Tests that the slider can be moved right first then left

Starting URL: https://demoqa.com/slider

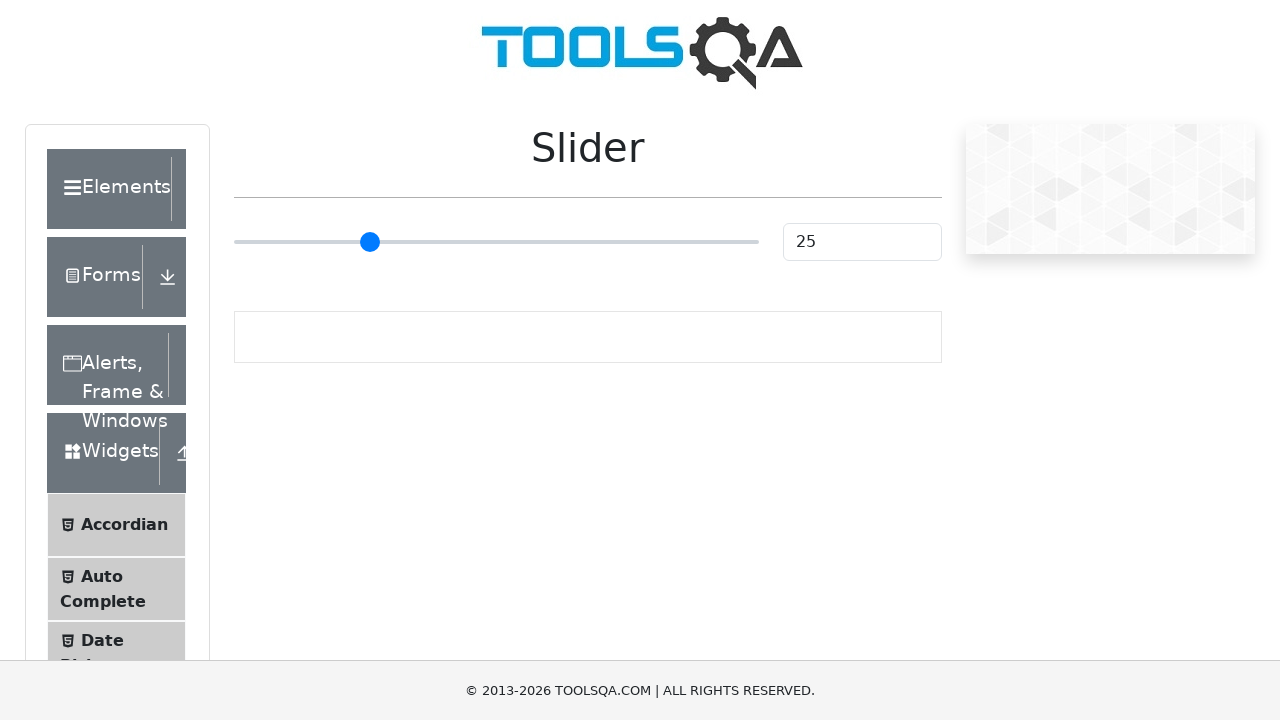

Waited for slider to be visible
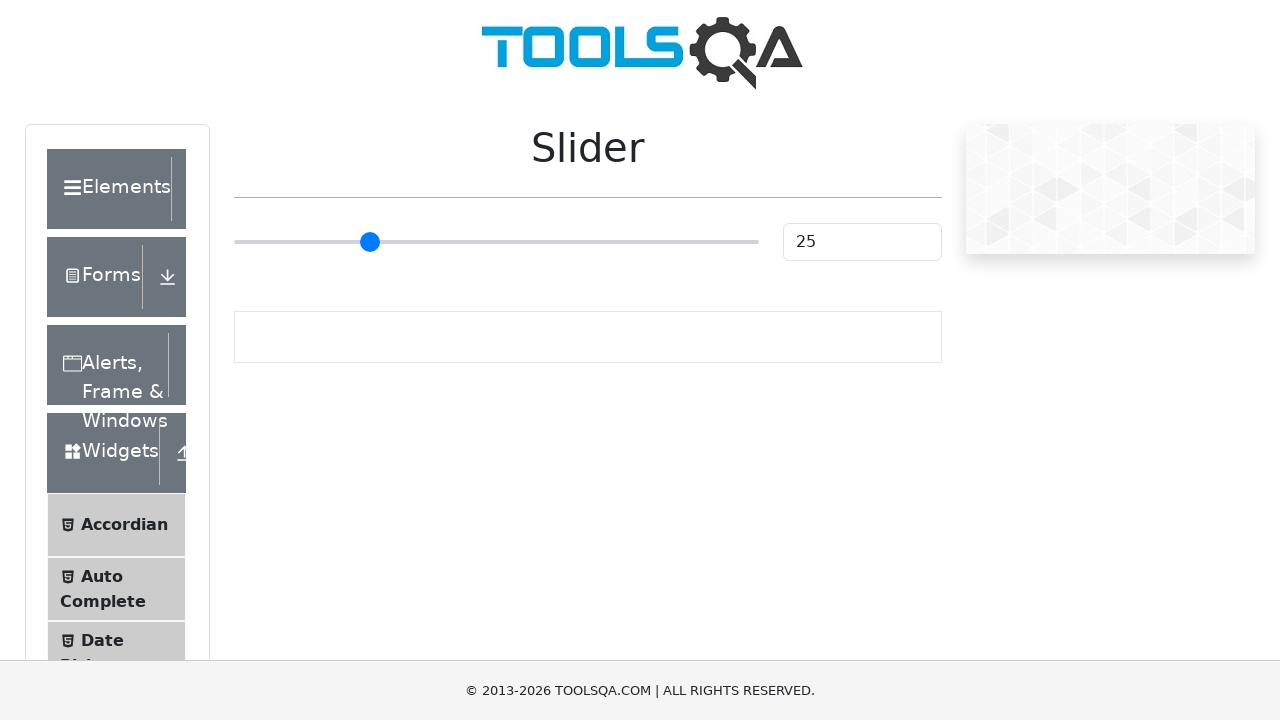

Located the range slider element
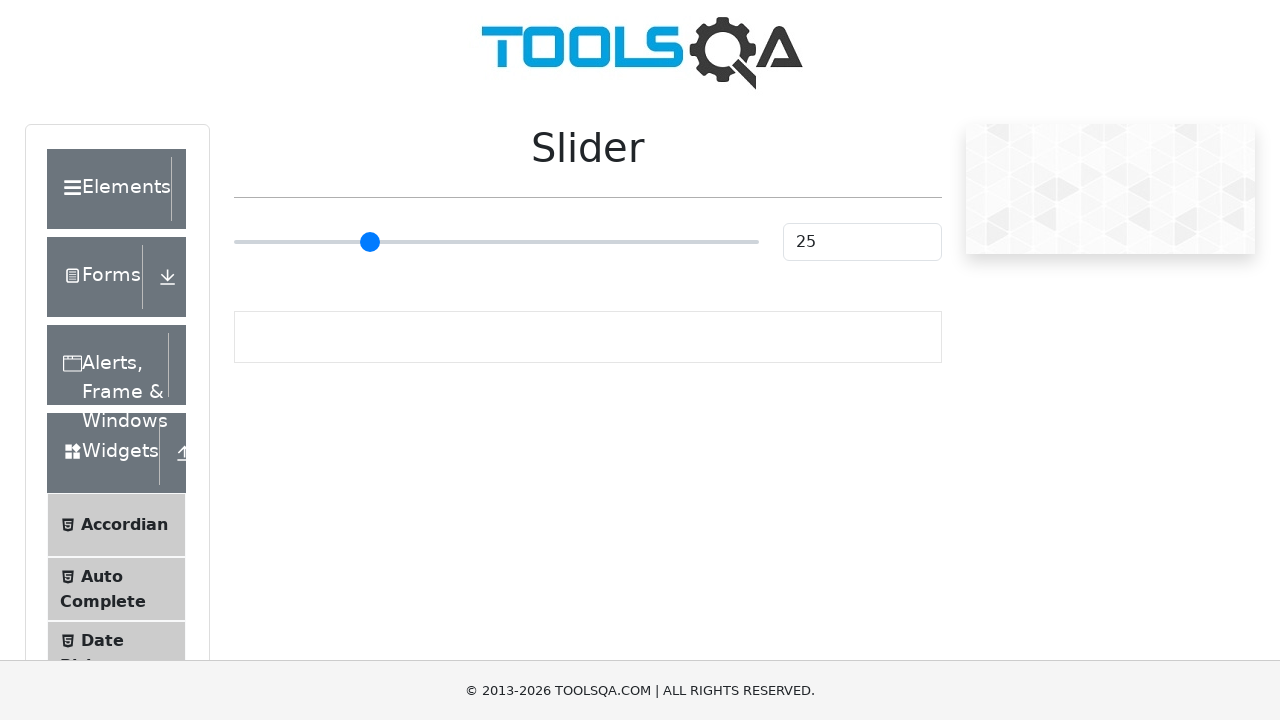

Clicked on the slider to focus it at (496, 242) on input.range-slider
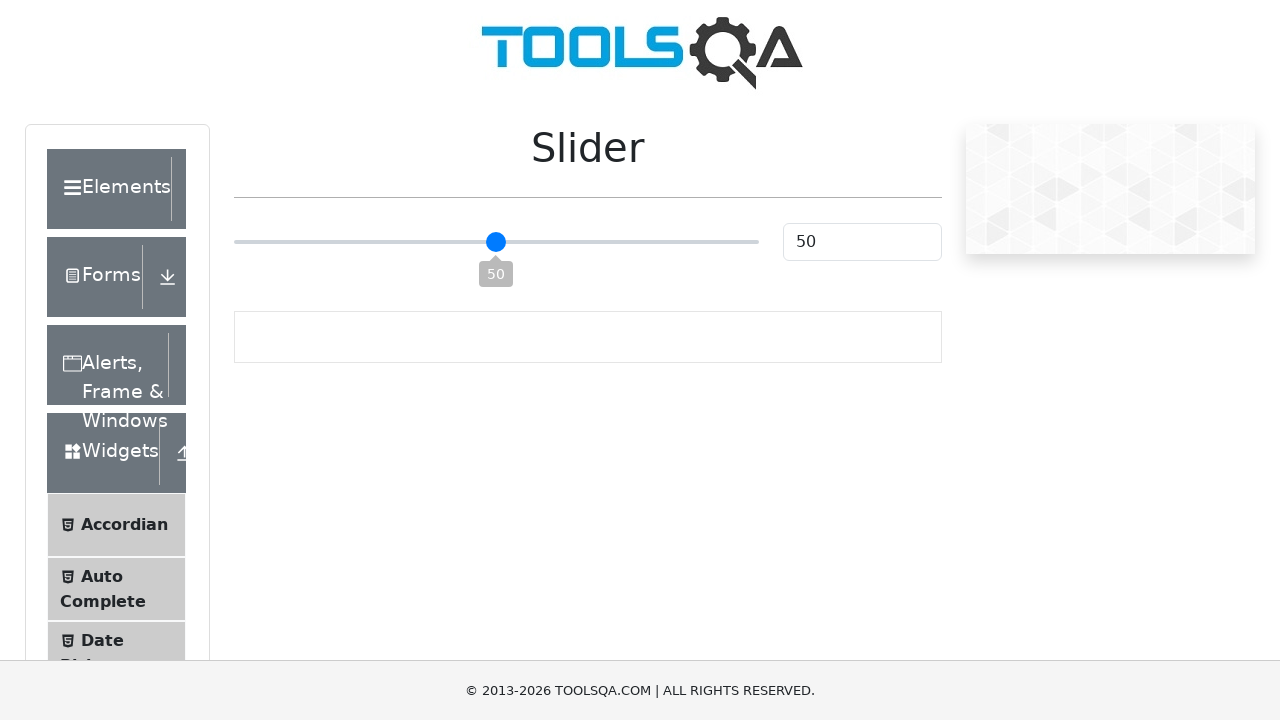

Pressed ArrowRight to move slider right
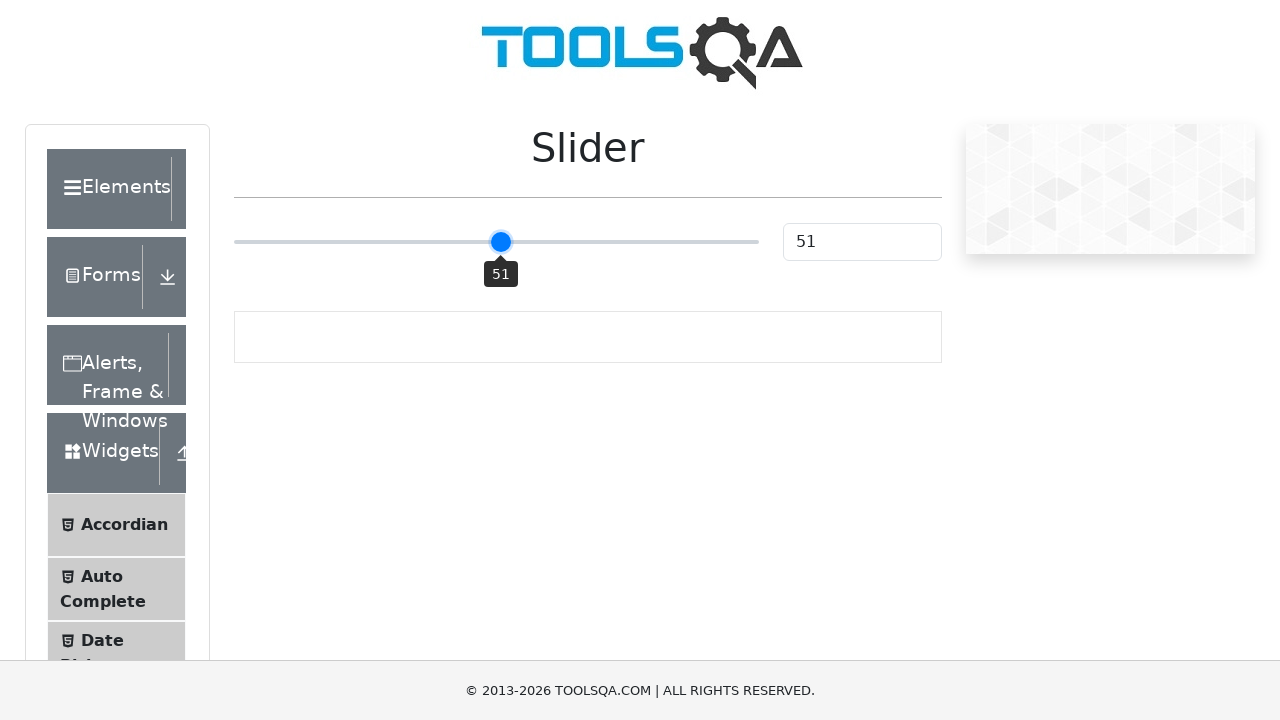

Pressed ArrowRight to move slider right
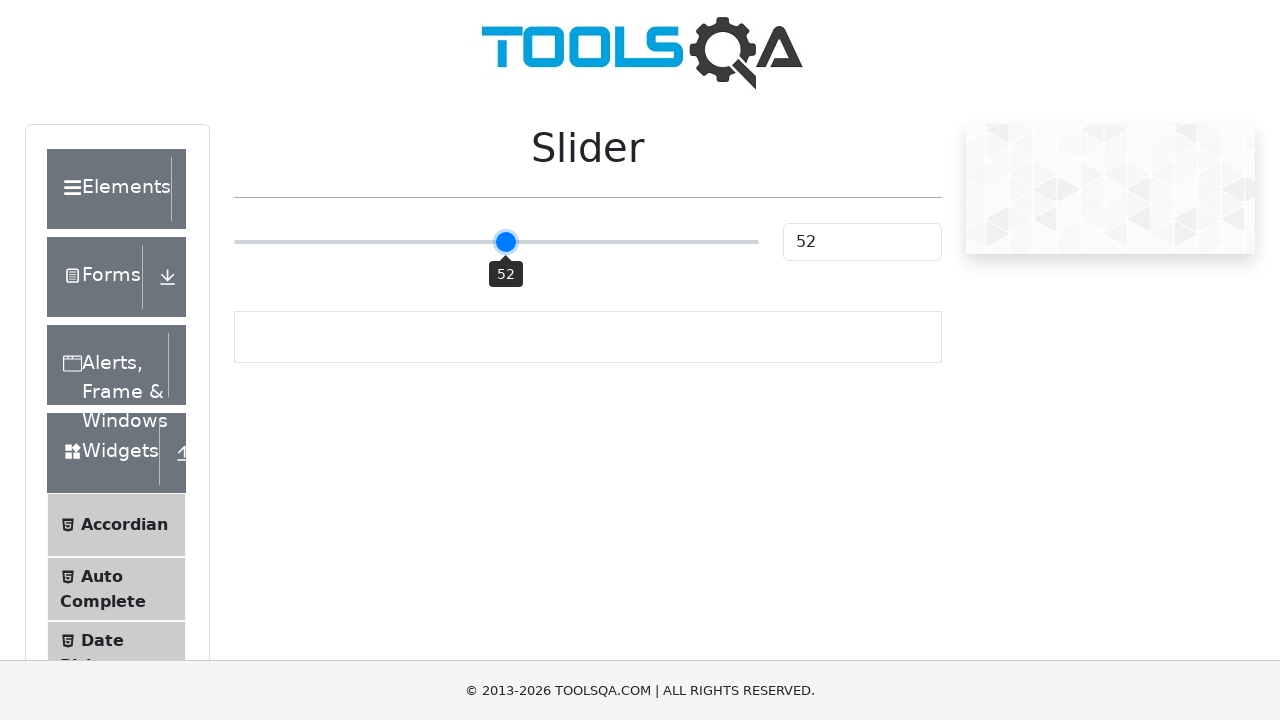

Pressed ArrowRight to move slider right
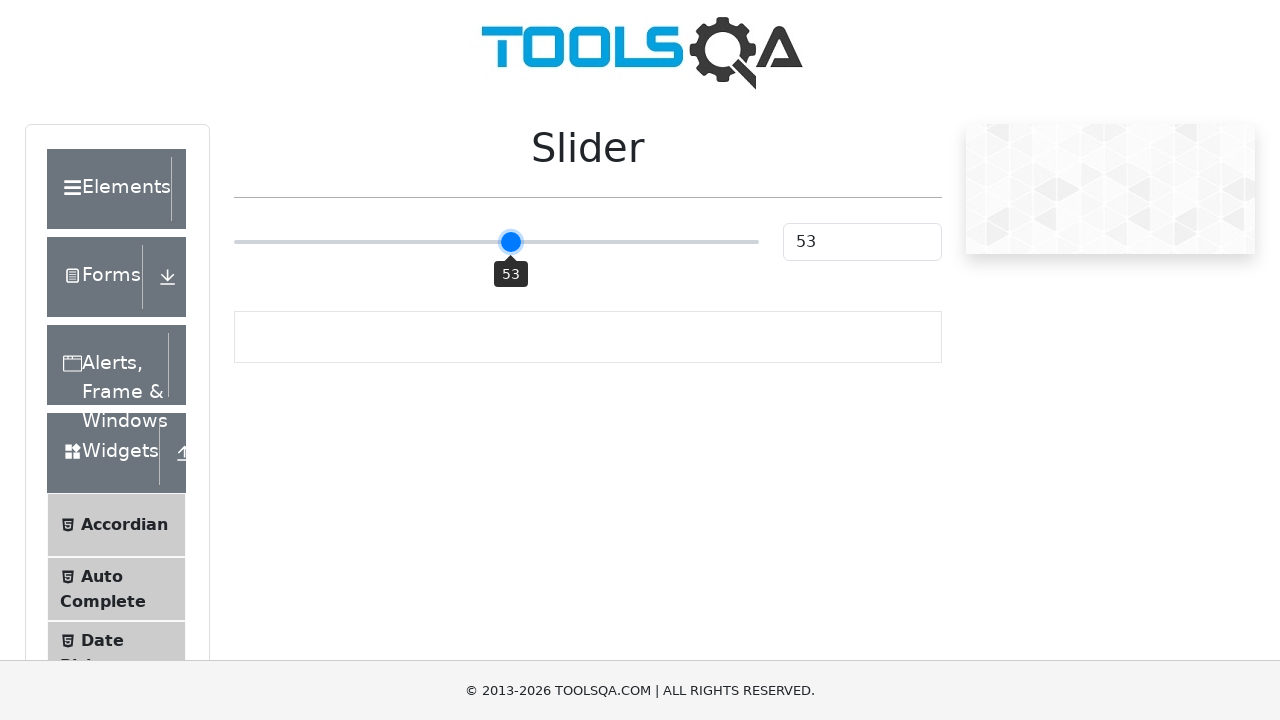

Pressed ArrowRight to move slider right
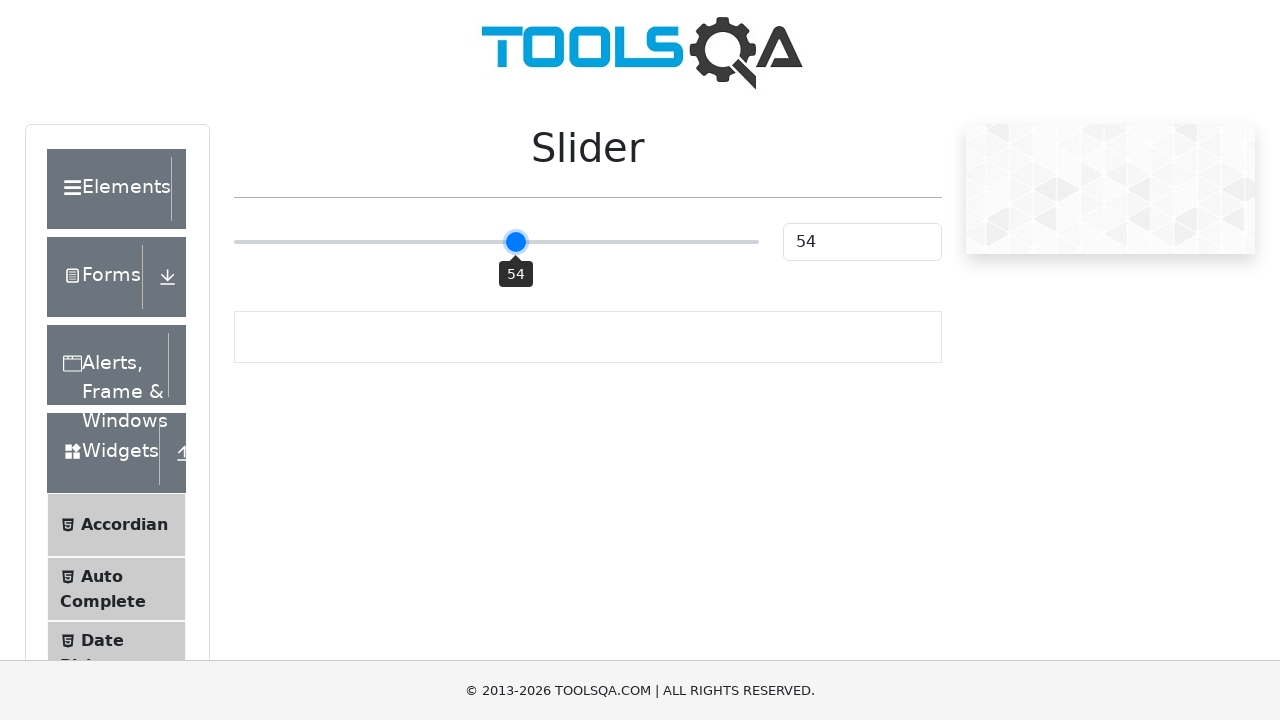

Pressed ArrowRight to move slider right
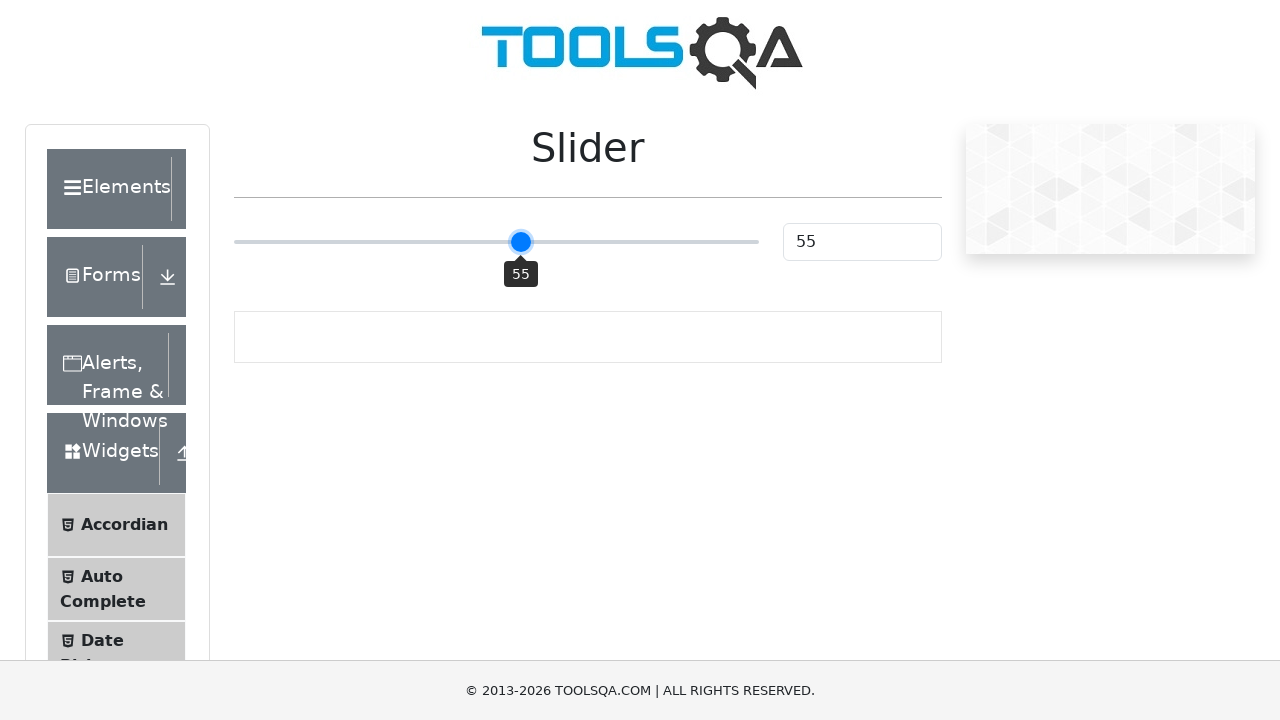

Pressed ArrowRight to move slider right
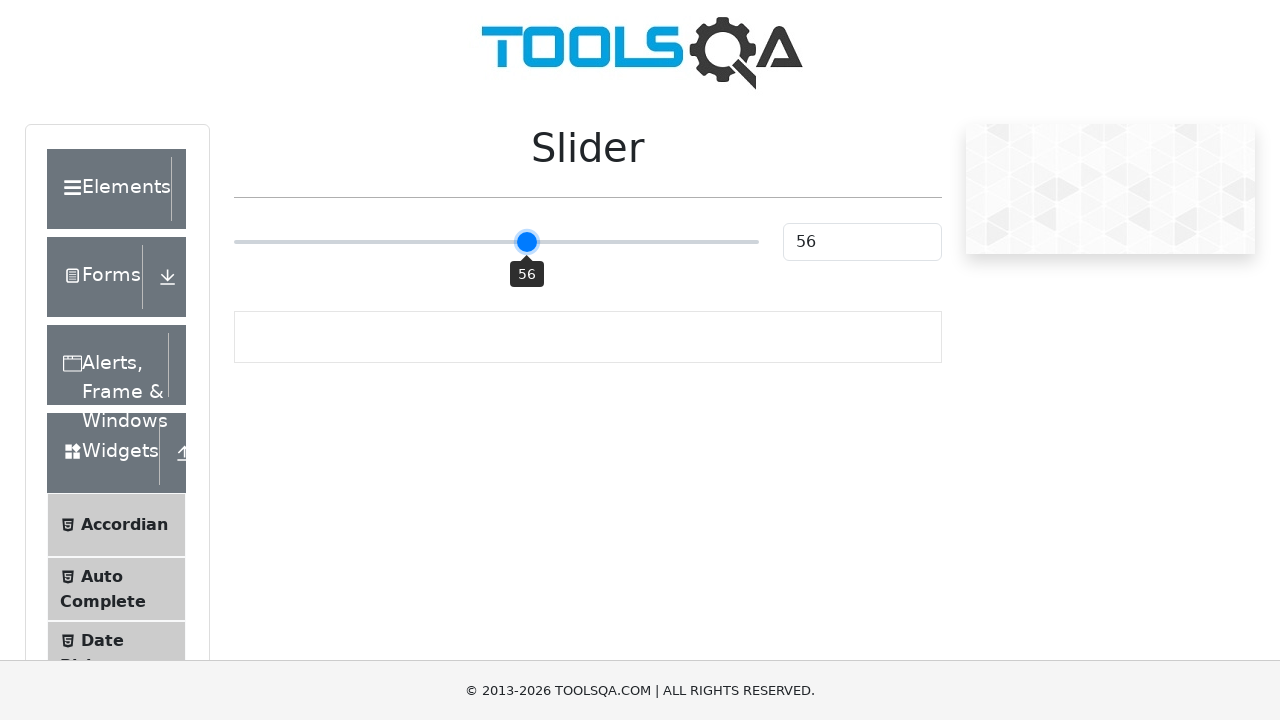

Pressed ArrowRight to move slider right
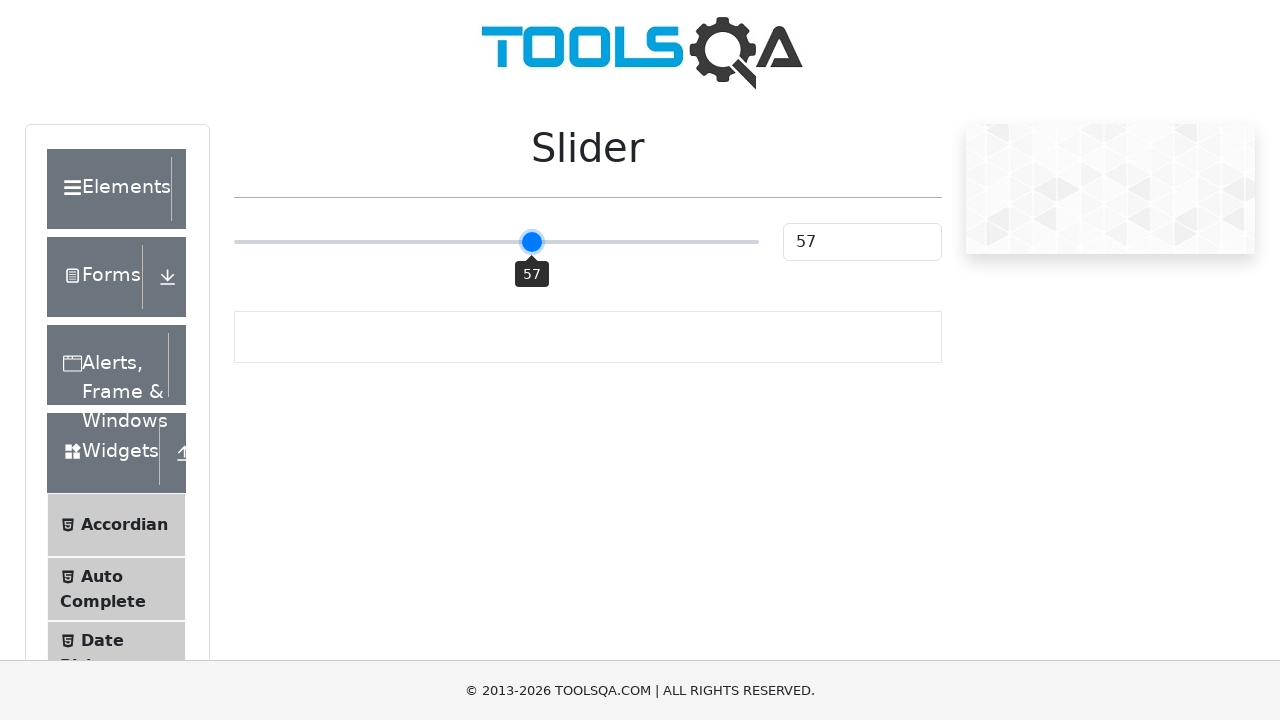

Pressed ArrowRight to move slider right
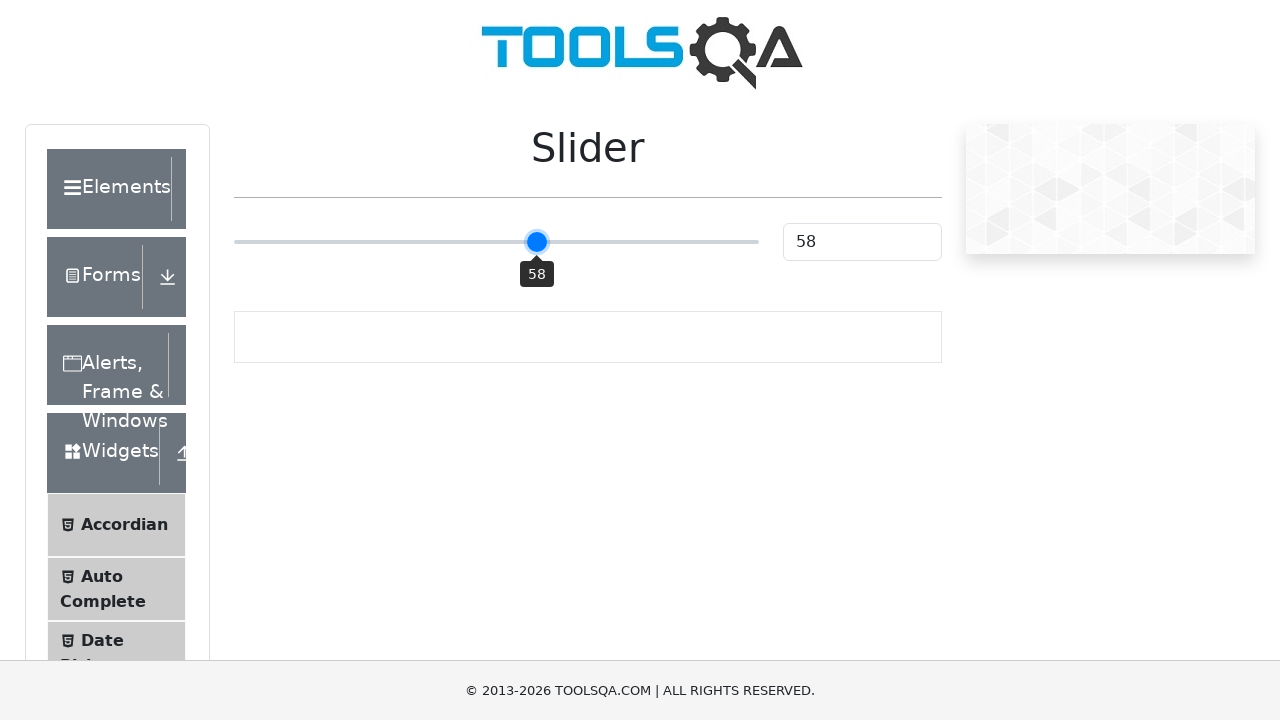

Pressed ArrowRight to move slider right
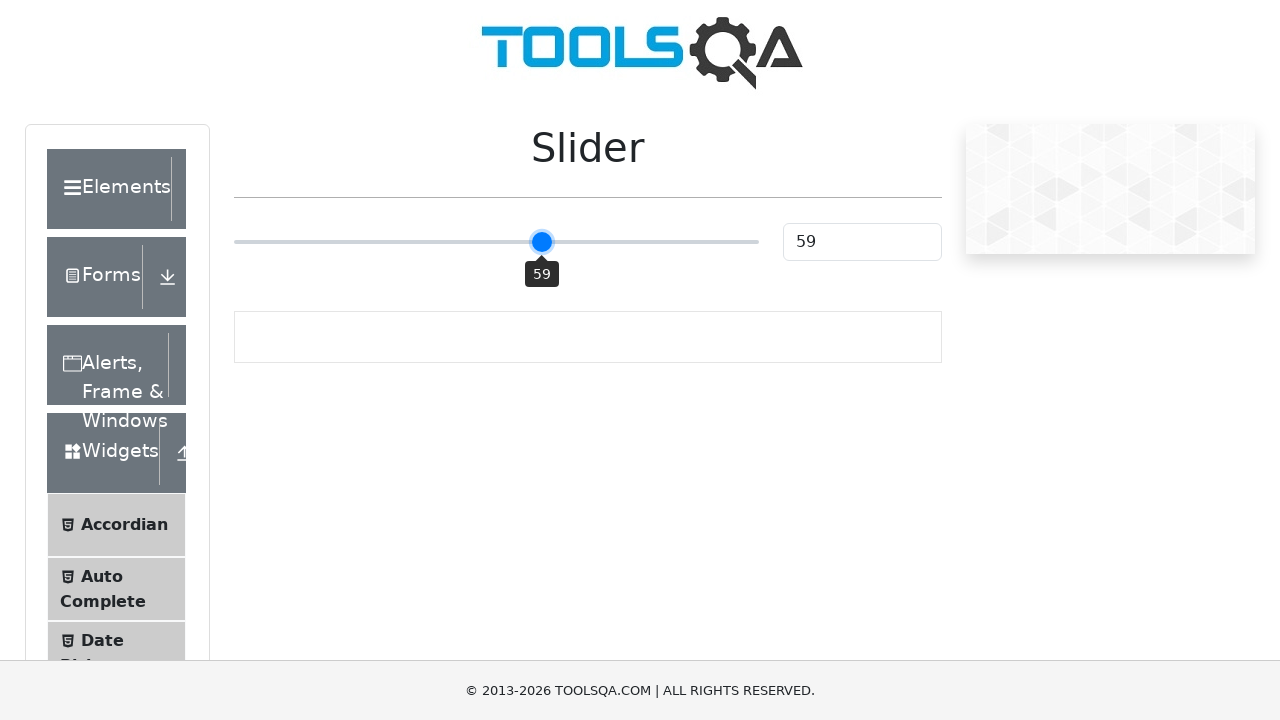

Pressed ArrowRight to move slider right
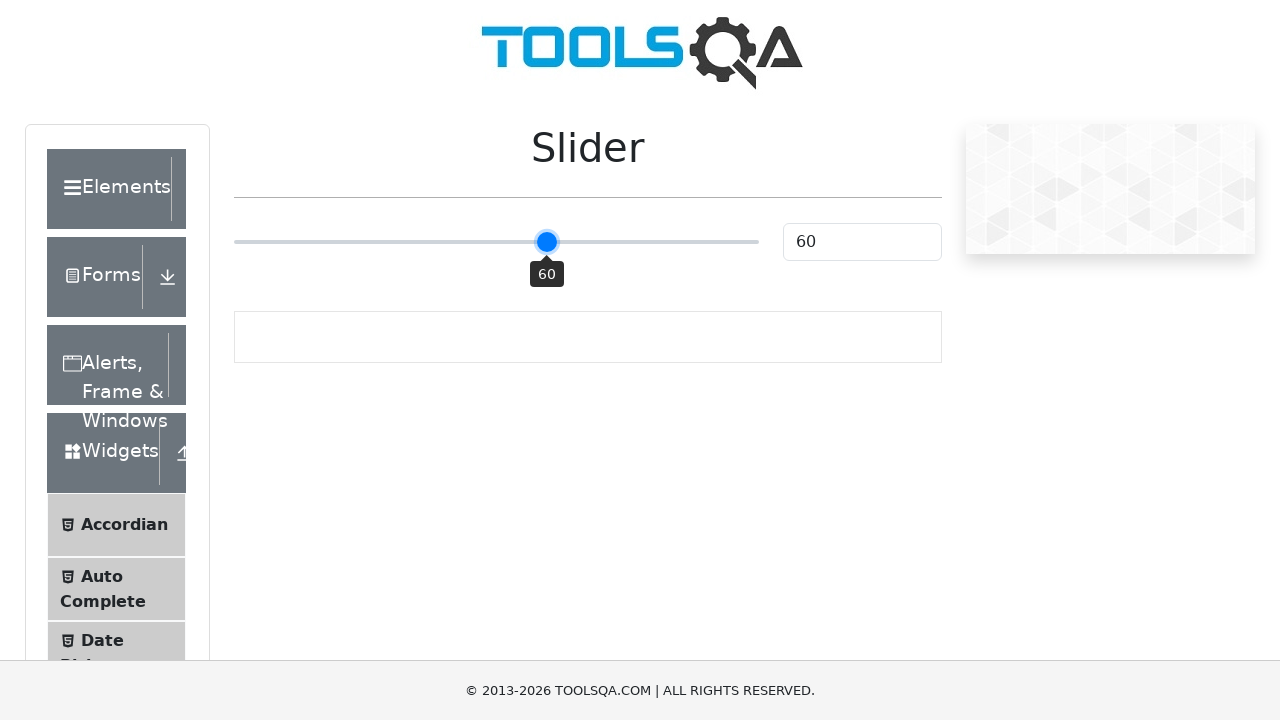

Pressed ArrowRight to move slider right
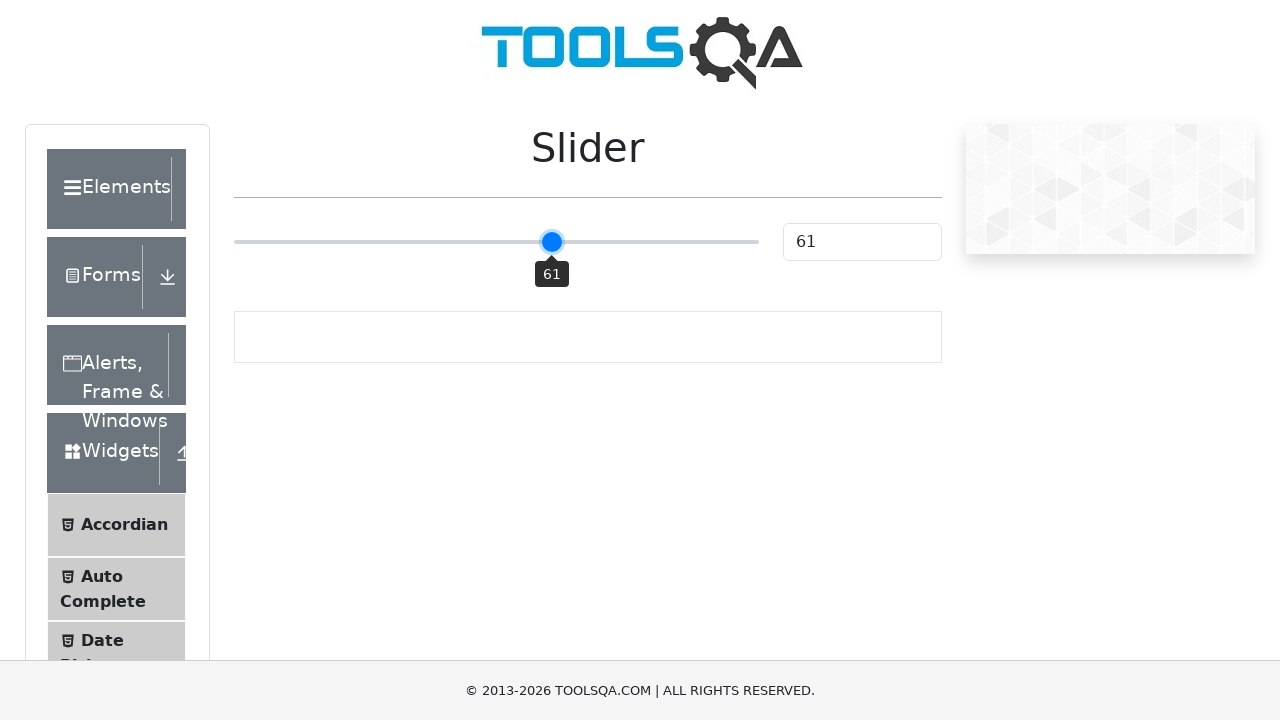

Pressed ArrowRight to move slider right
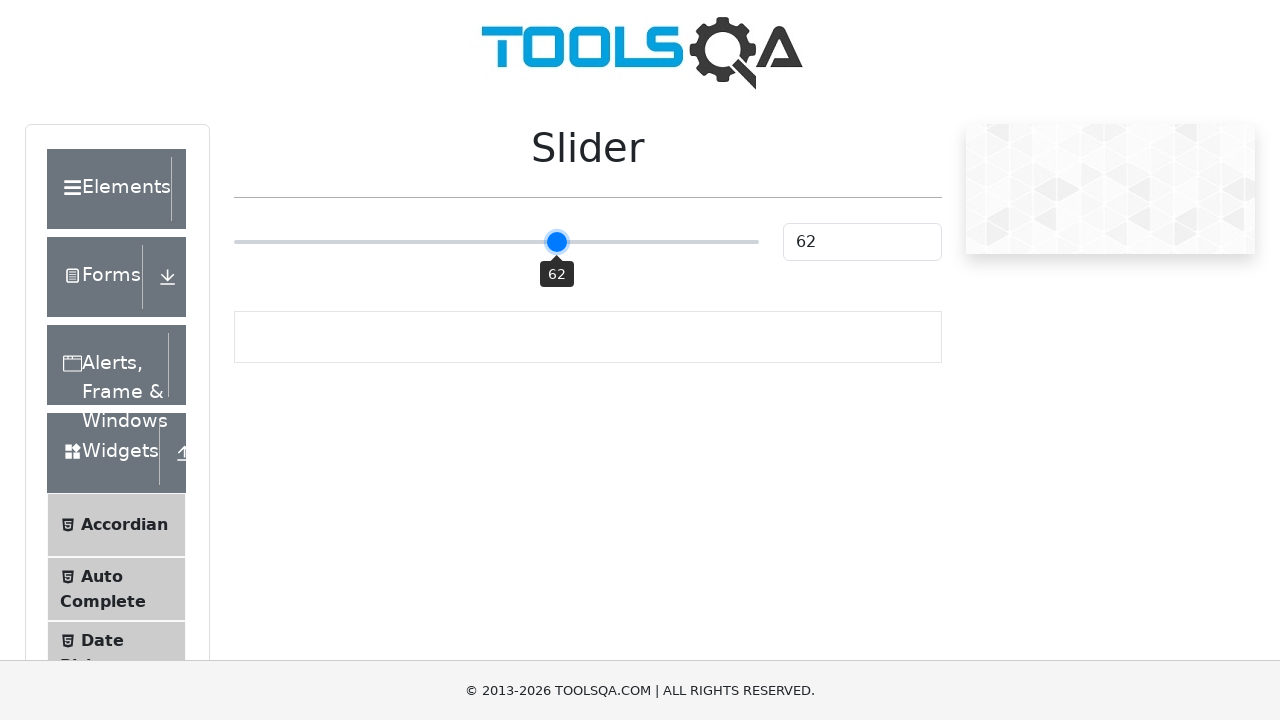

Pressed ArrowRight to move slider right
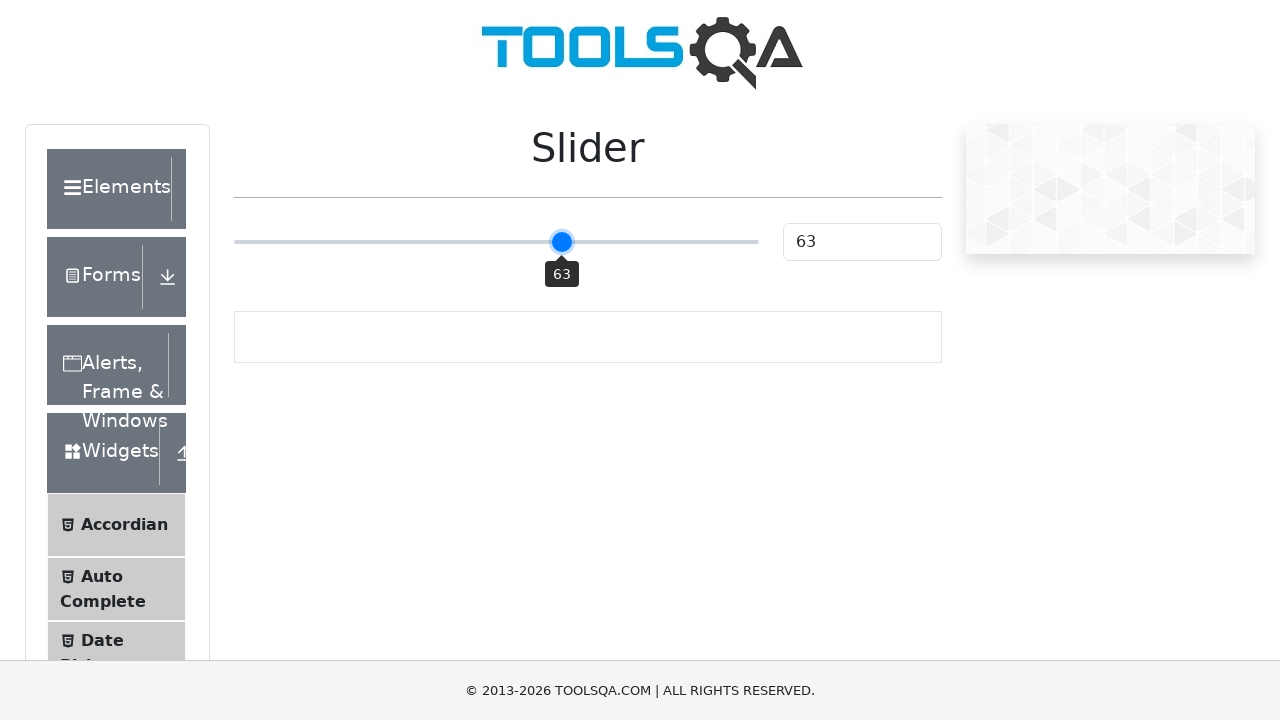

Pressed ArrowRight to move slider right
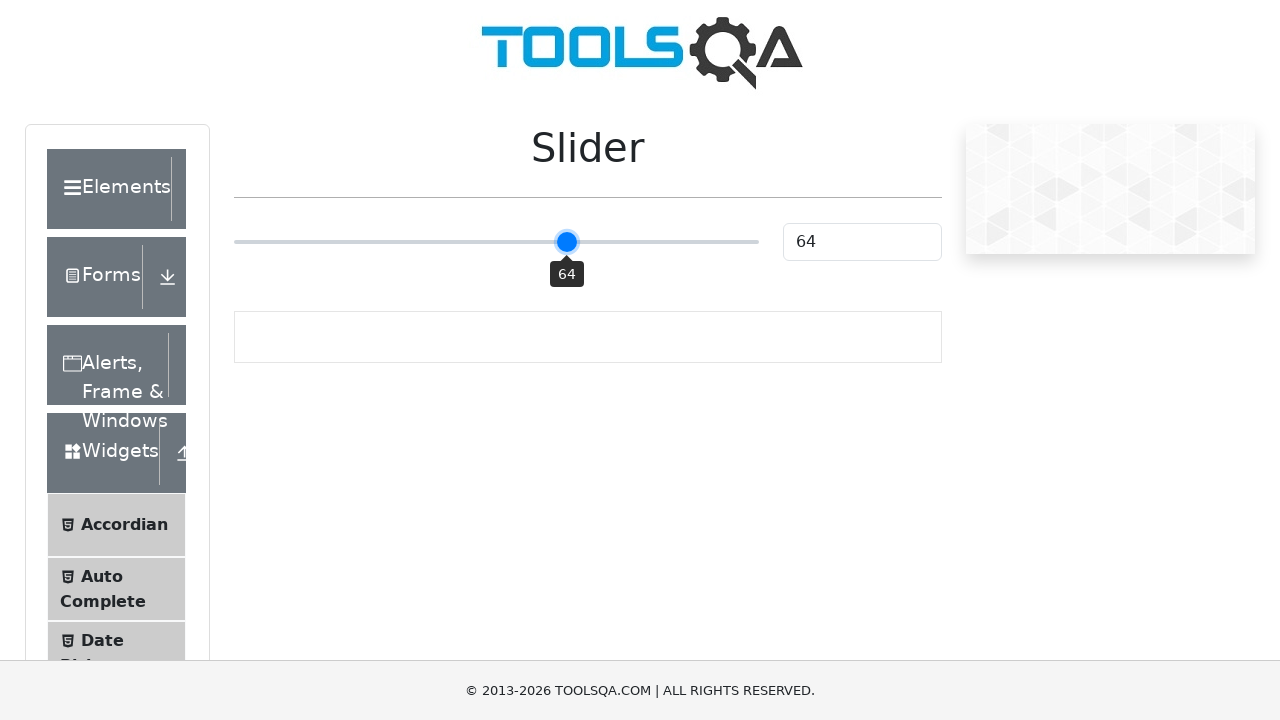

Pressed ArrowRight to move slider right
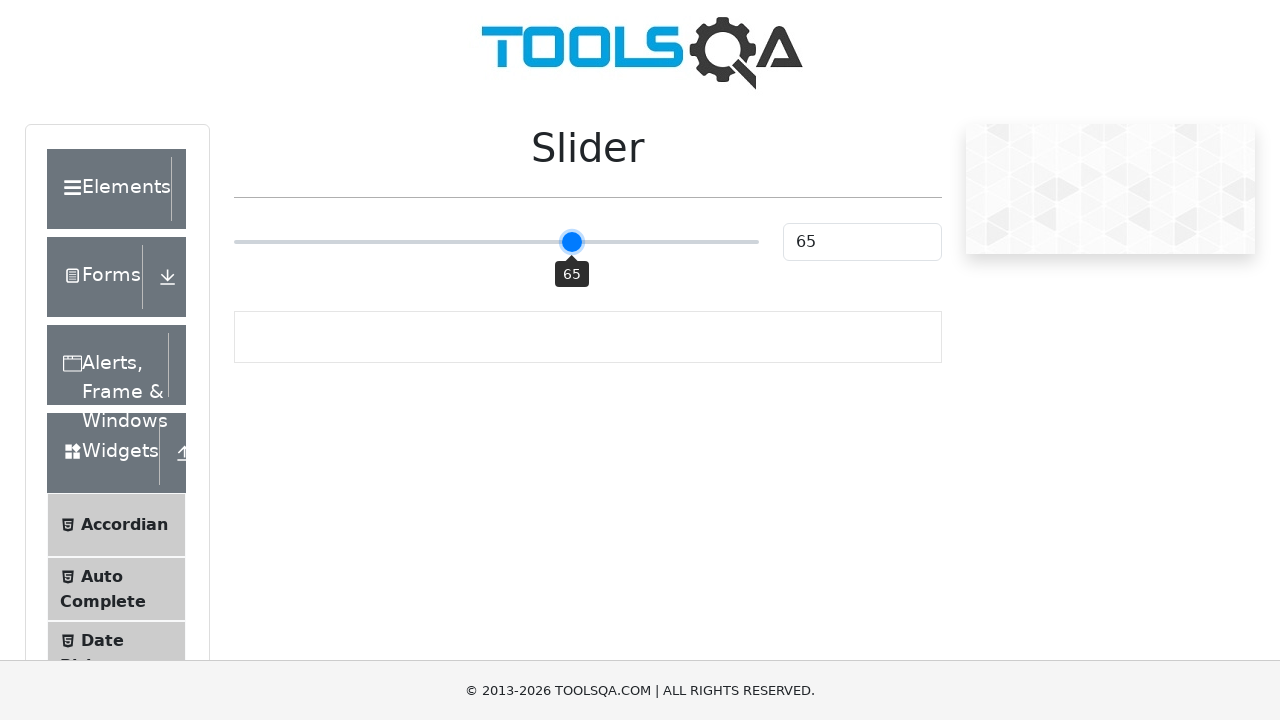

Pressed ArrowRight to move slider right
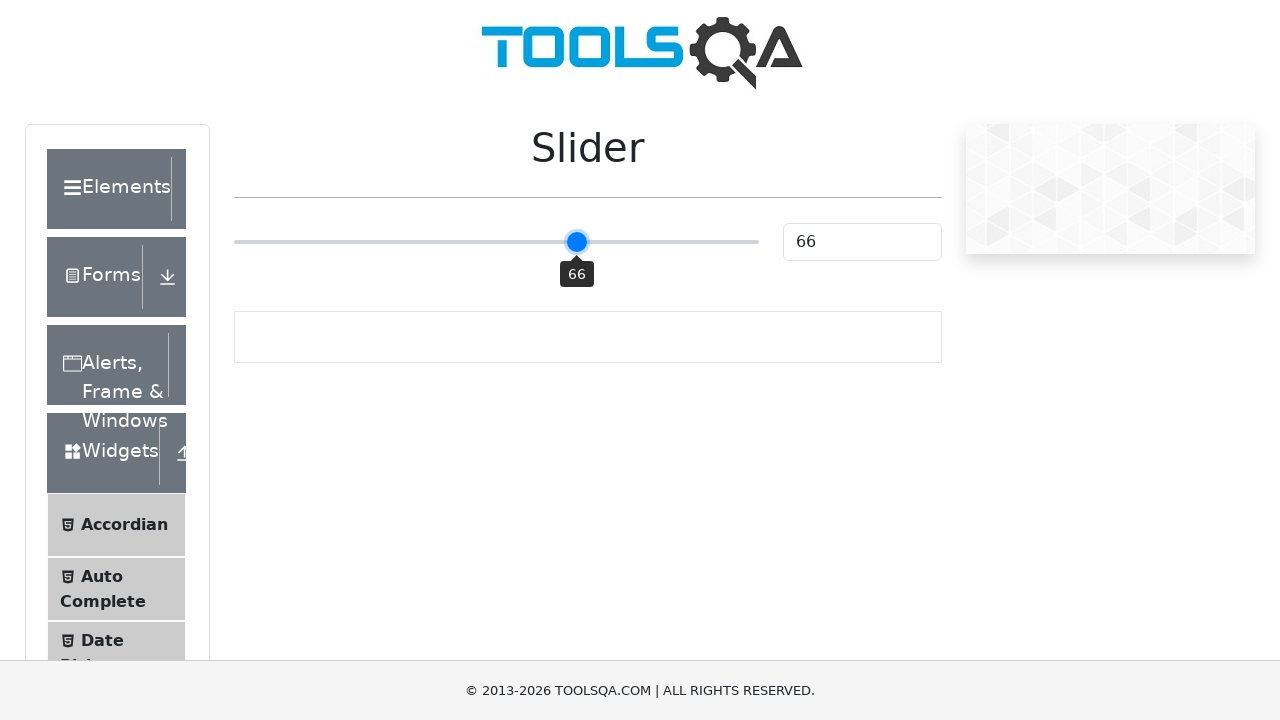

Pressed ArrowRight to move slider right
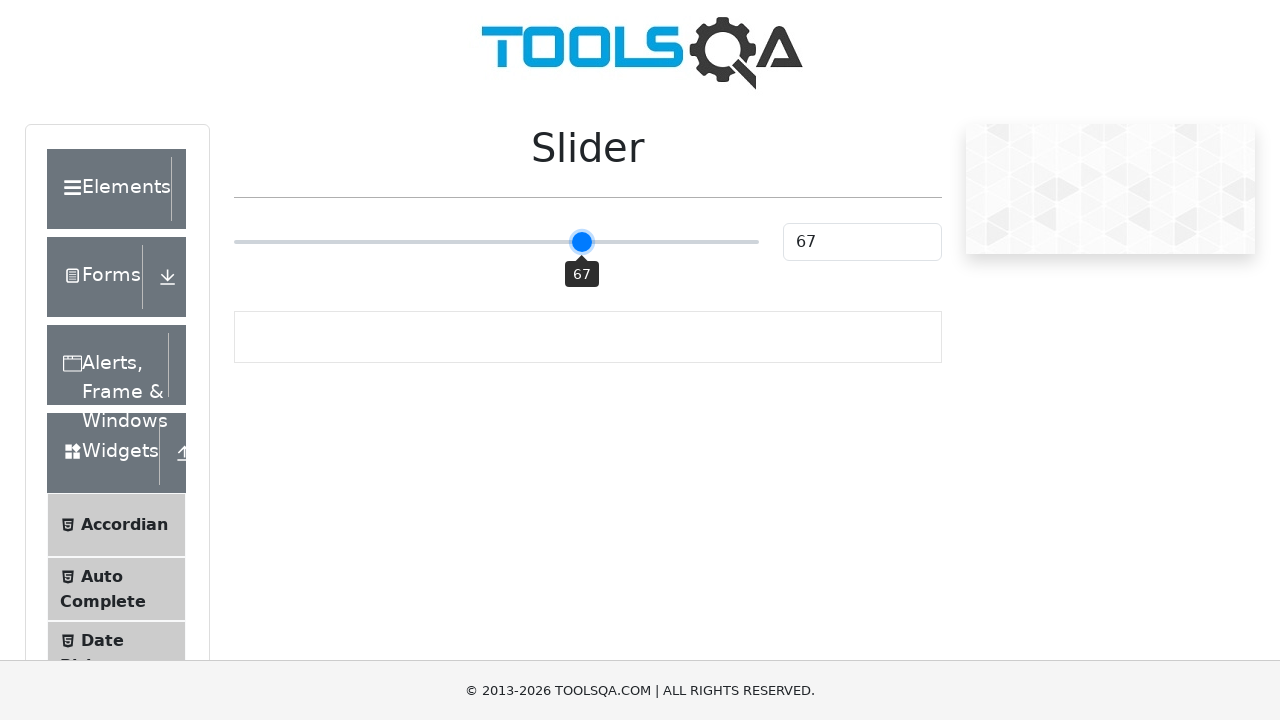

Pressed ArrowRight to move slider right
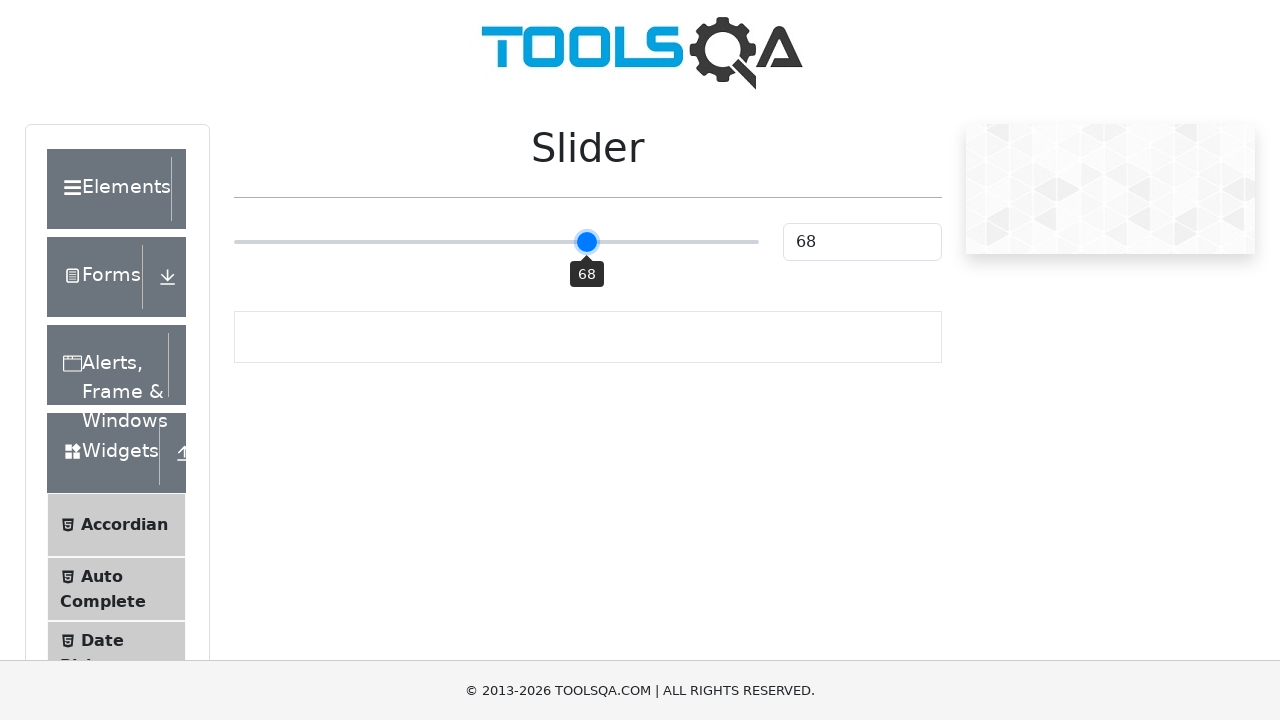

Pressed ArrowRight to move slider right
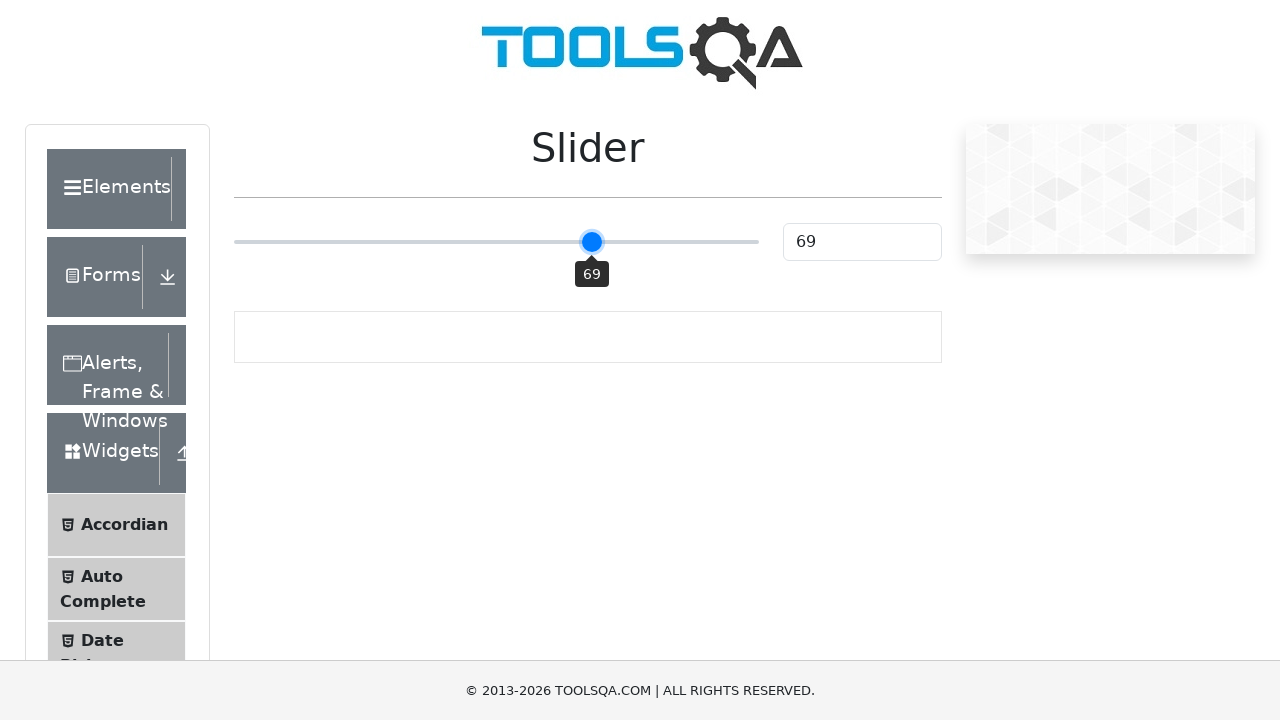

Pressed ArrowRight to move slider right
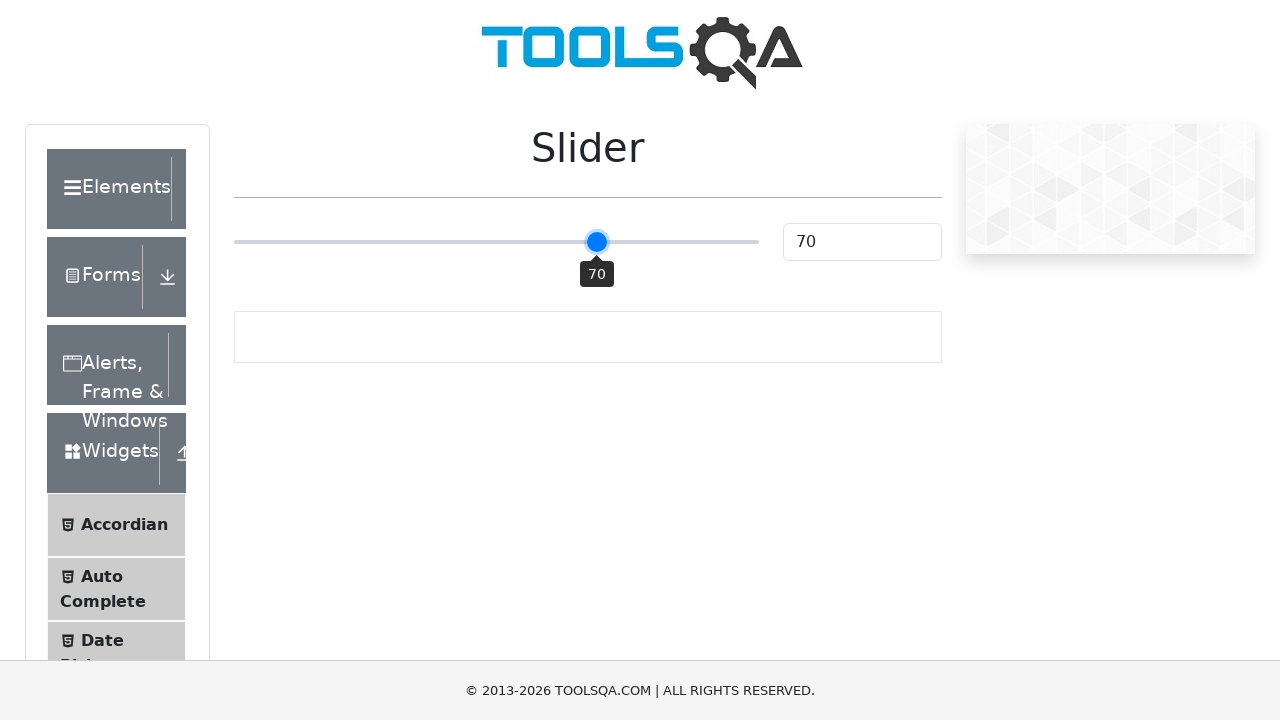

Pressed ArrowRight to move slider right
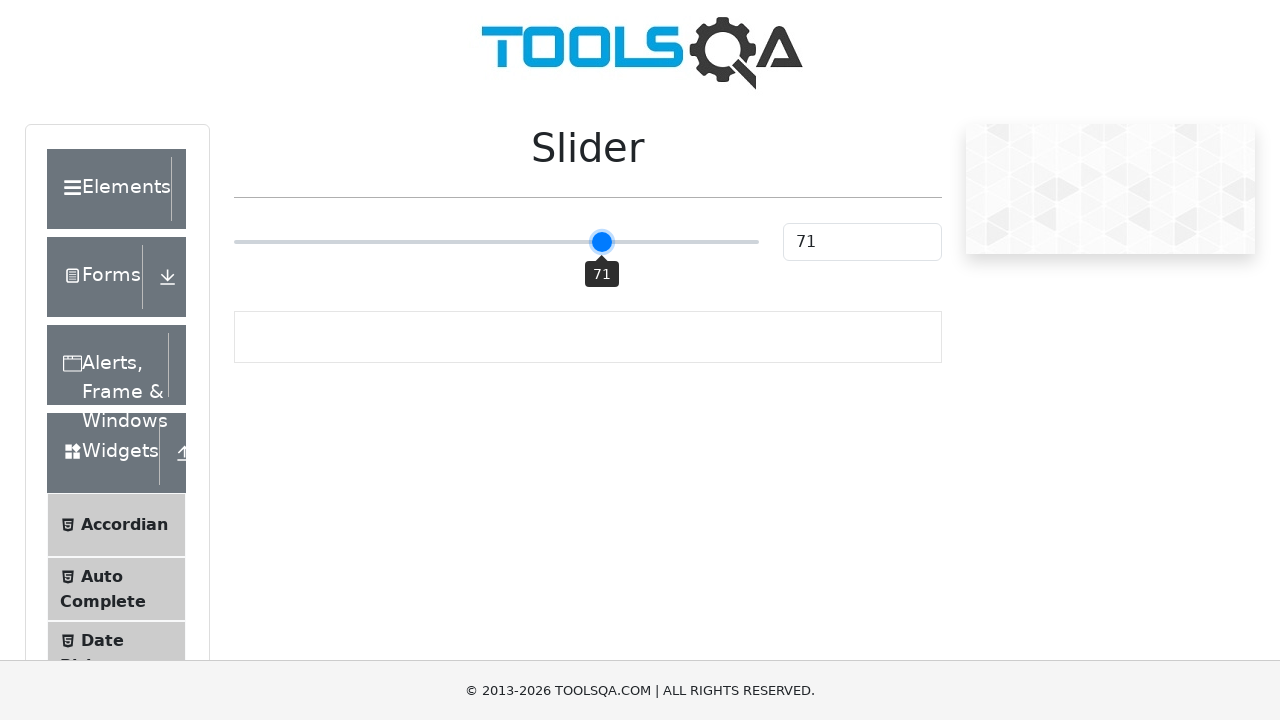

Pressed ArrowRight to move slider right
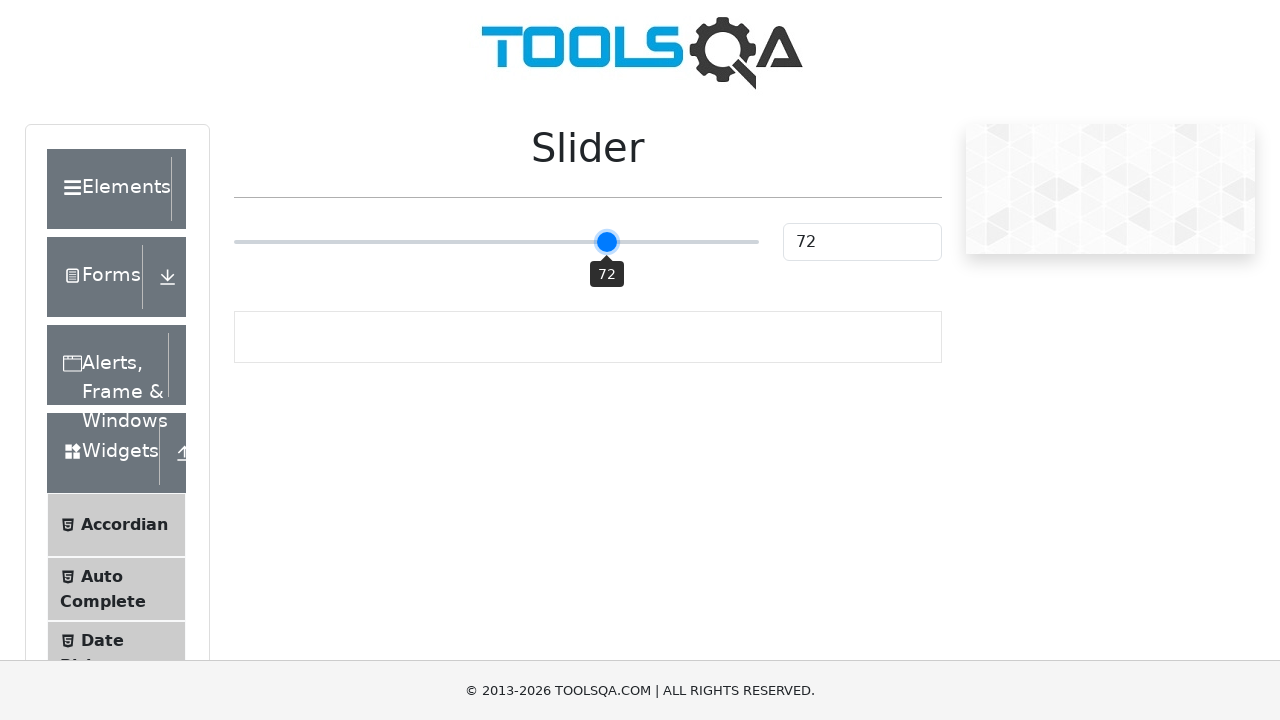

Pressed ArrowRight to move slider right
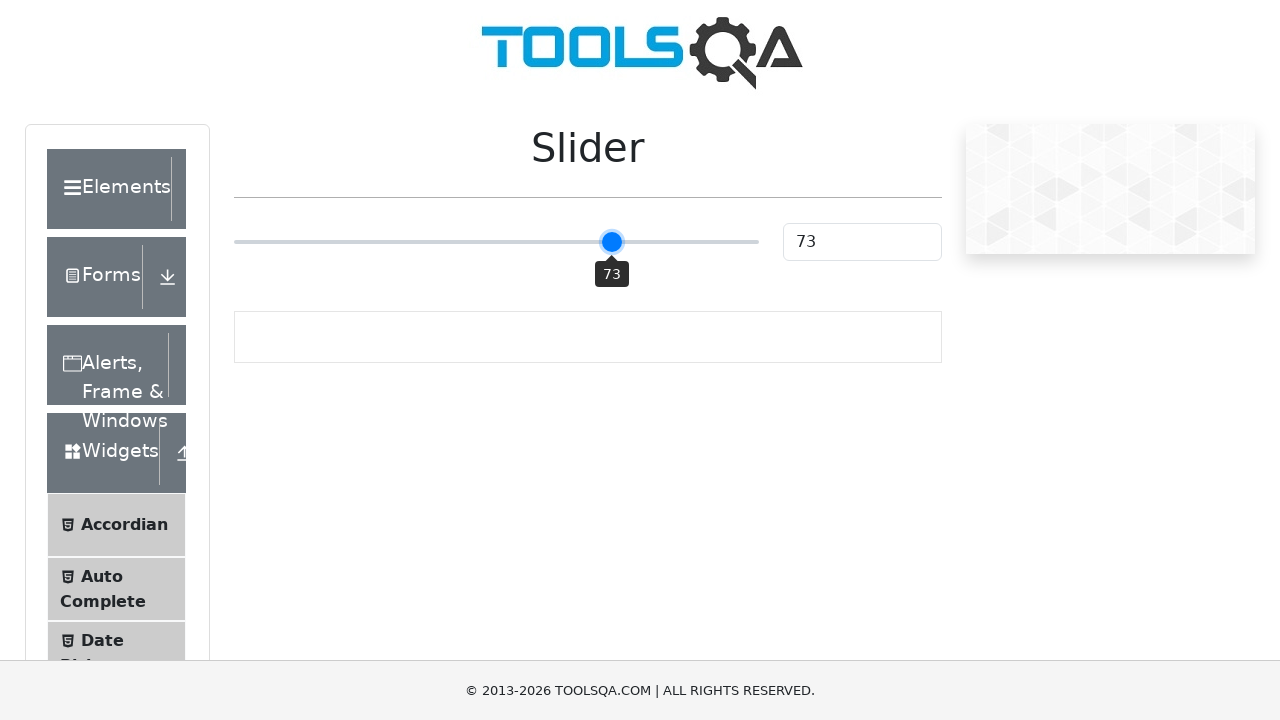

Pressed ArrowRight to move slider right
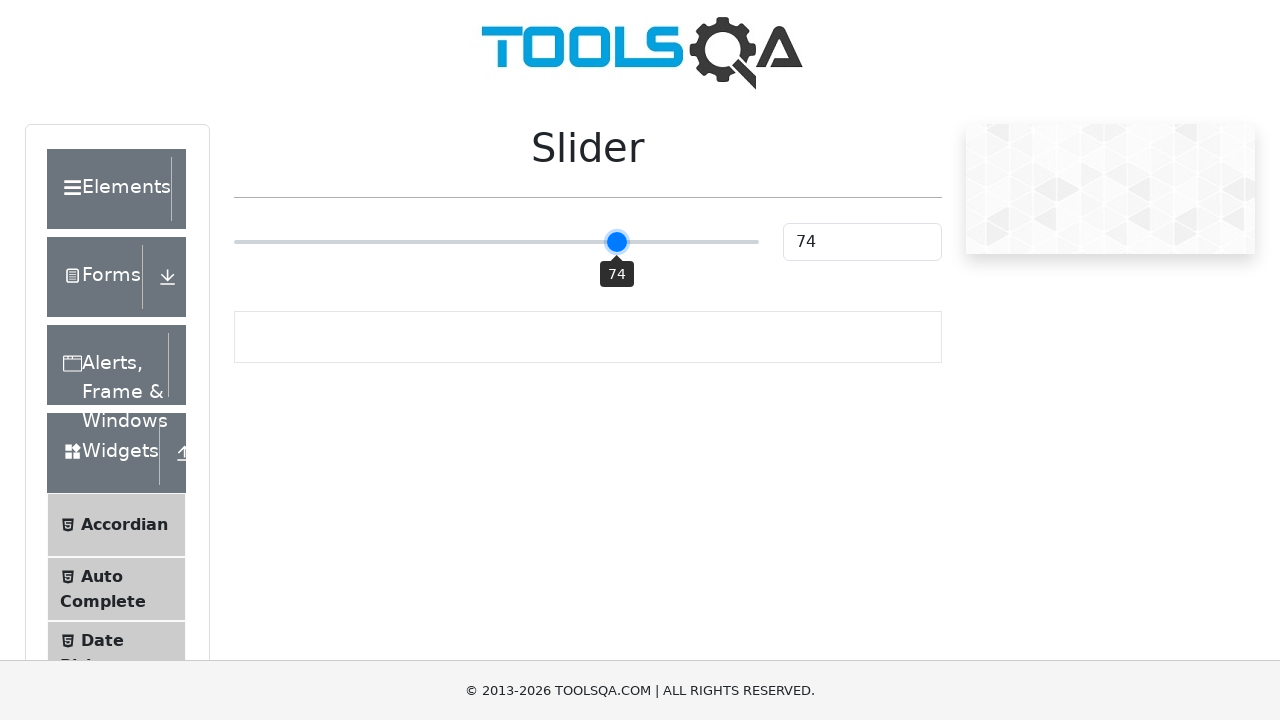

Pressed ArrowRight to move slider right
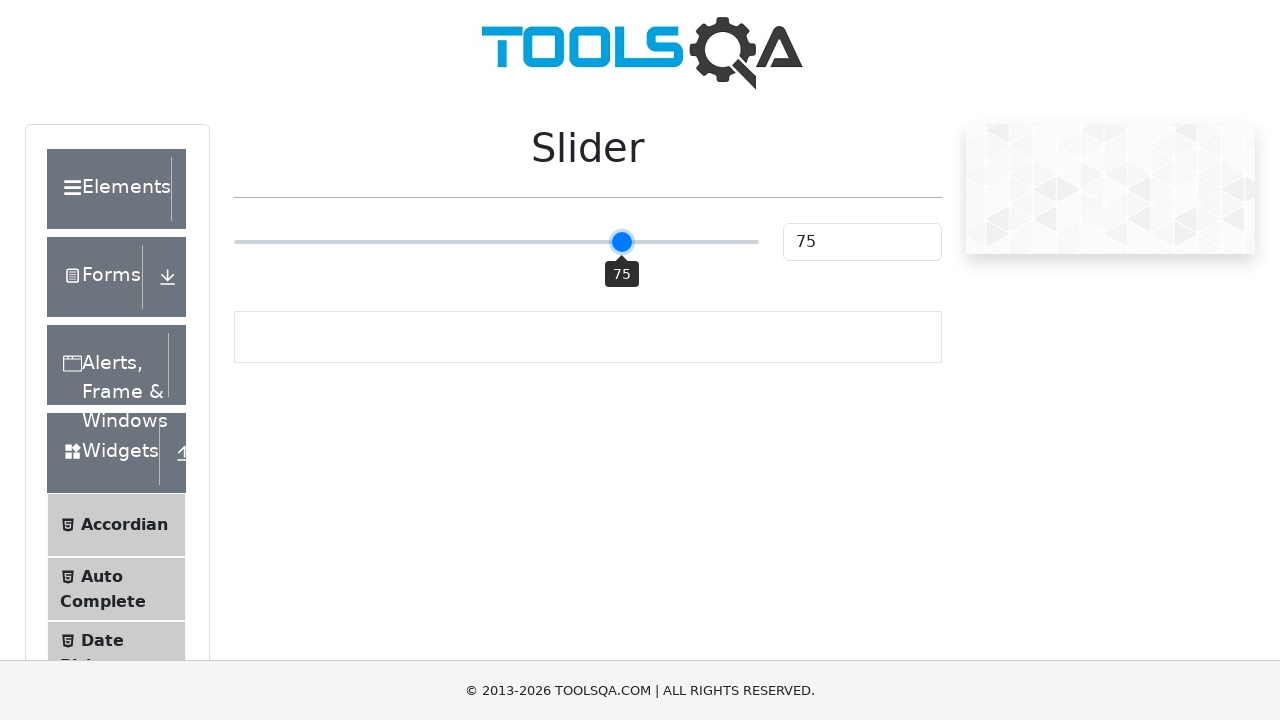

Pressed ArrowRight to move slider right
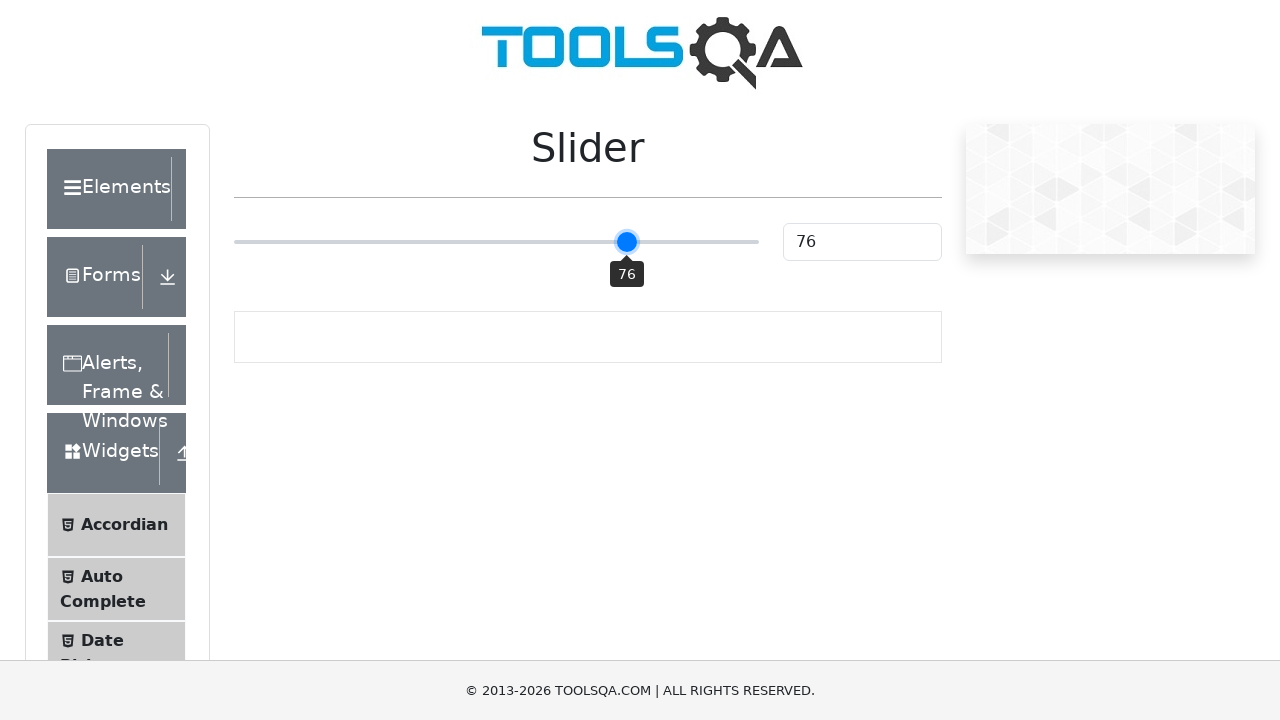

Pressed ArrowRight to move slider right
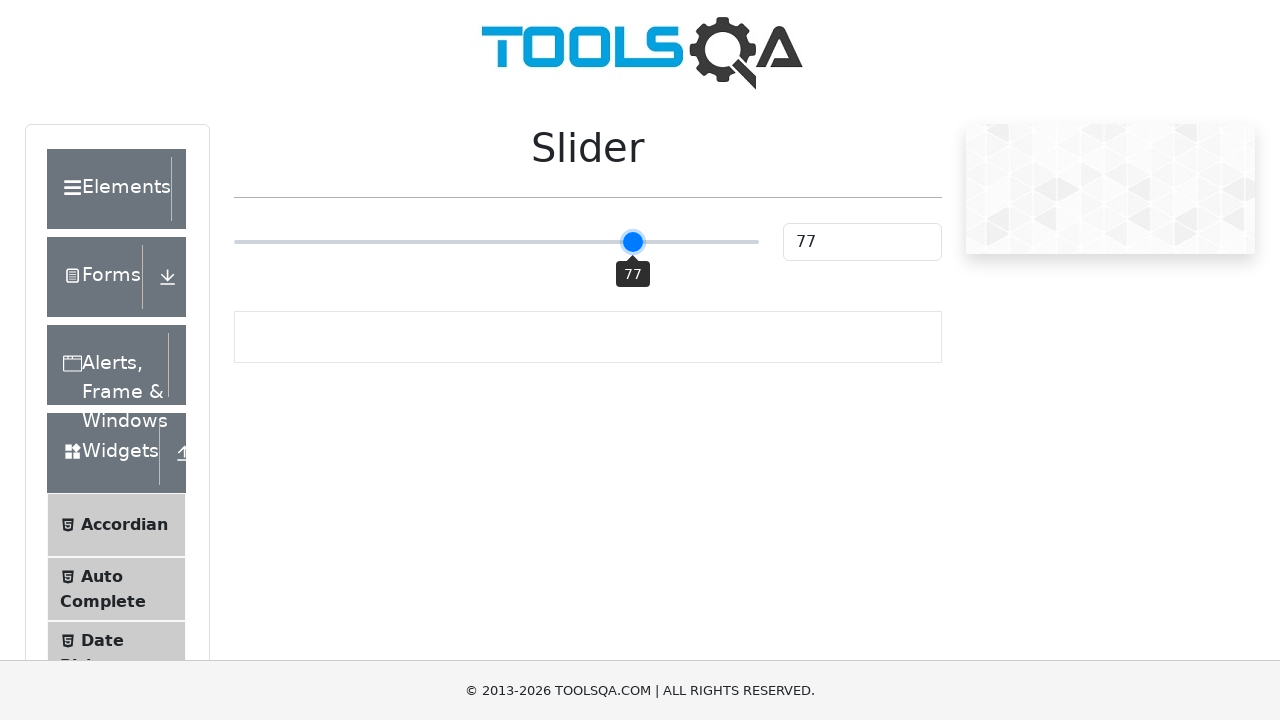

Pressed ArrowRight to move slider right
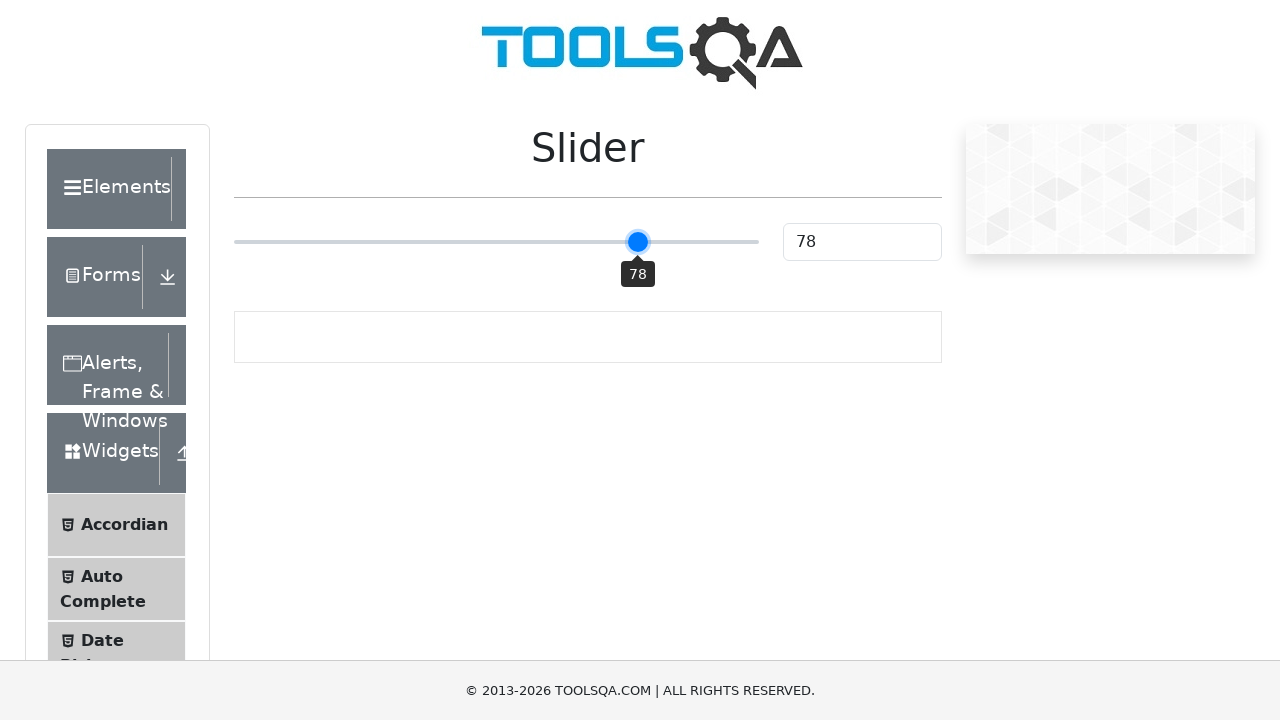

Pressed ArrowRight to move slider right
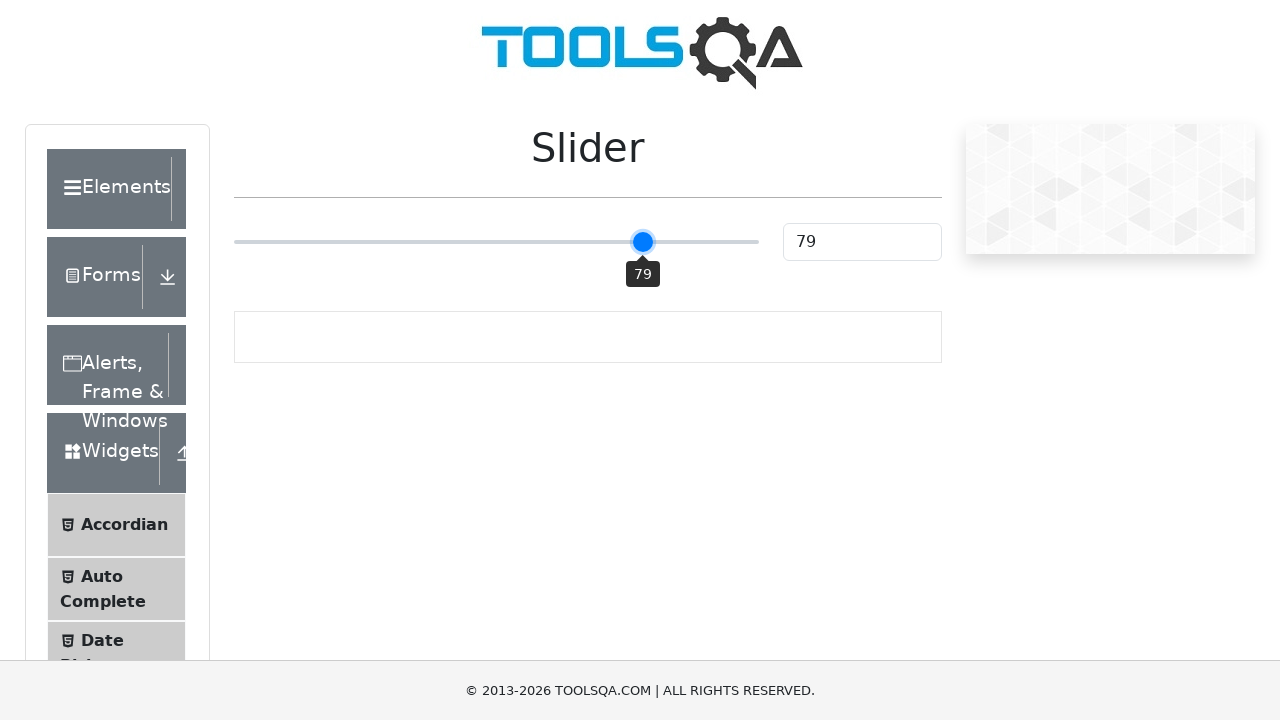

Pressed ArrowRight to move slider right
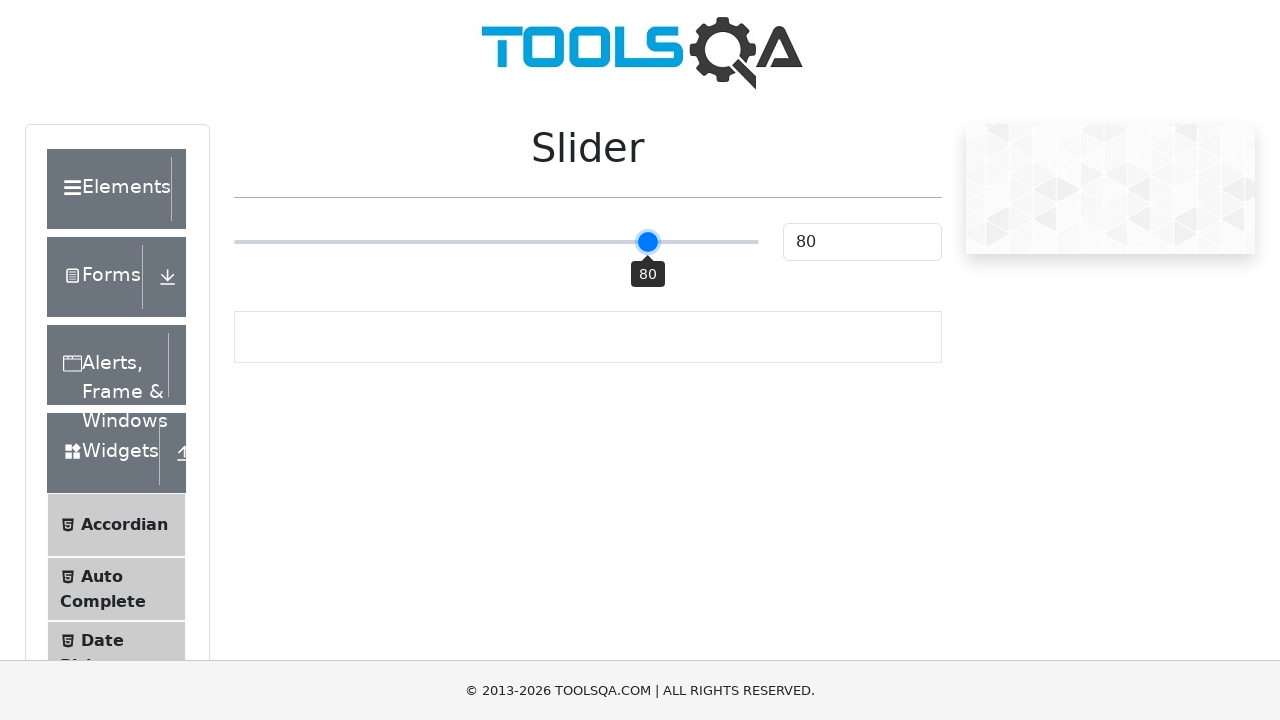

Pressed ArrowRight to move slider right
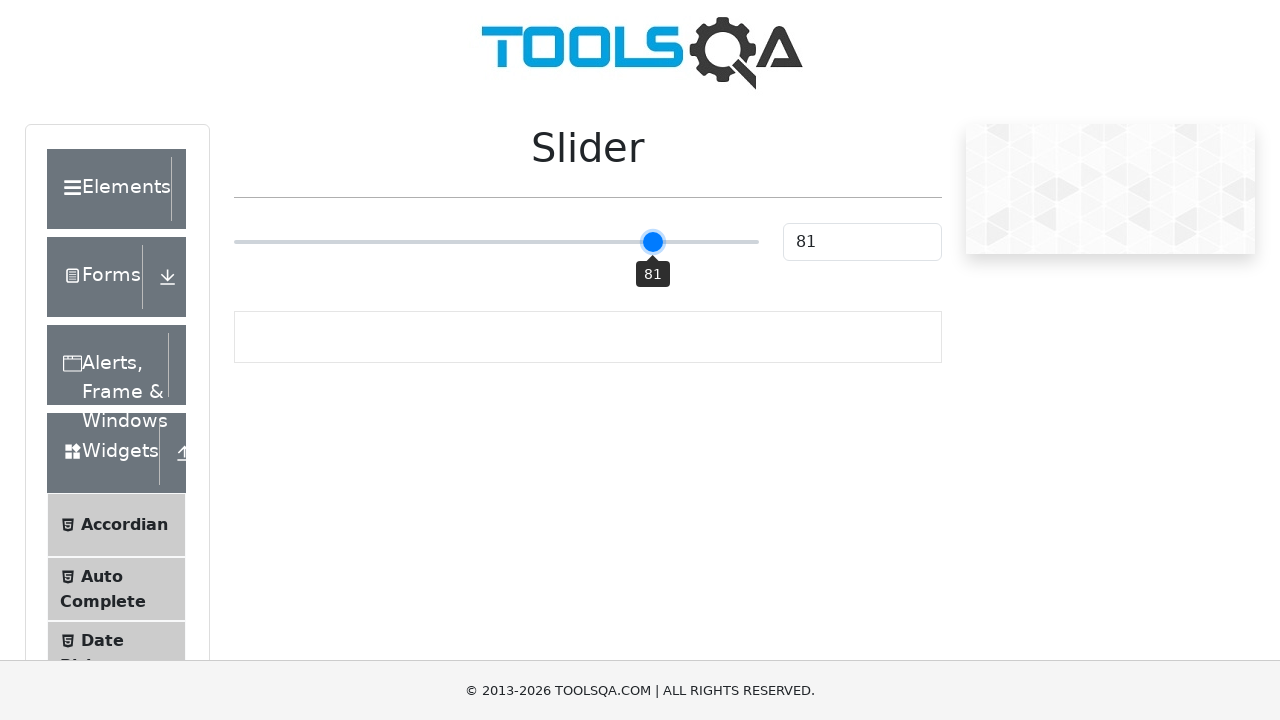

Pressed ArrowRight to move slider right
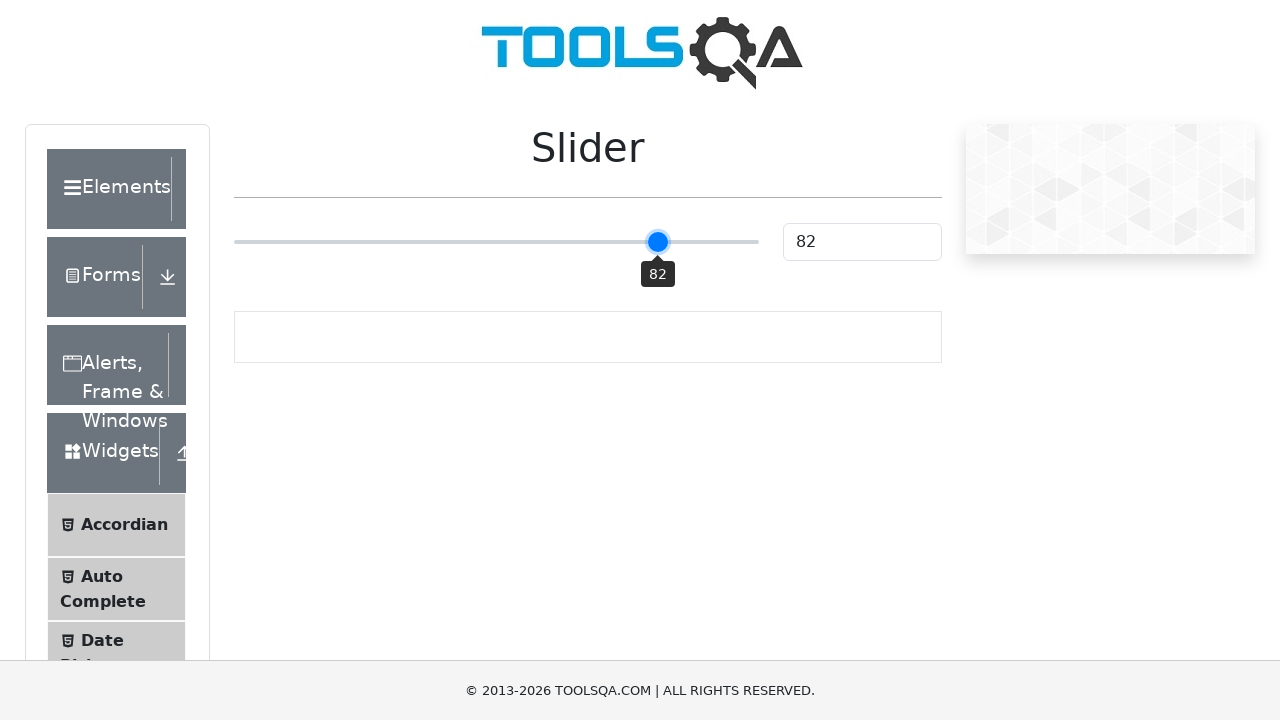

Pressed ArrowRight to move slider right
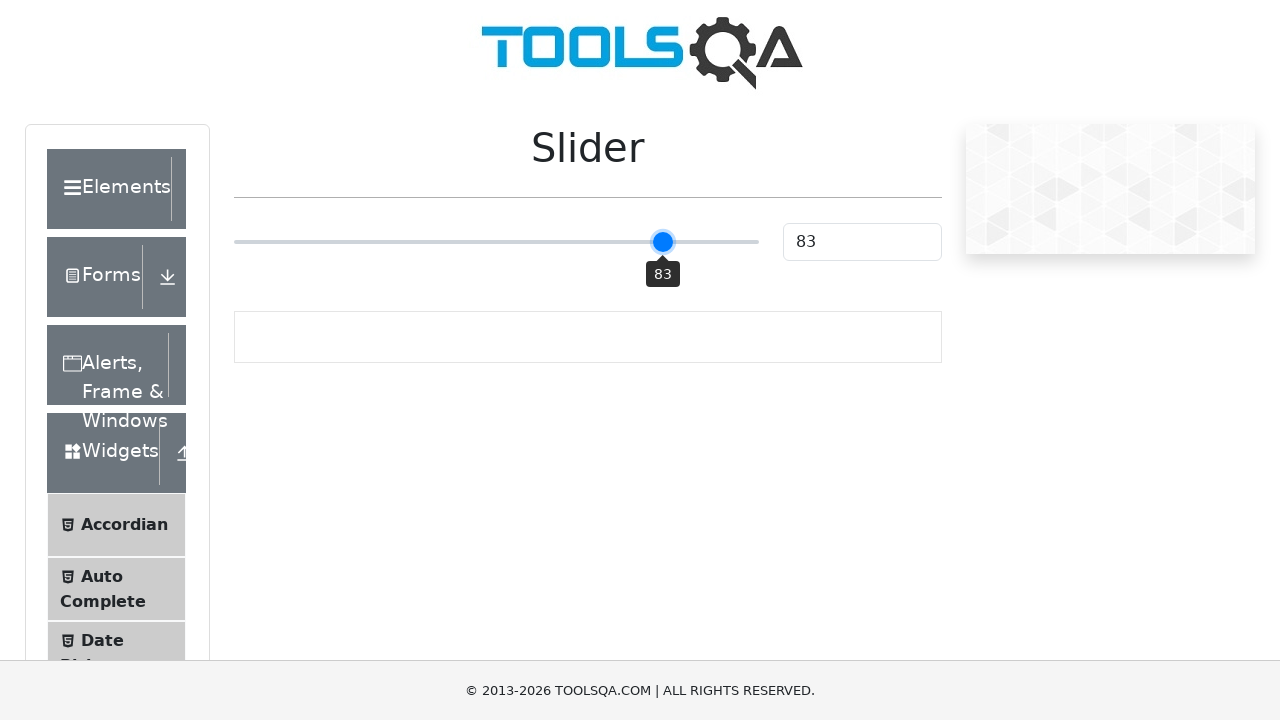

Pressed ArrowRight to move slider right
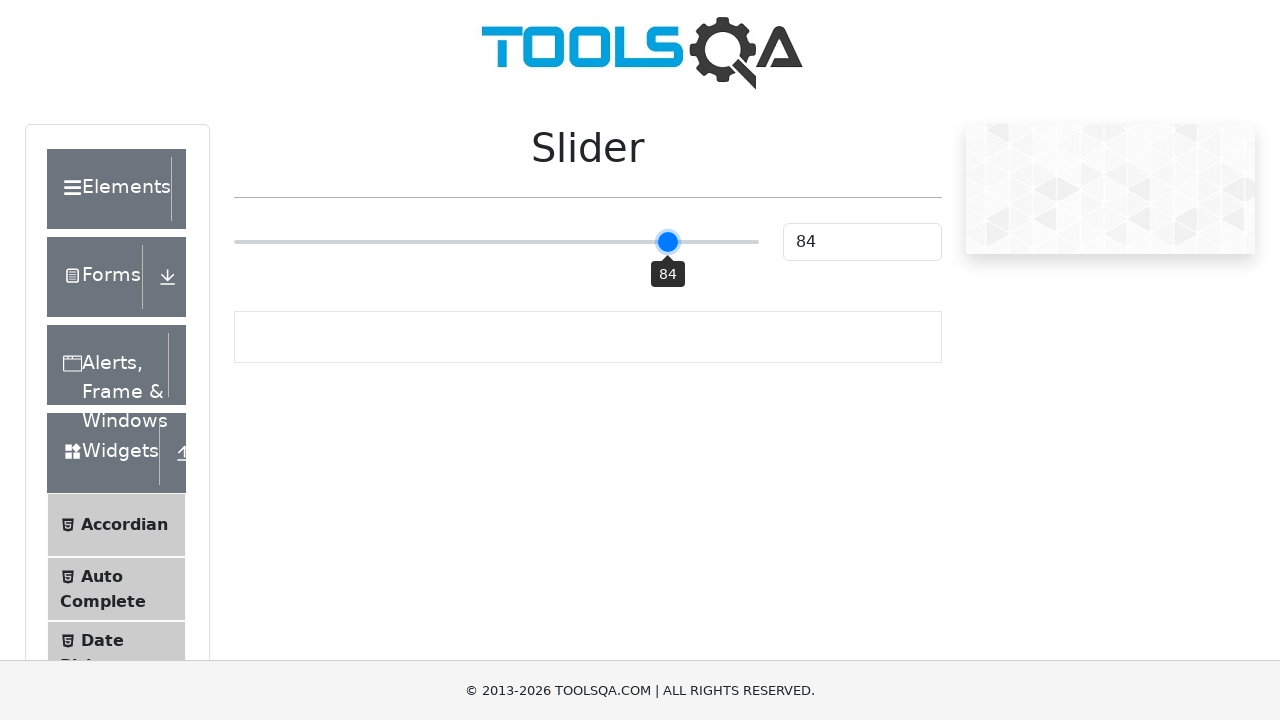

Pressed ArrowRight to move slider right
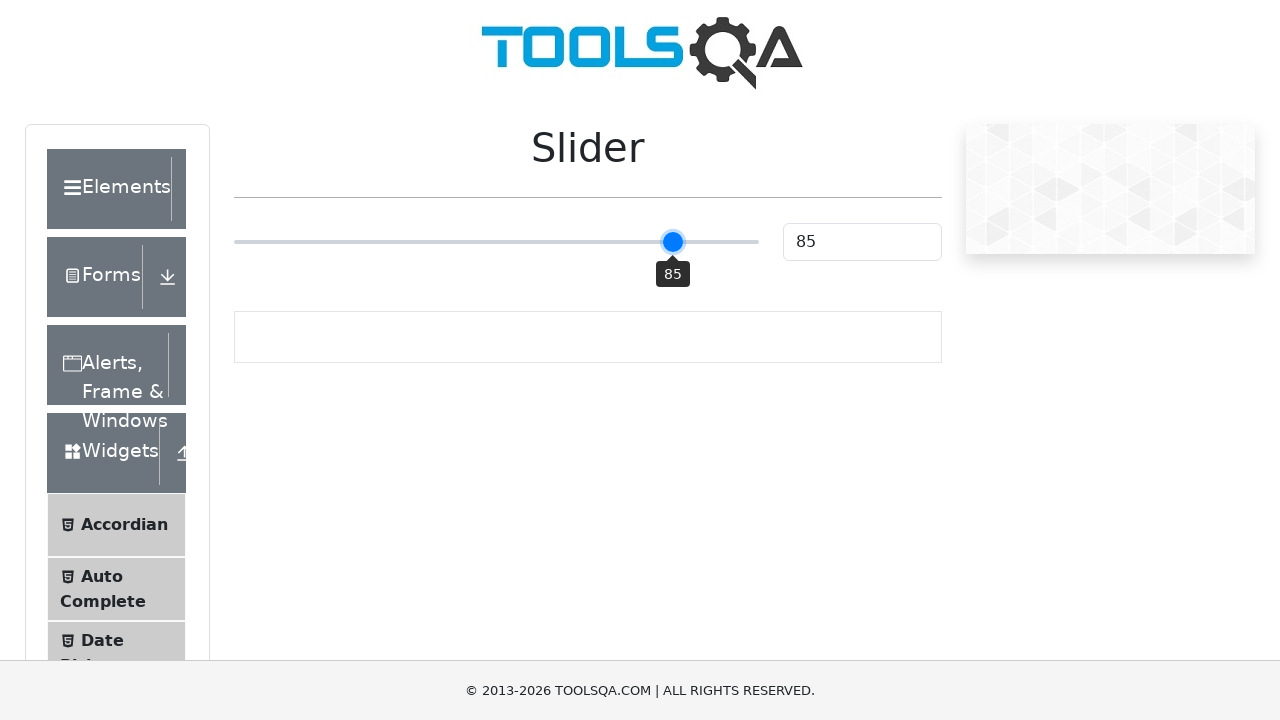

Waited 300ms for slider movement to complete
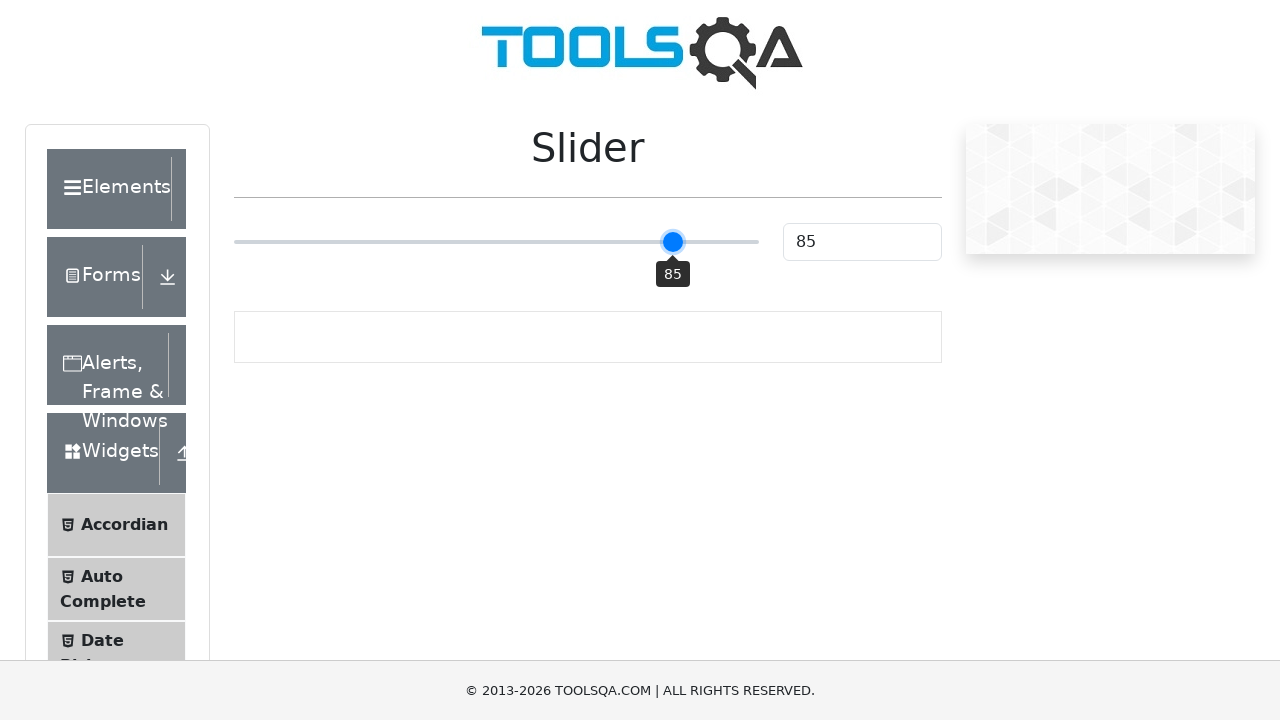

Pressed ArrowLeft to move slider left
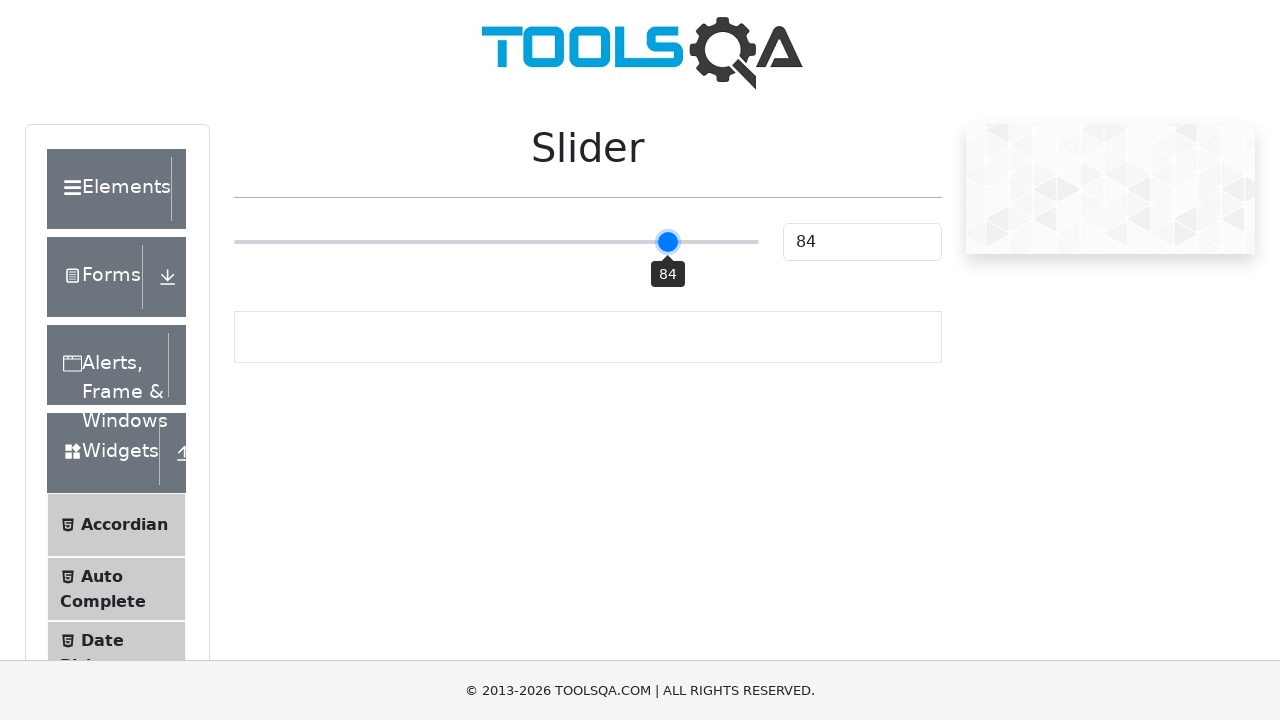

Pressed ArrowLeft to move slider left
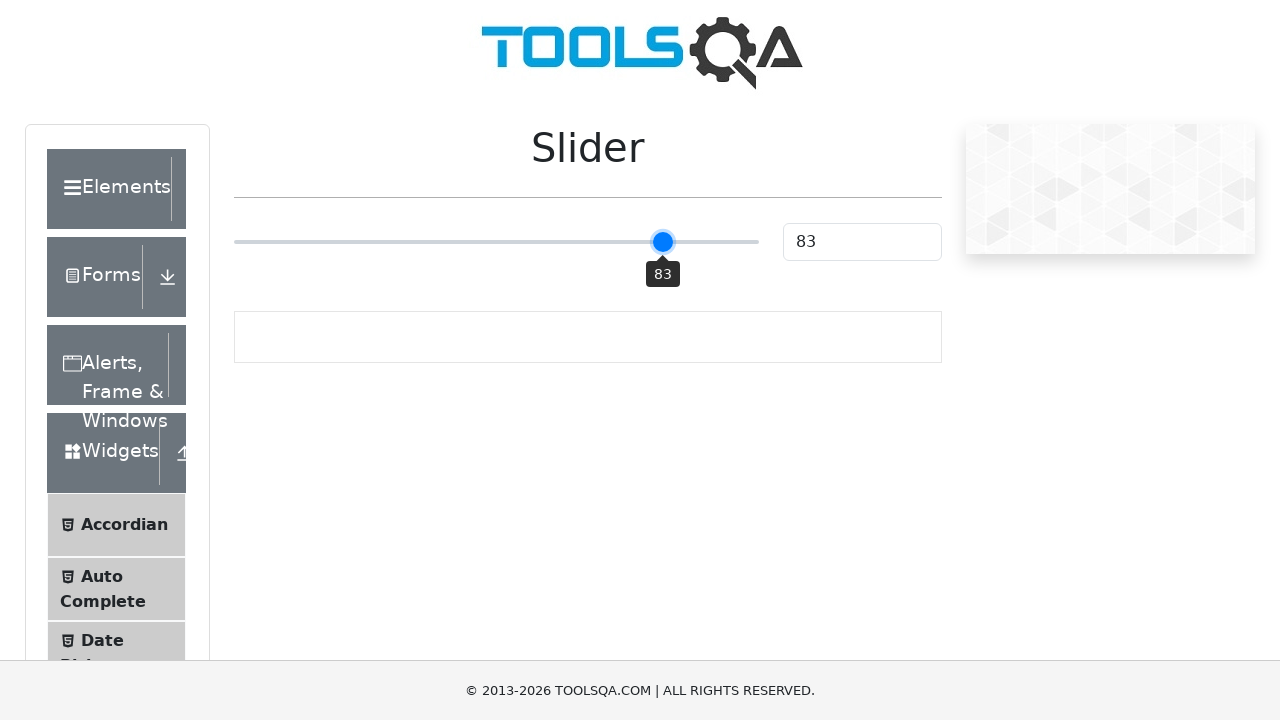

Pressed ArrowLeft to move slider left
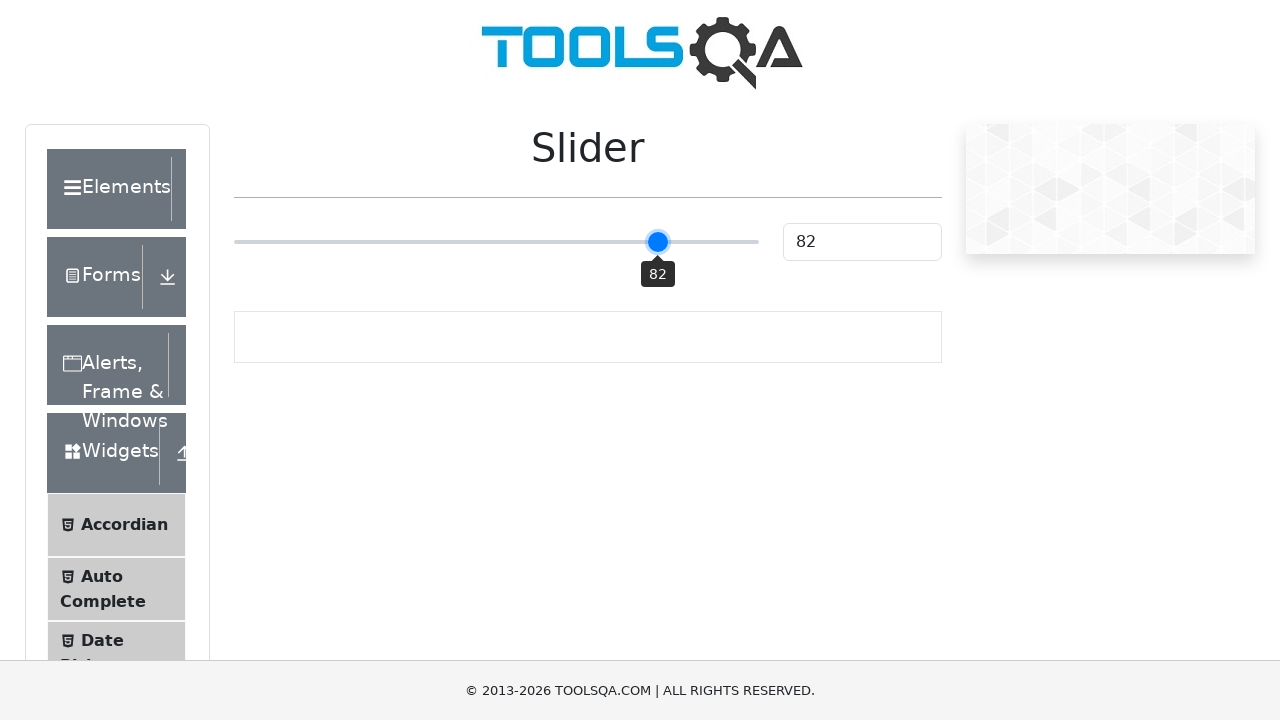

Pressed ArrowLeft to move slider left
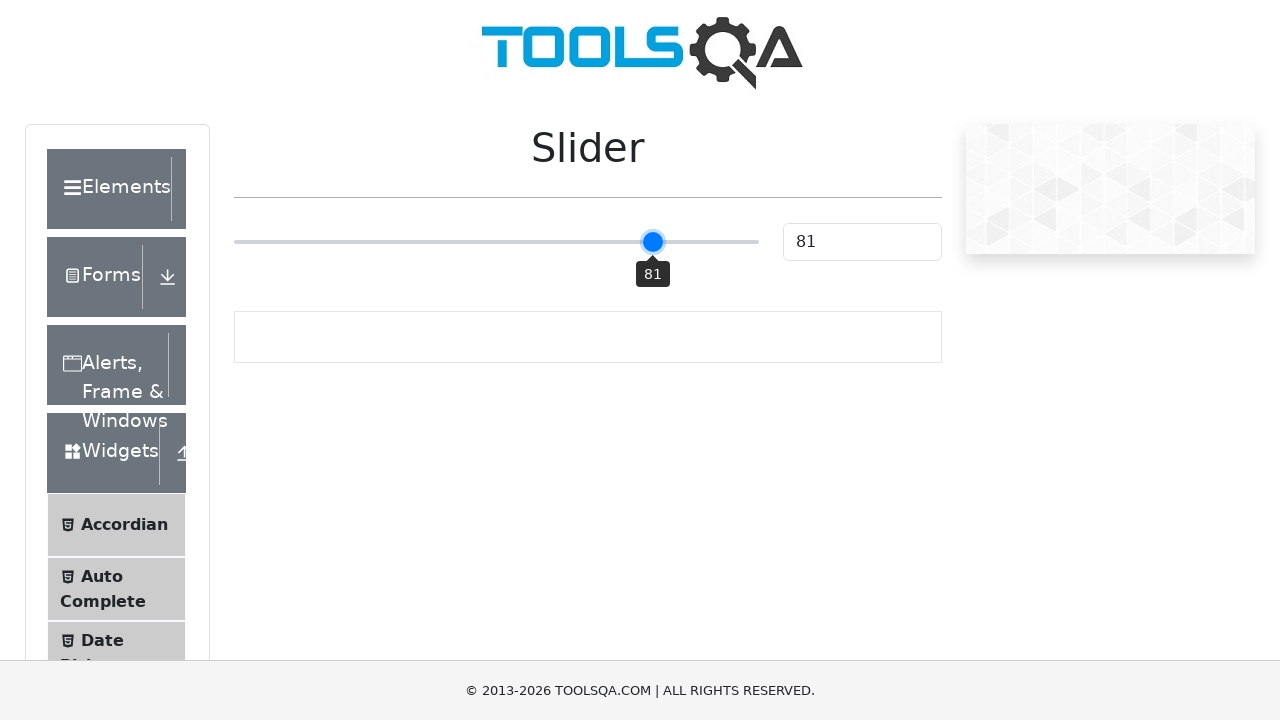

Pressed ArrowLeft to move slider left
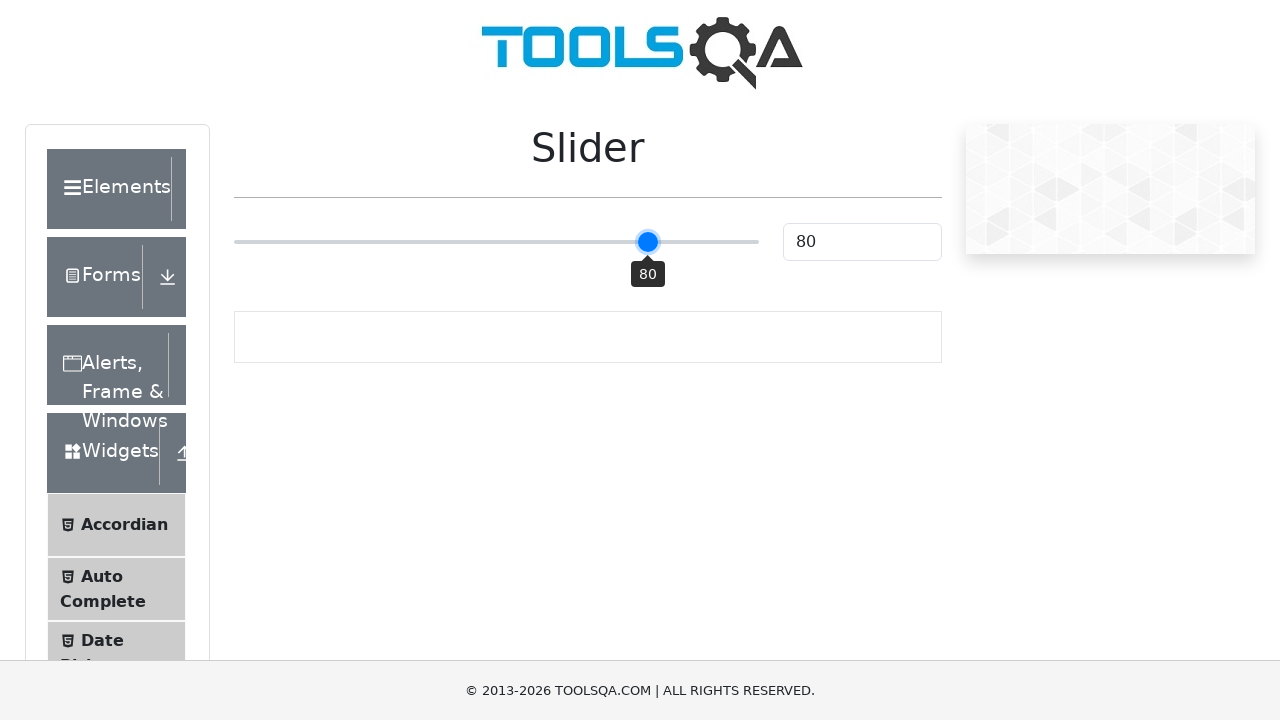

Pressed ArrowLeft to move slider left
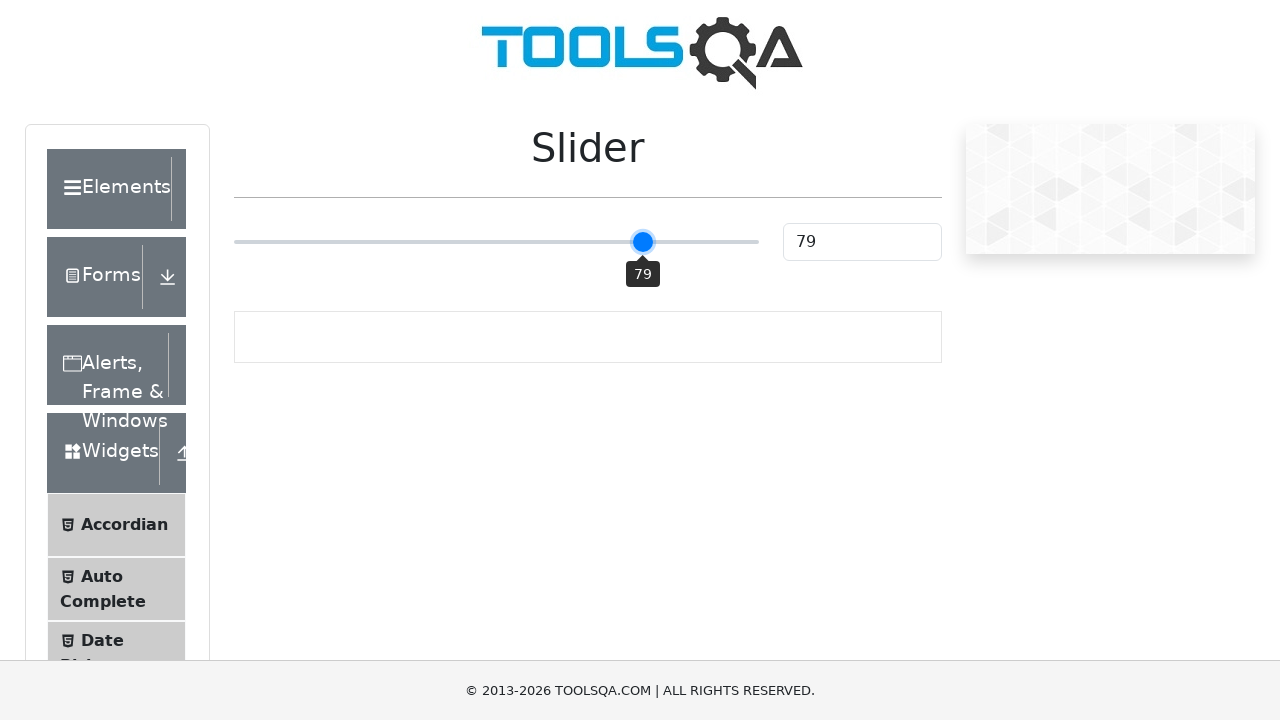

Pressed ArrowLeft to move slider left
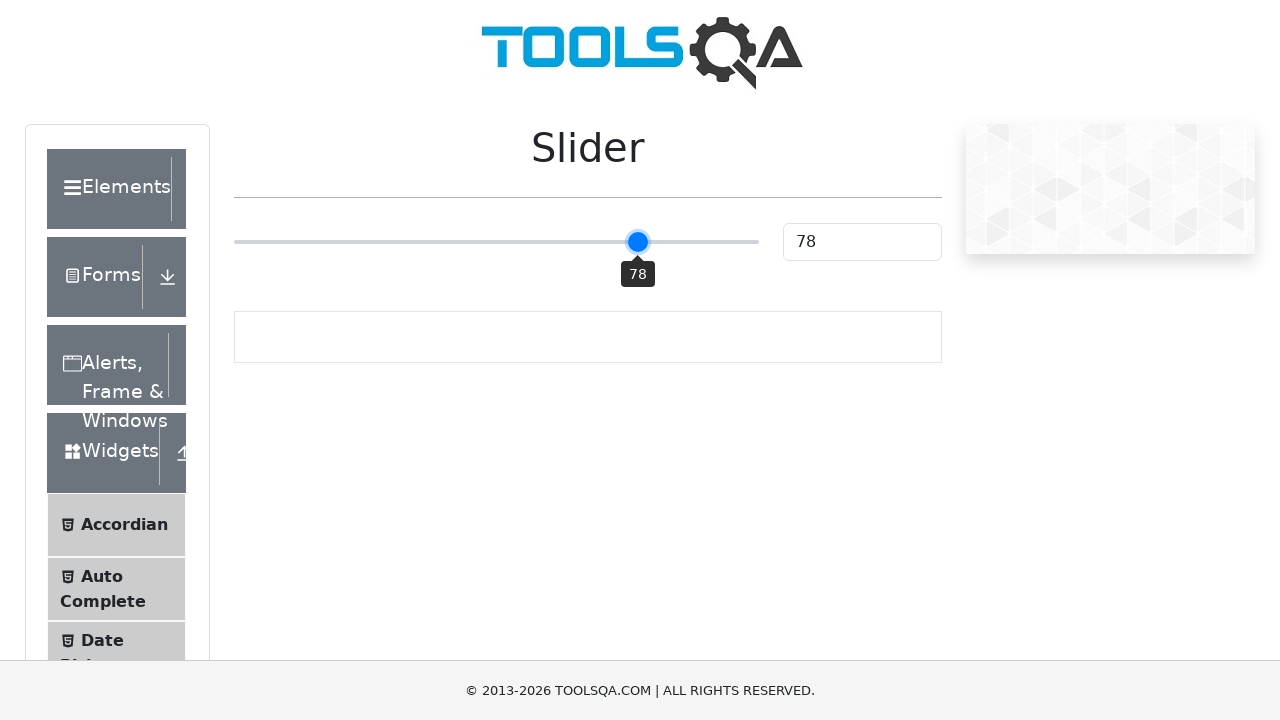

Pressed ArrowLeft to move slider left
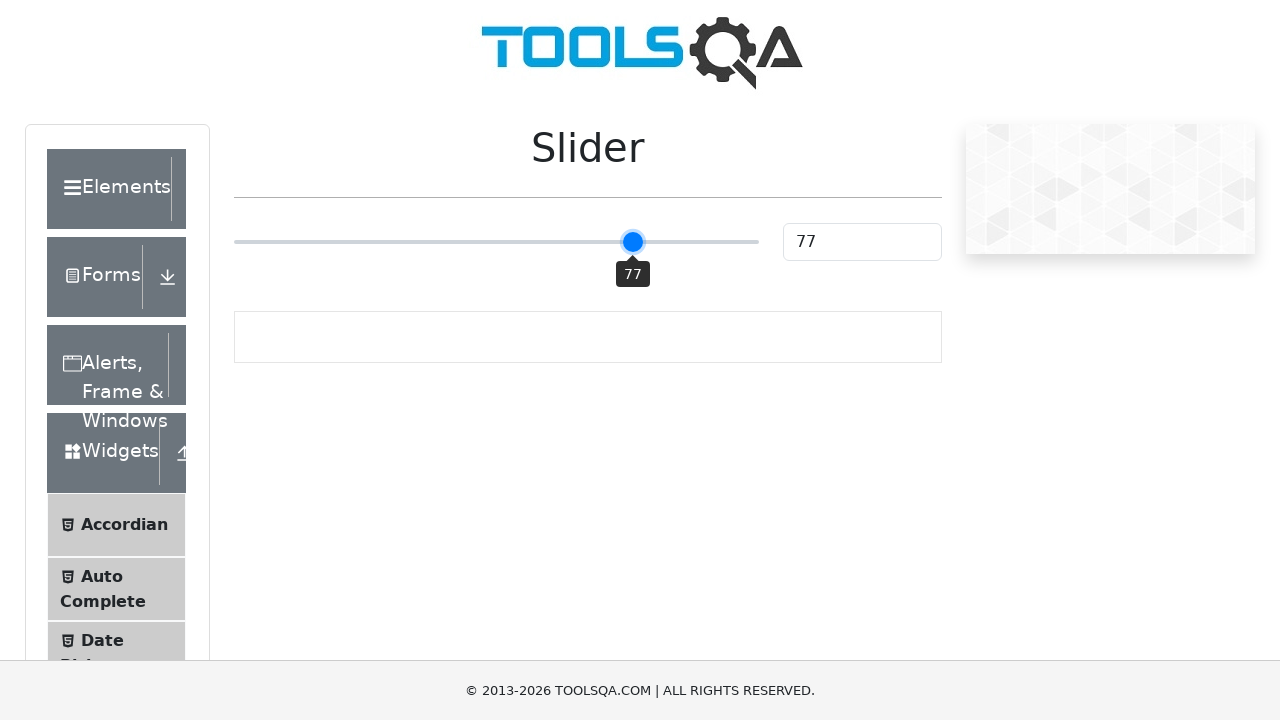

Pressed ArrowLeft to move slider left
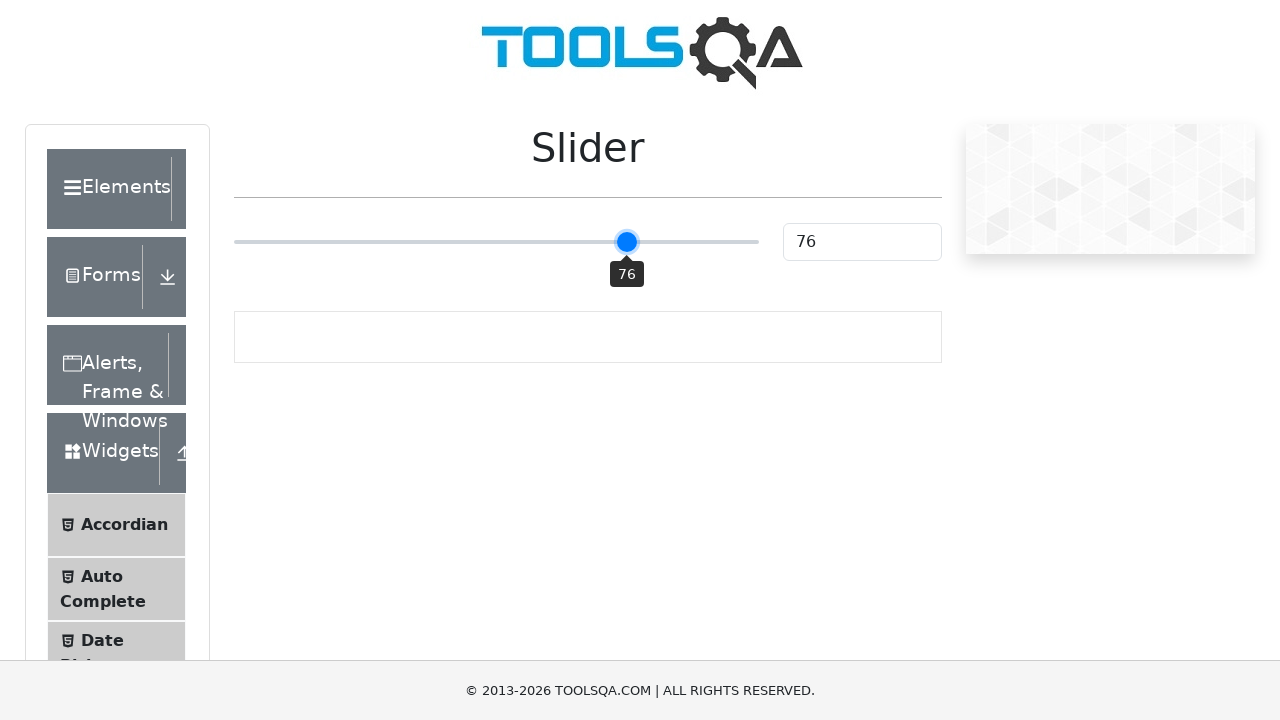

Pressed ArrowLeft to move slider left
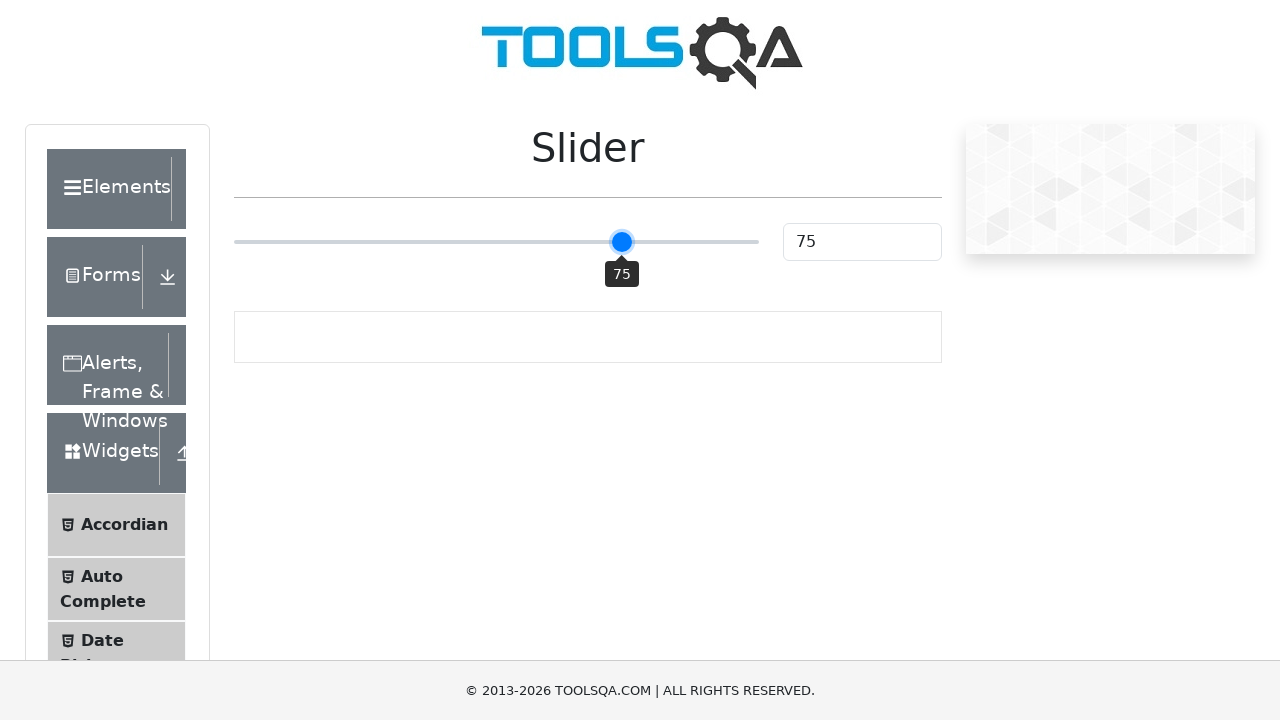

Pressed ArrowLeft to move slider left
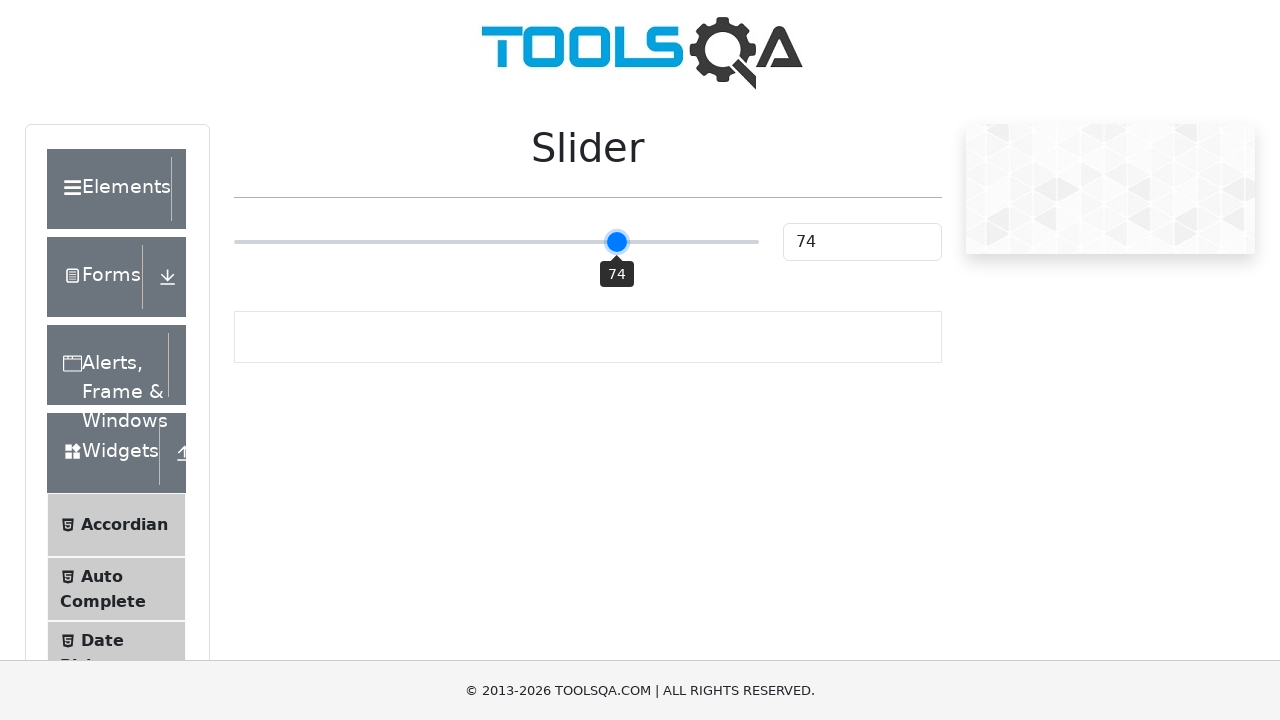

Pressed ArrowLeft to move slider left
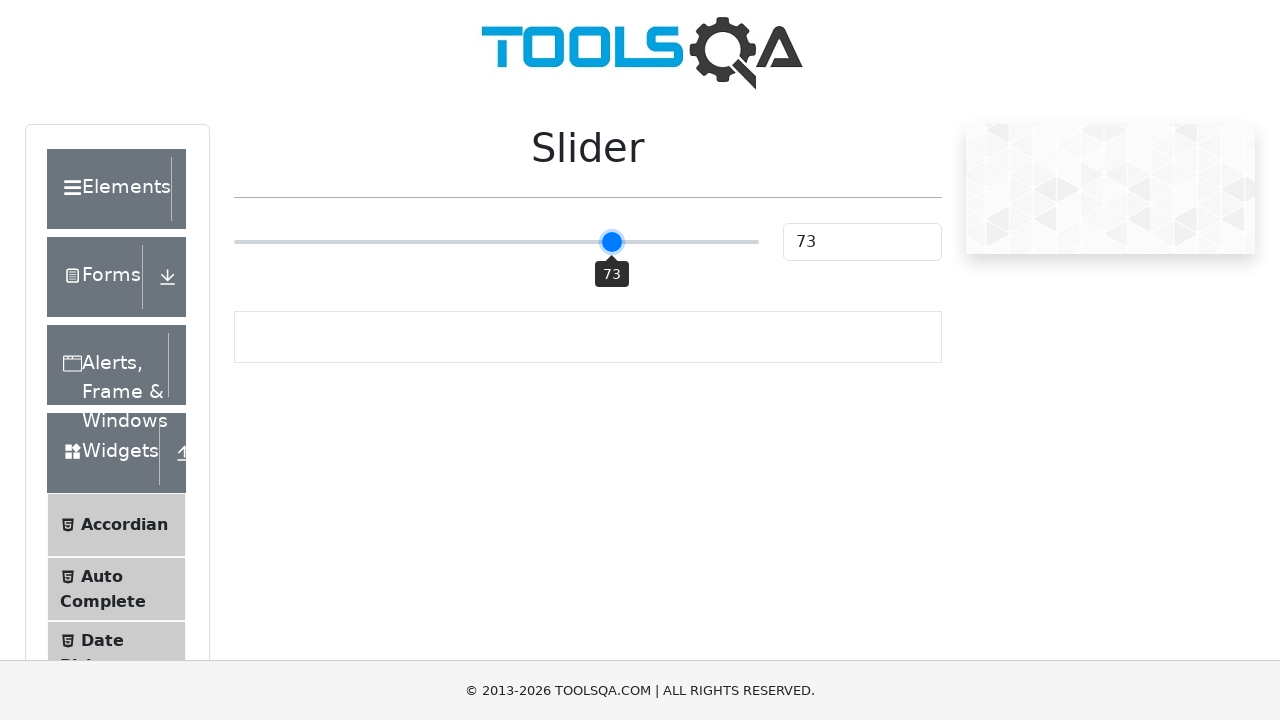

Pressed ArrowLeft to move slider left
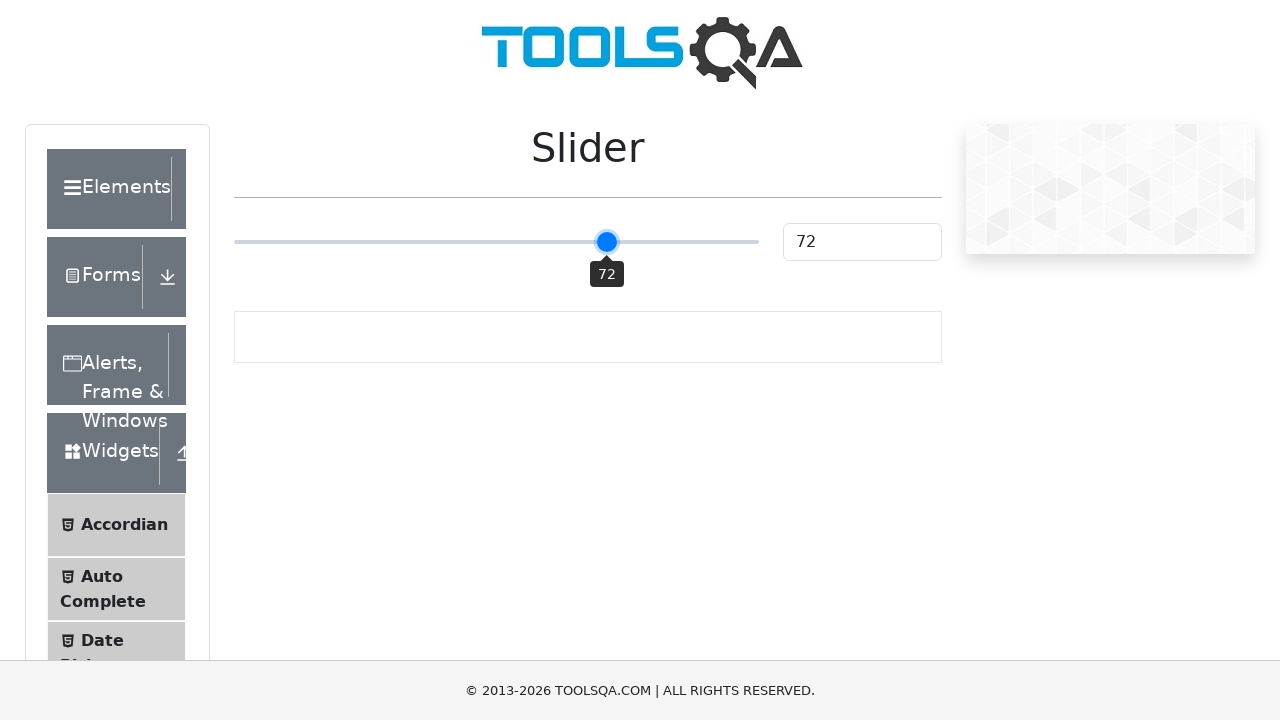

Pressed ArrowLeft to move slider left
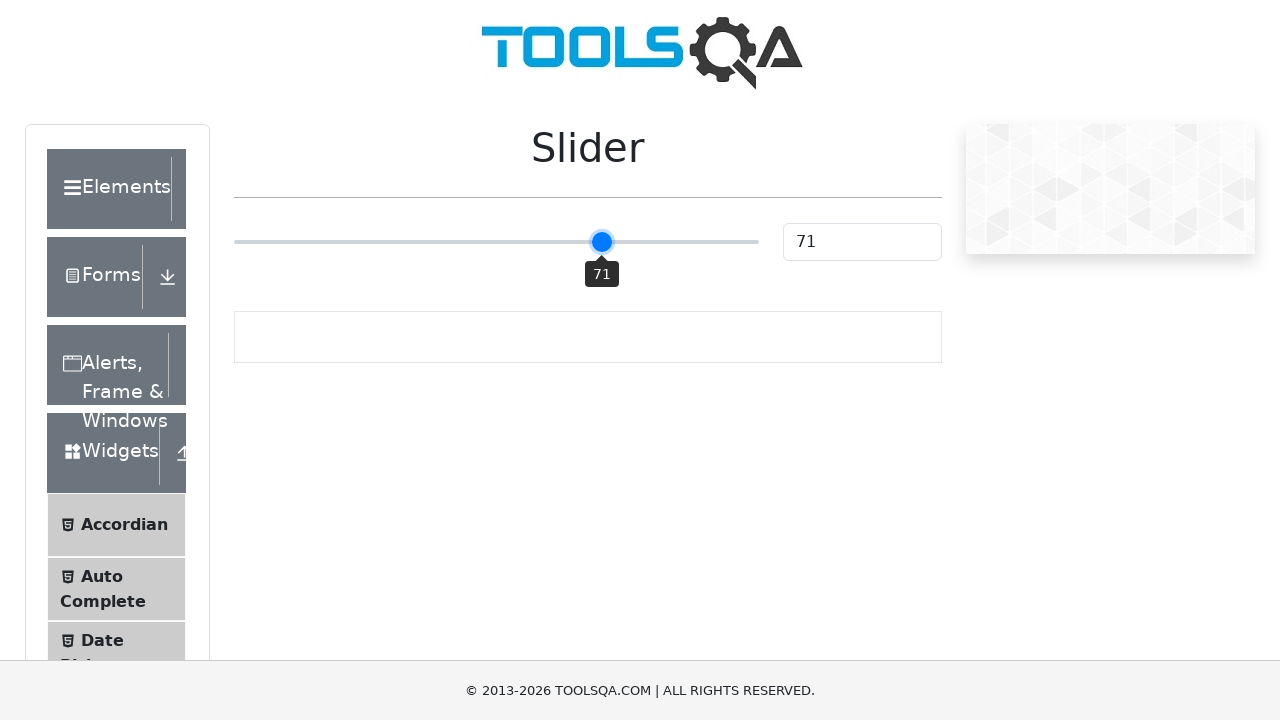

Pressed ArrowLeft to move slider left
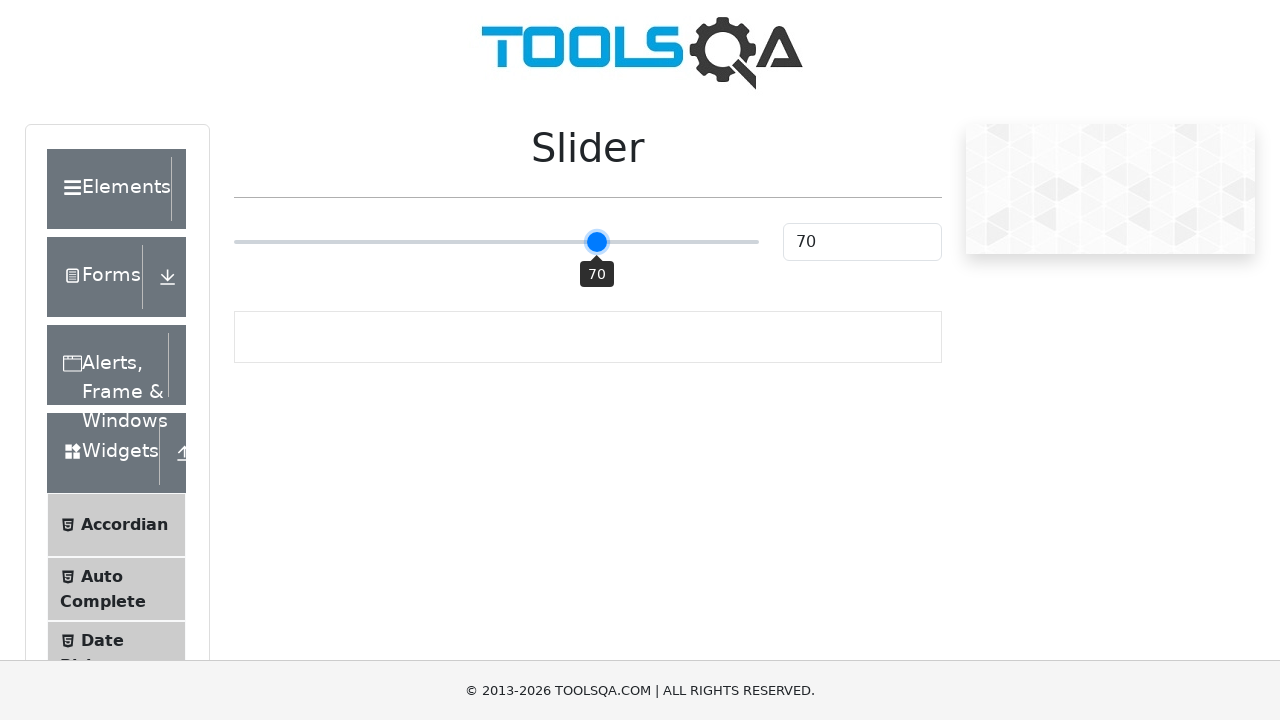

Pressed ArrowLeft to move slider left
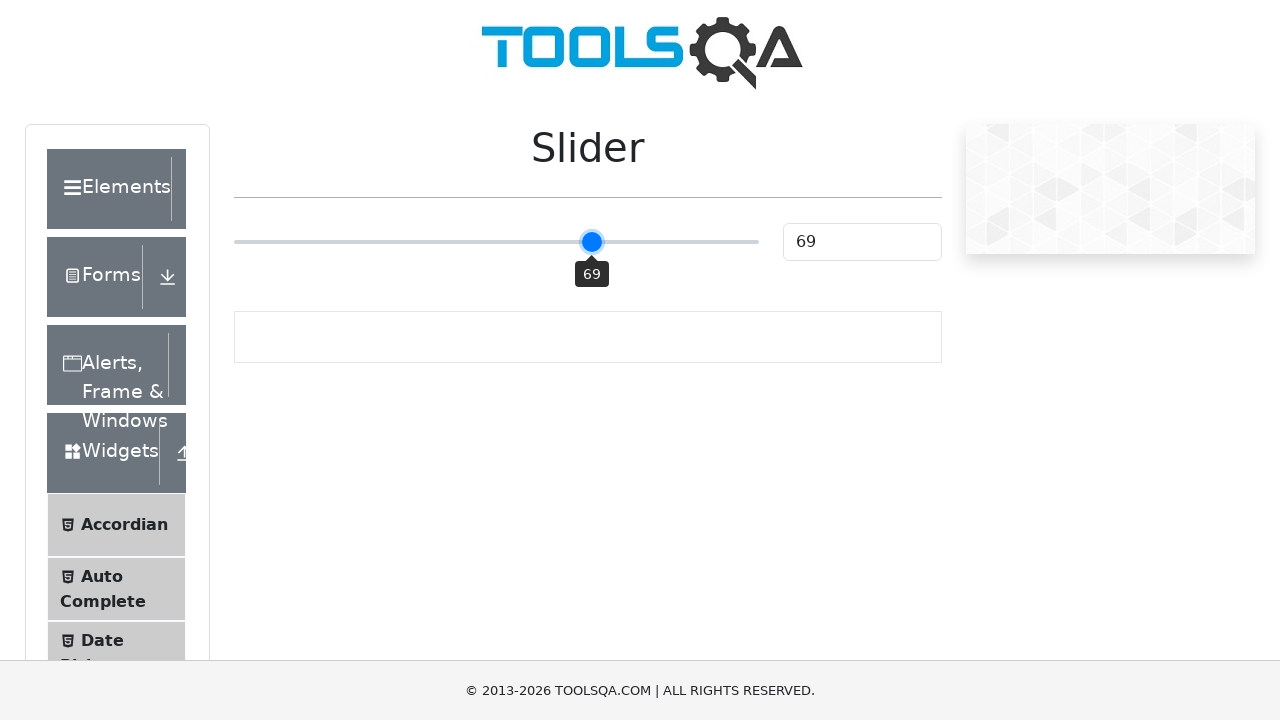

Pressed ArrowLeft to move slider left
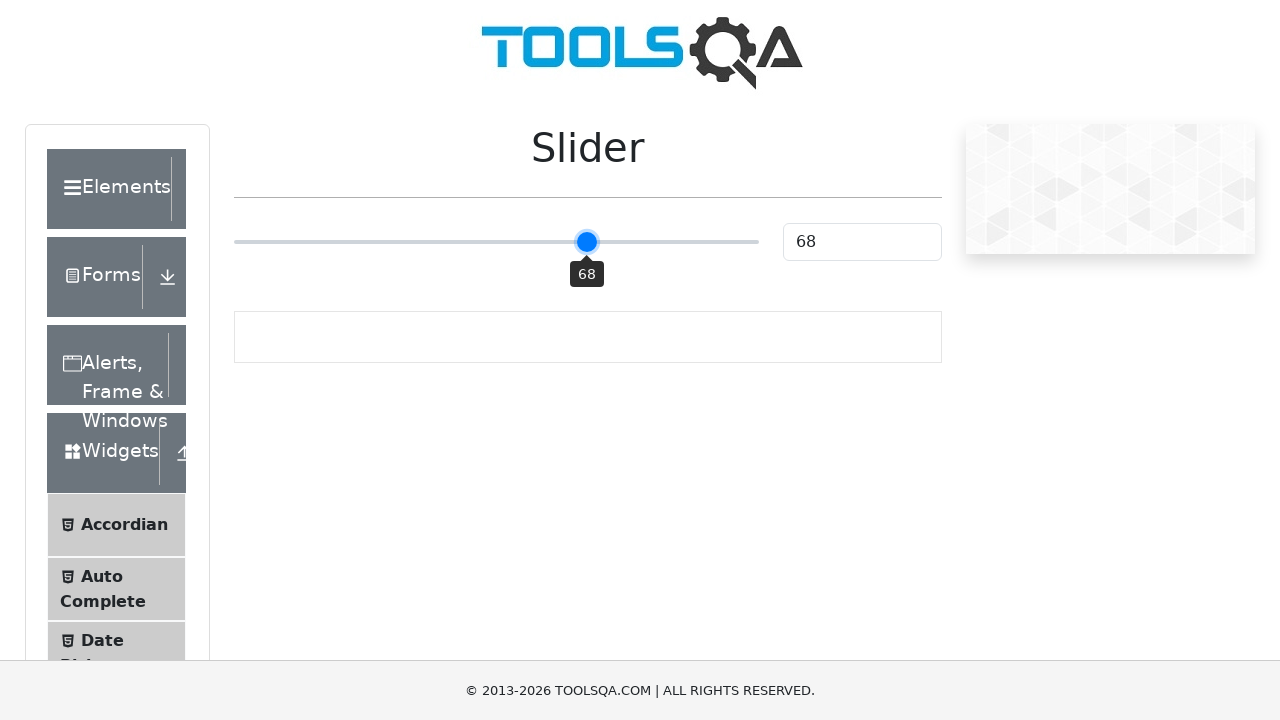

Pressed ArrowLeft to move slider left
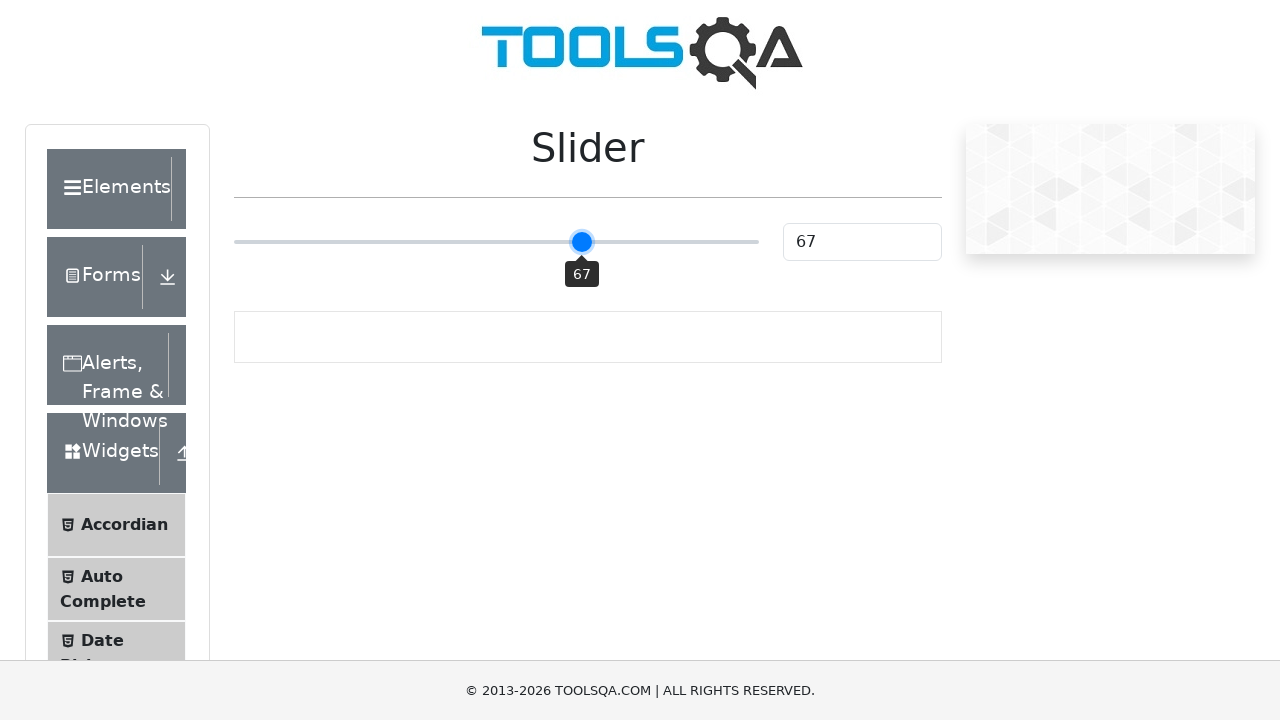

Pressed ArrowLeft to move slider left
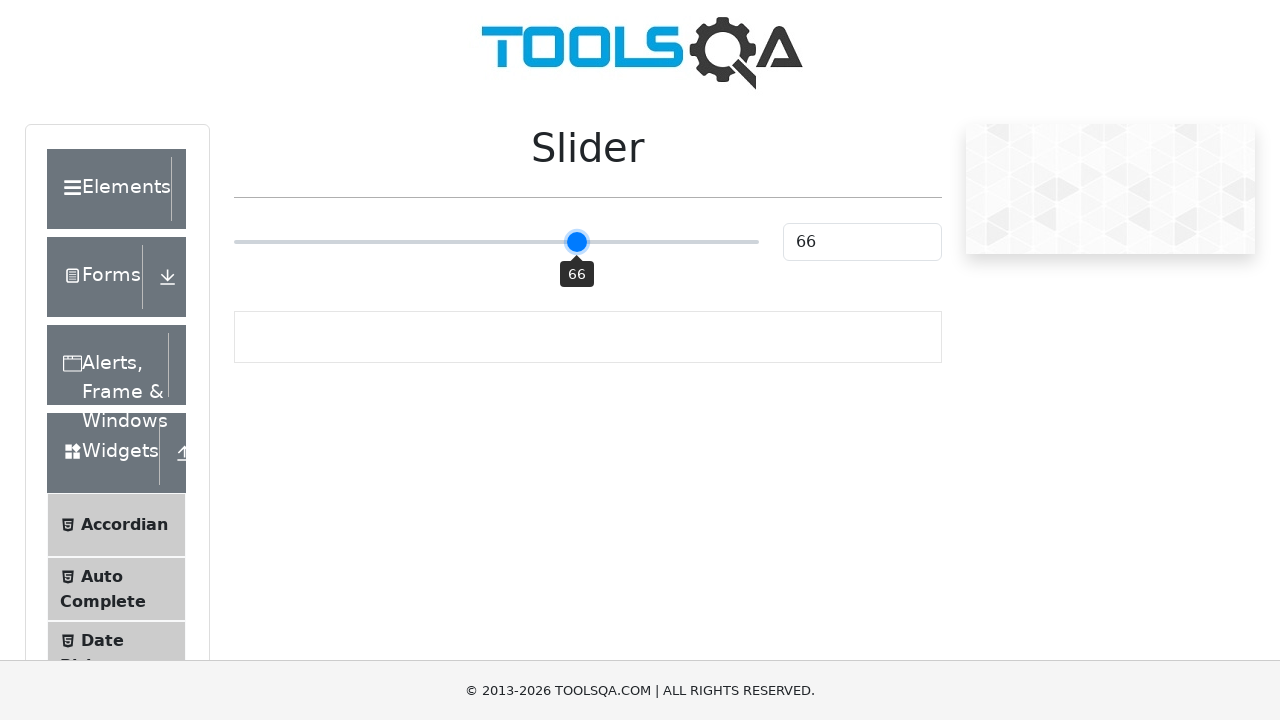

Pressed ArrowLeft to move slider left
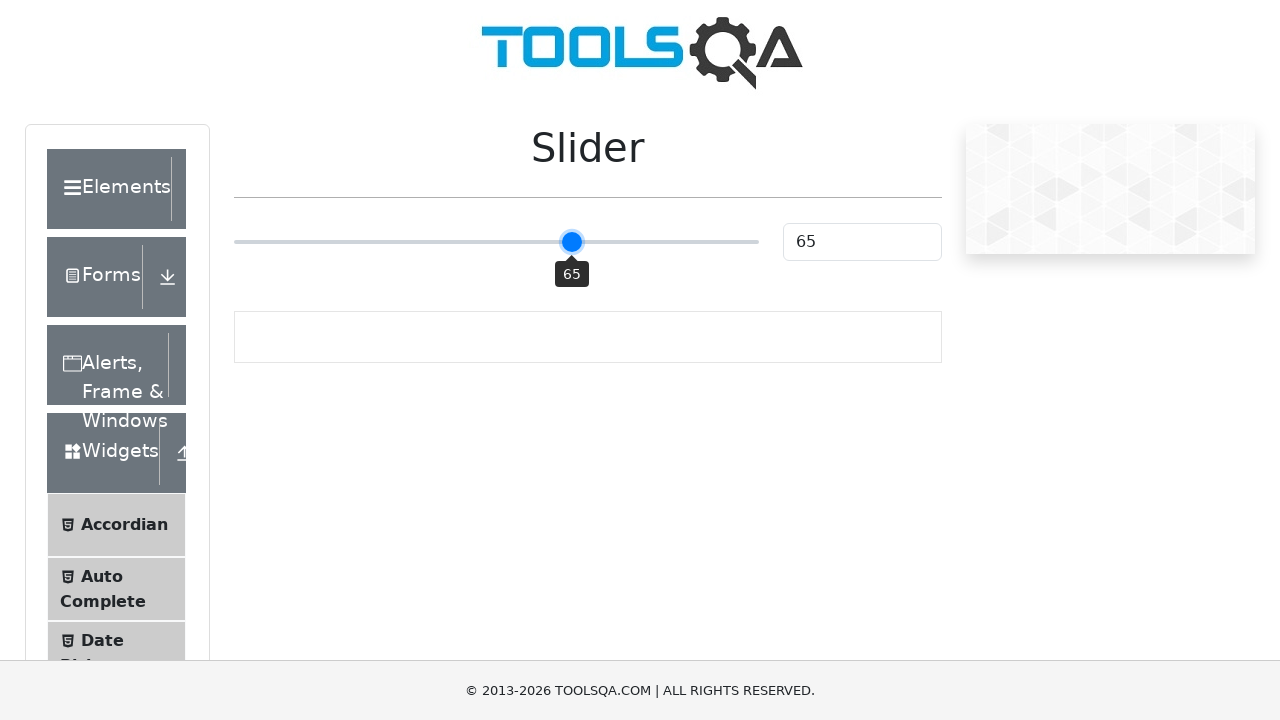

Pressed ArrowLeft to move slider left
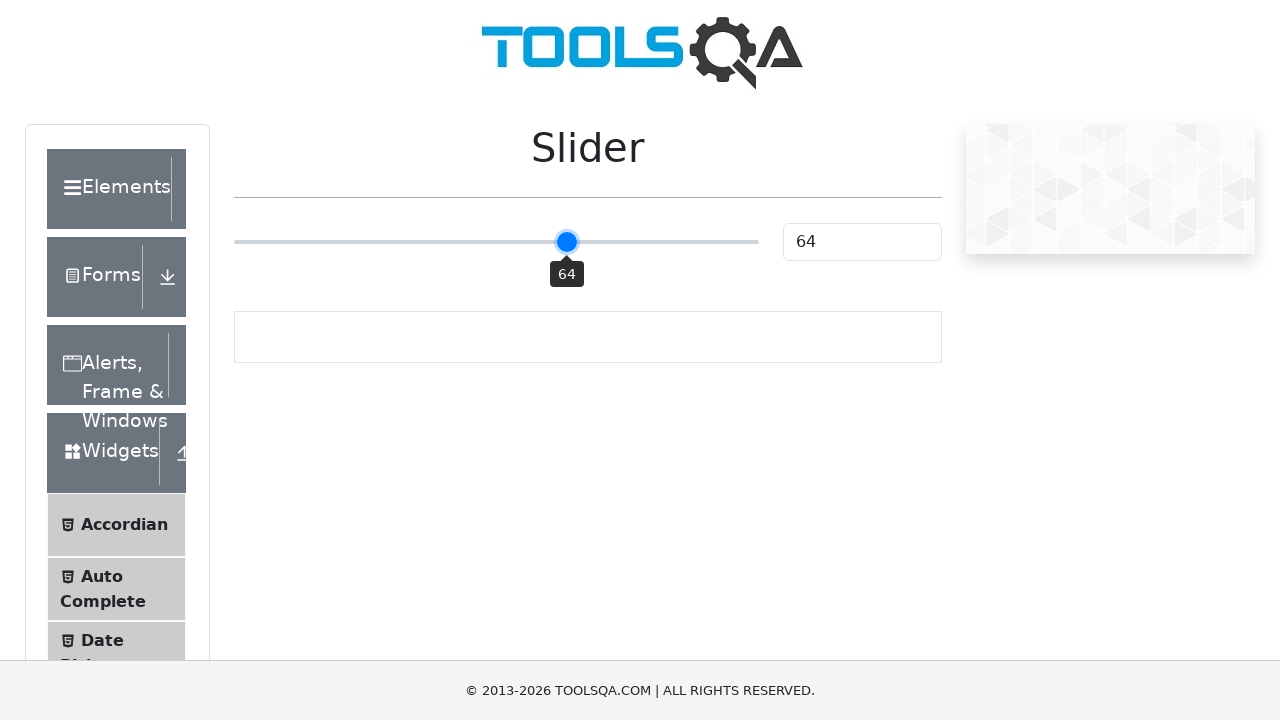

Pressed ArrowLeft to move slider left
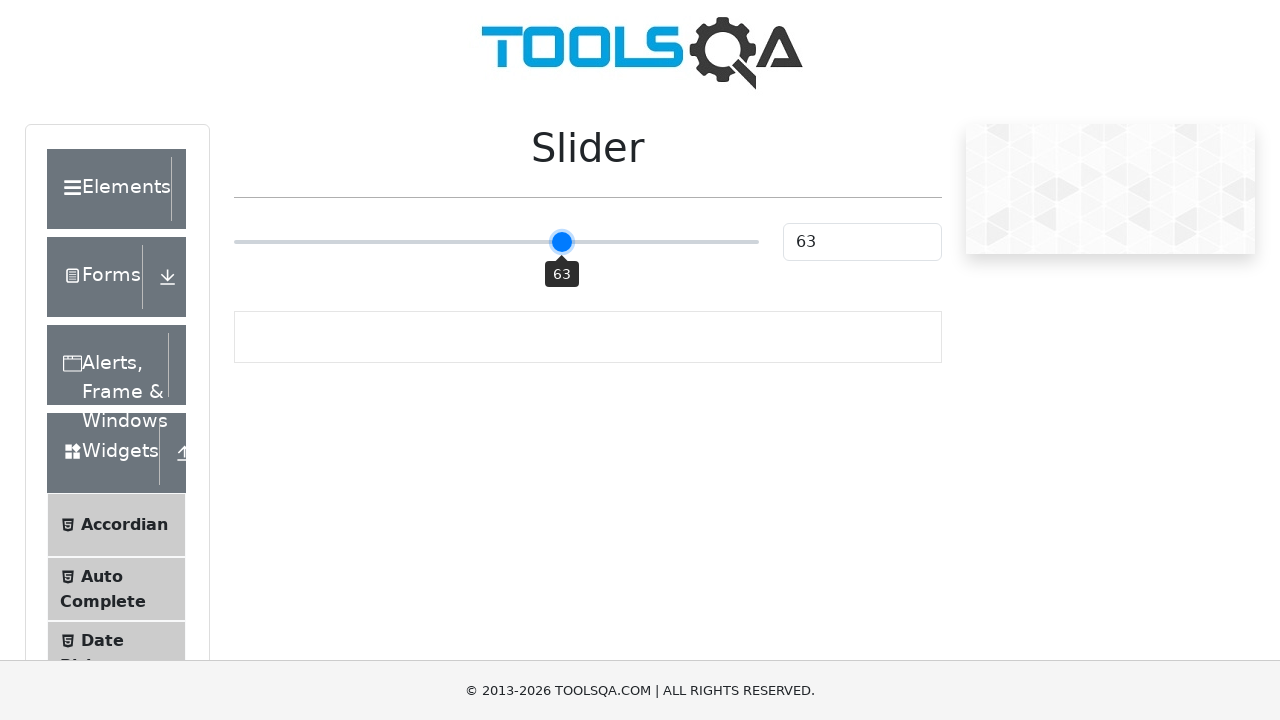

Pressed ArrowLeft to move slider left
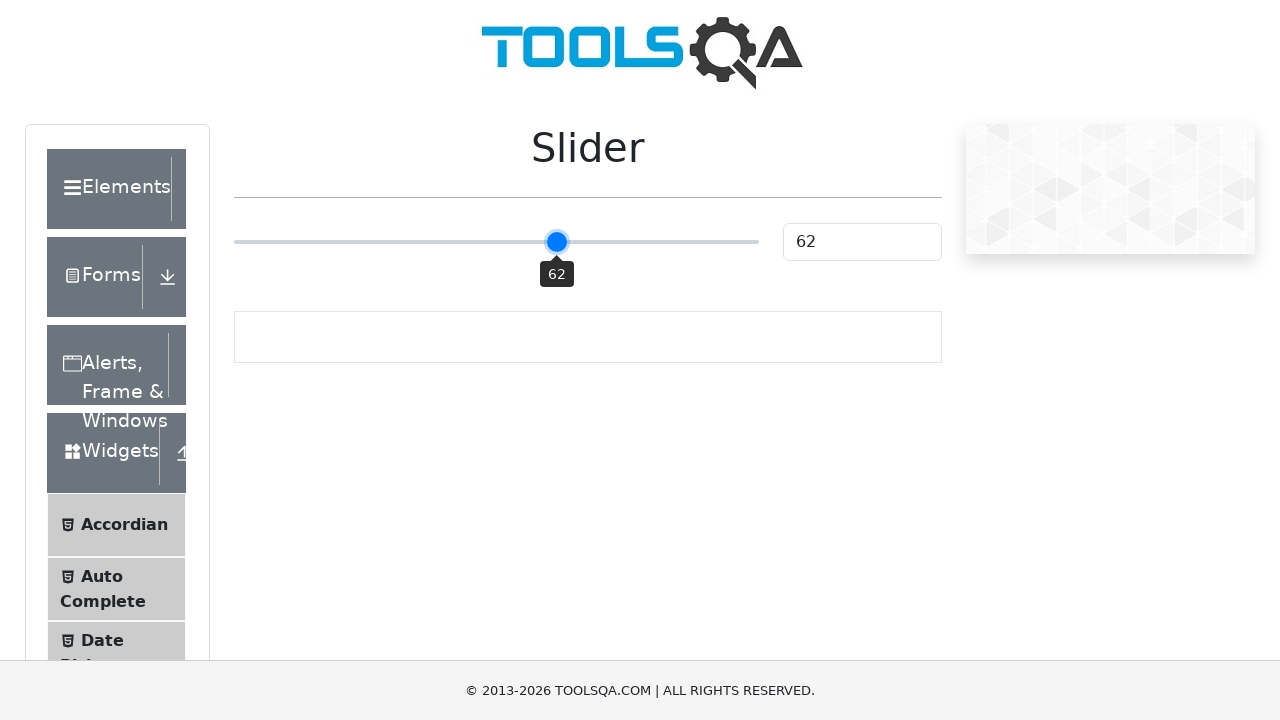

Pressed ArrowLeft to move slider left
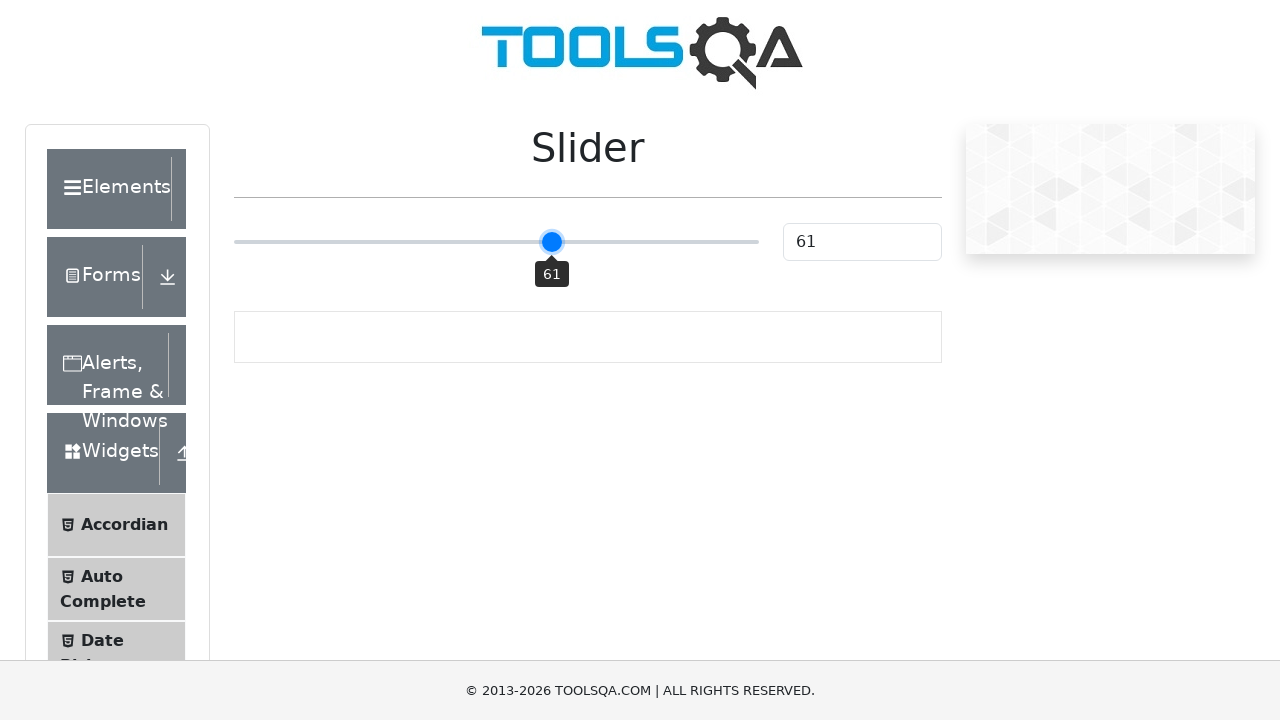

Pressed ArrowLeft to move slider left
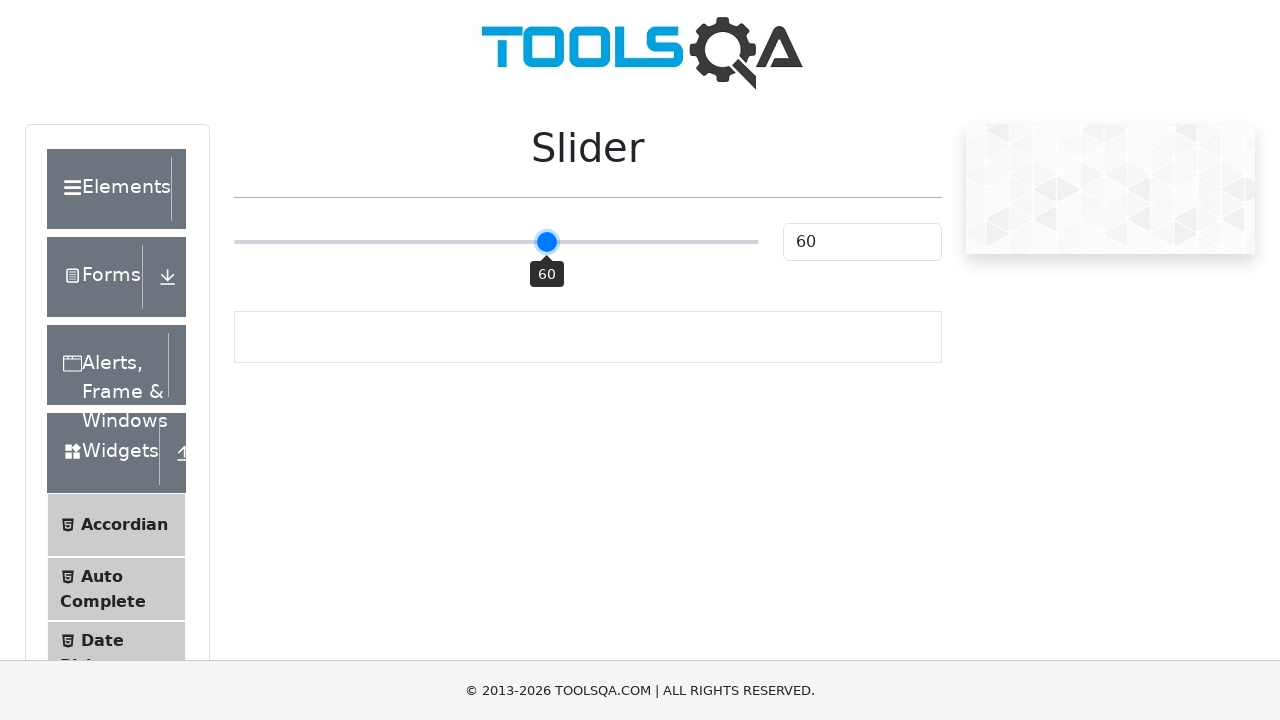

Pressed ArrowLeft to move slider left
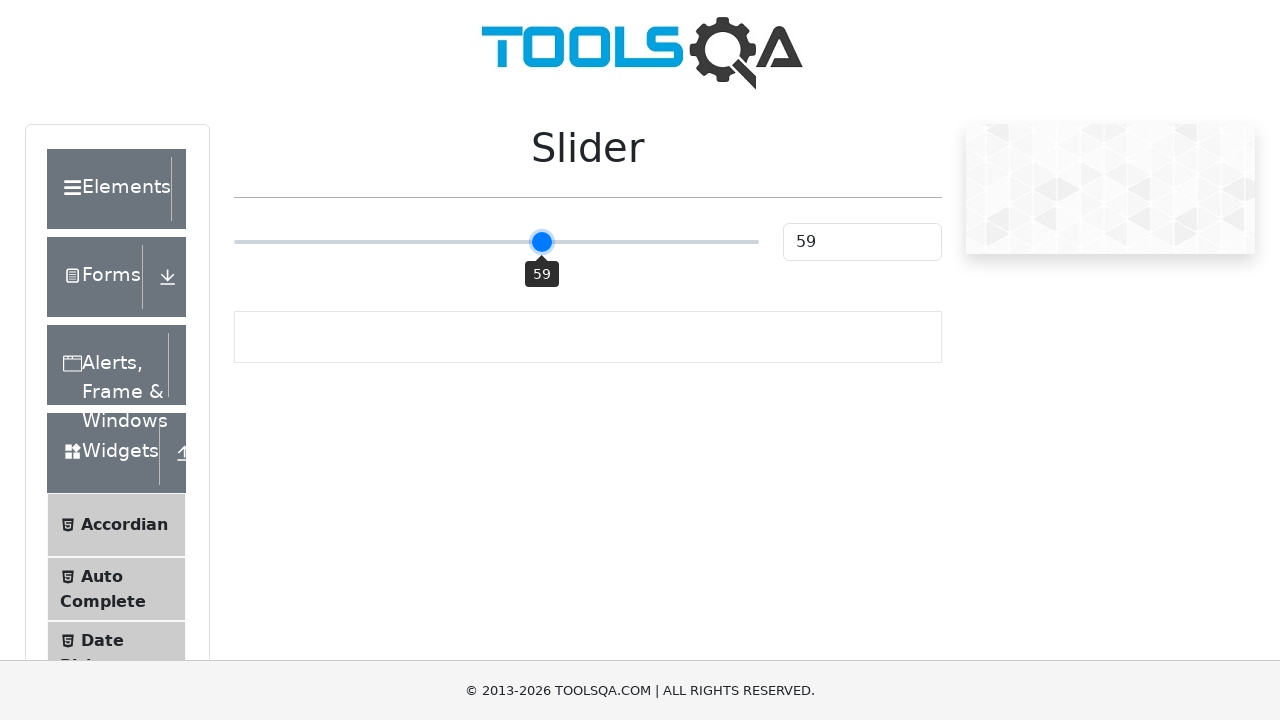

Pressed ArrowLeft to move slider left
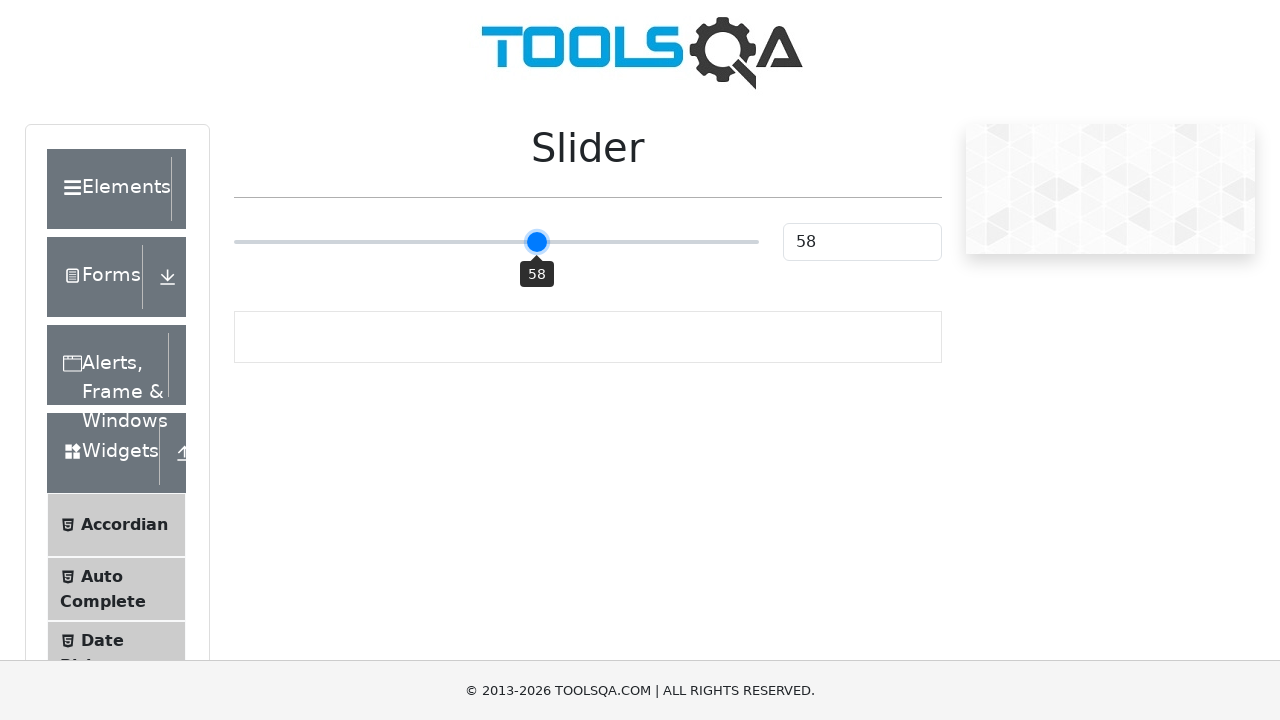

Pressed ArrowLeft to move slider left
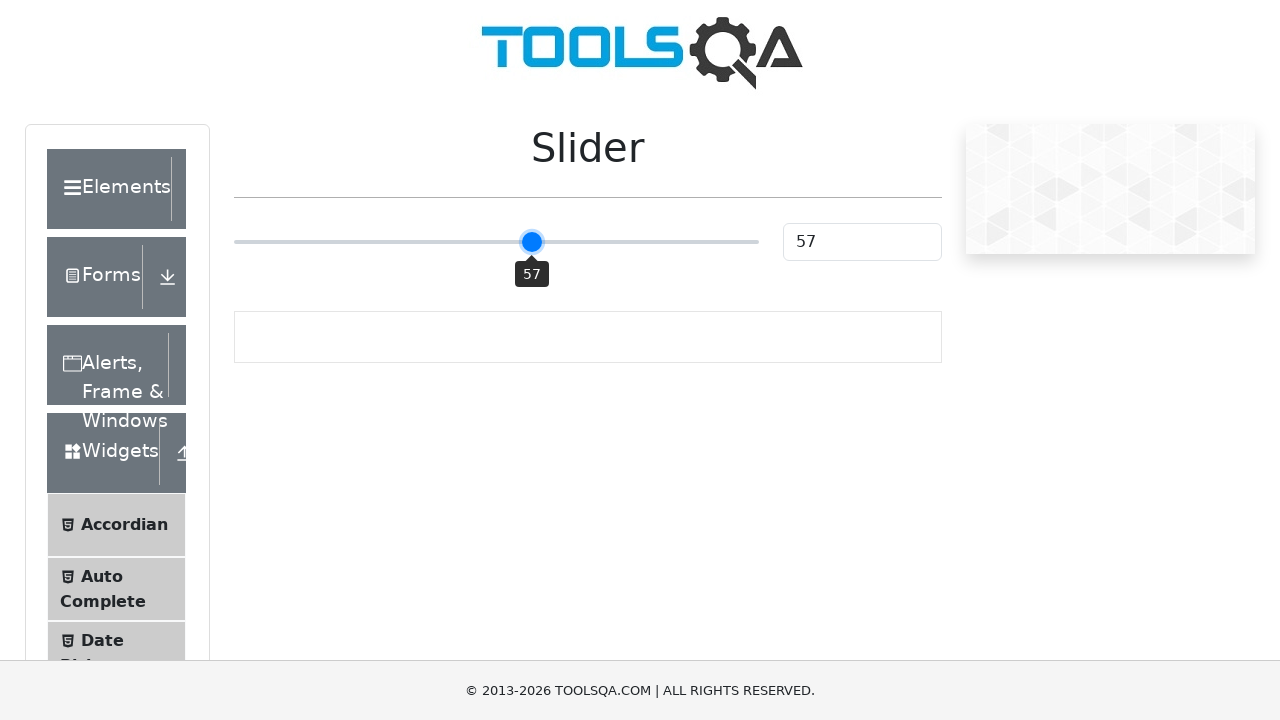

Pressed ArrowLeft to move slider left
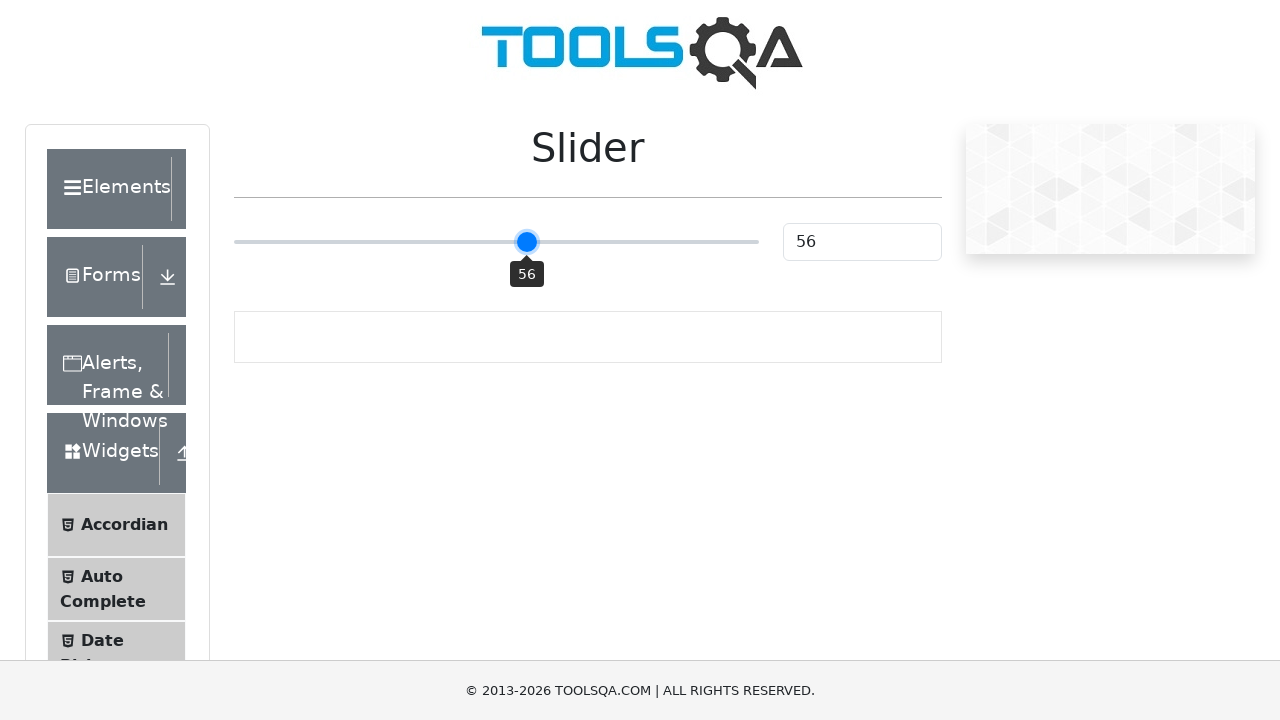

Pressed ArrowLeft to move slider left
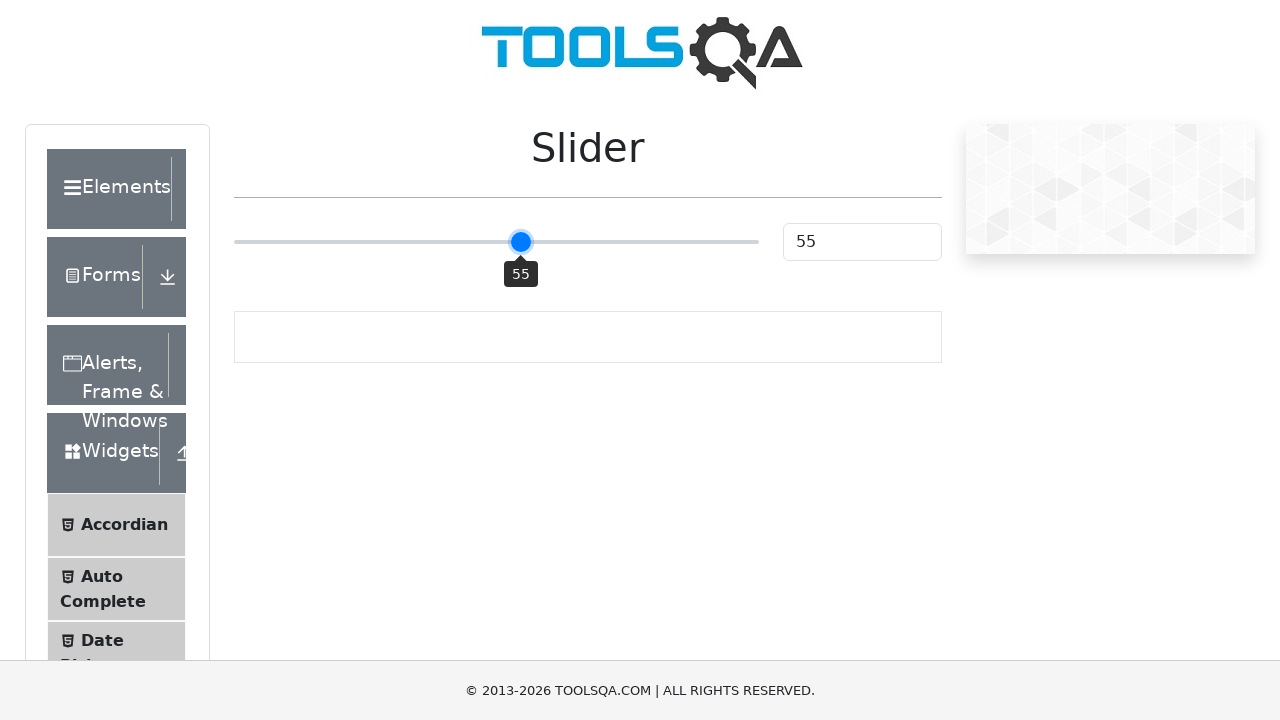

Pressed ArrowLeft to move slider left
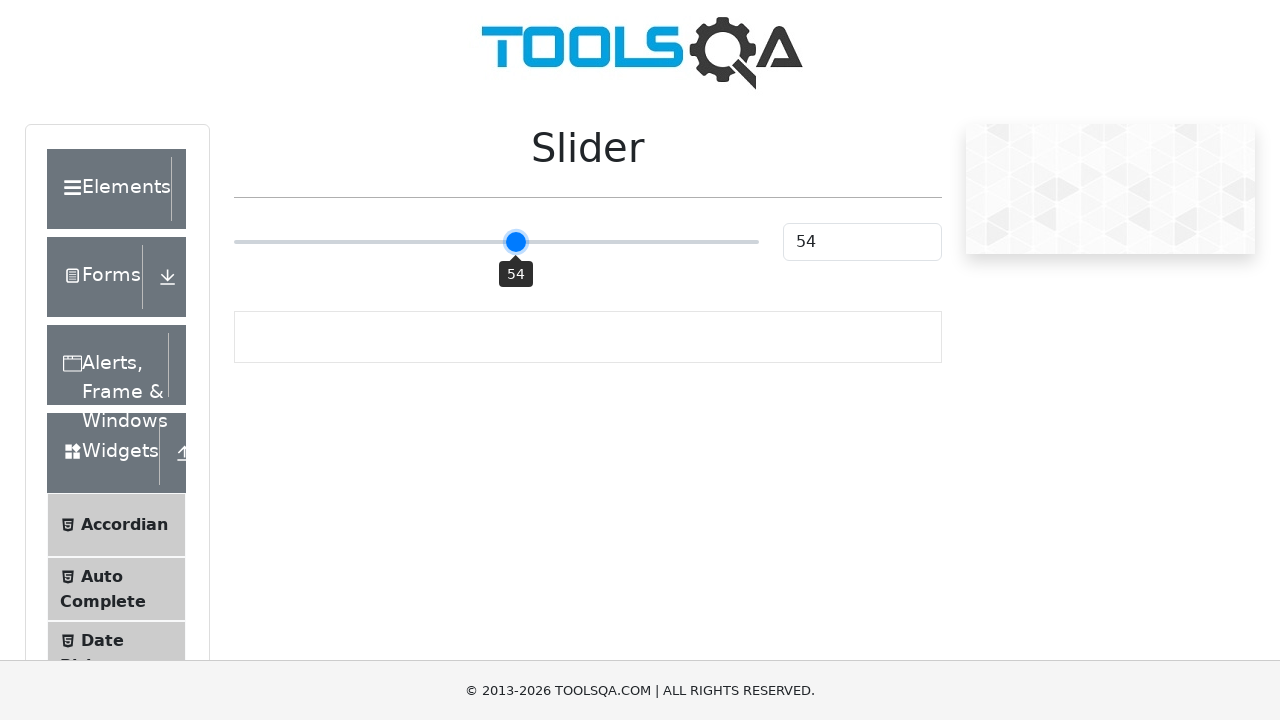

Pressed ArrowLeft to move slider left
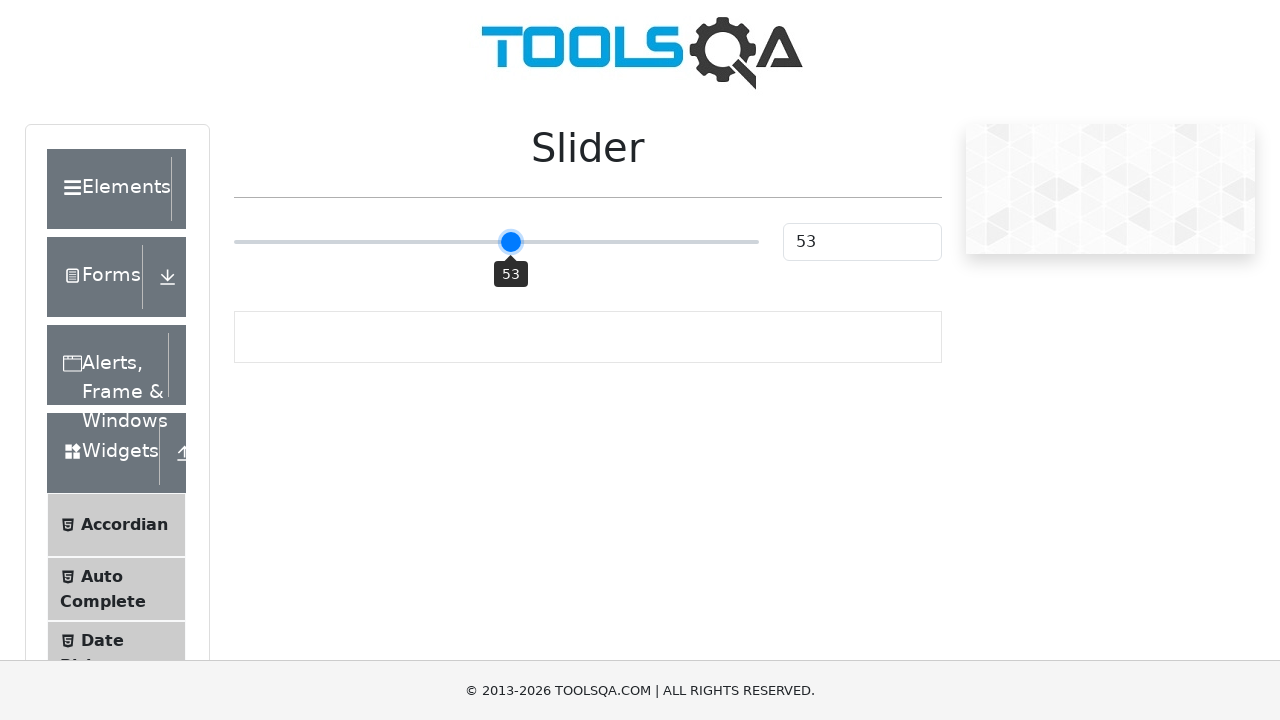

Pressed ArrowLeft to move slider left
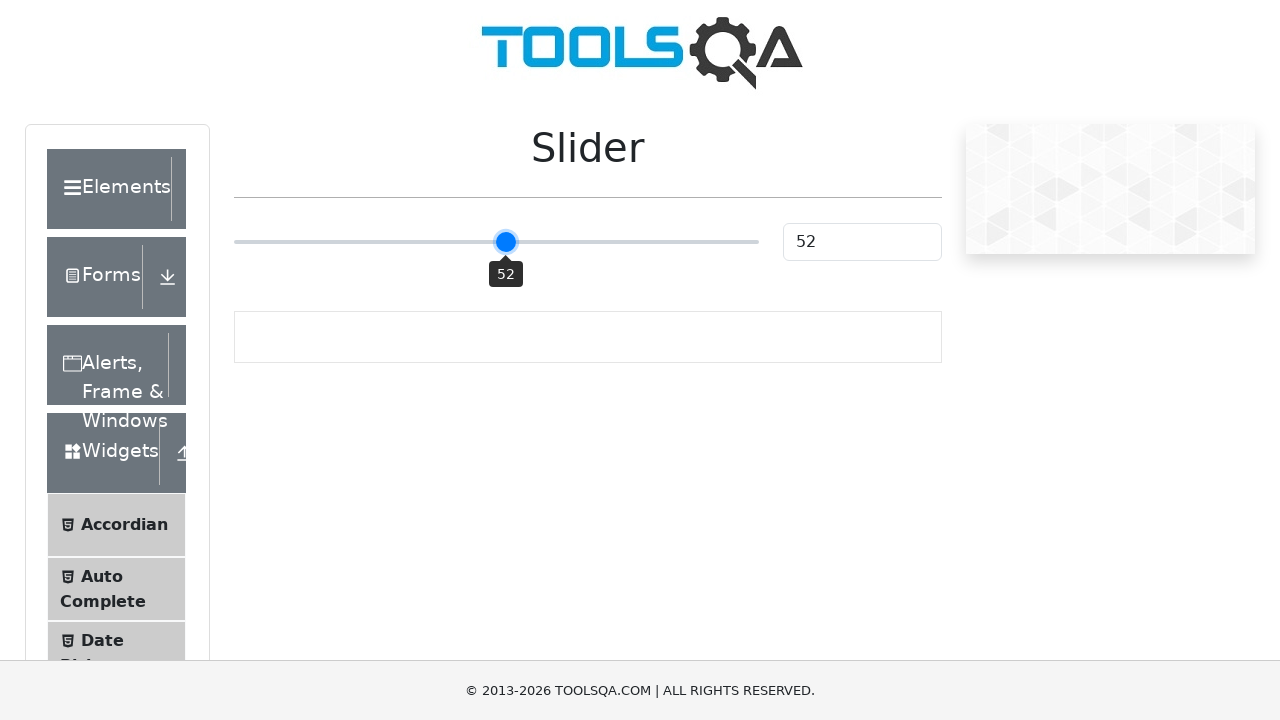

Pressed ArrowLeft to move slider left
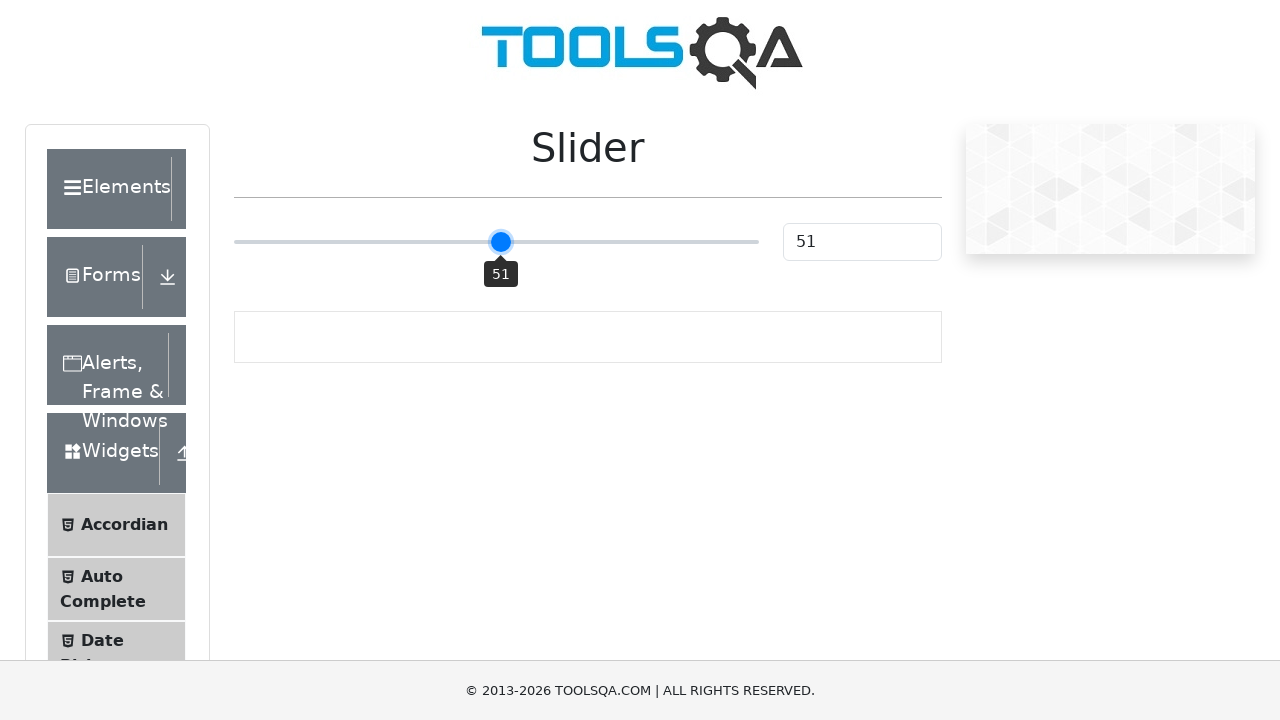

Pressed ArrowLeft to move slider left
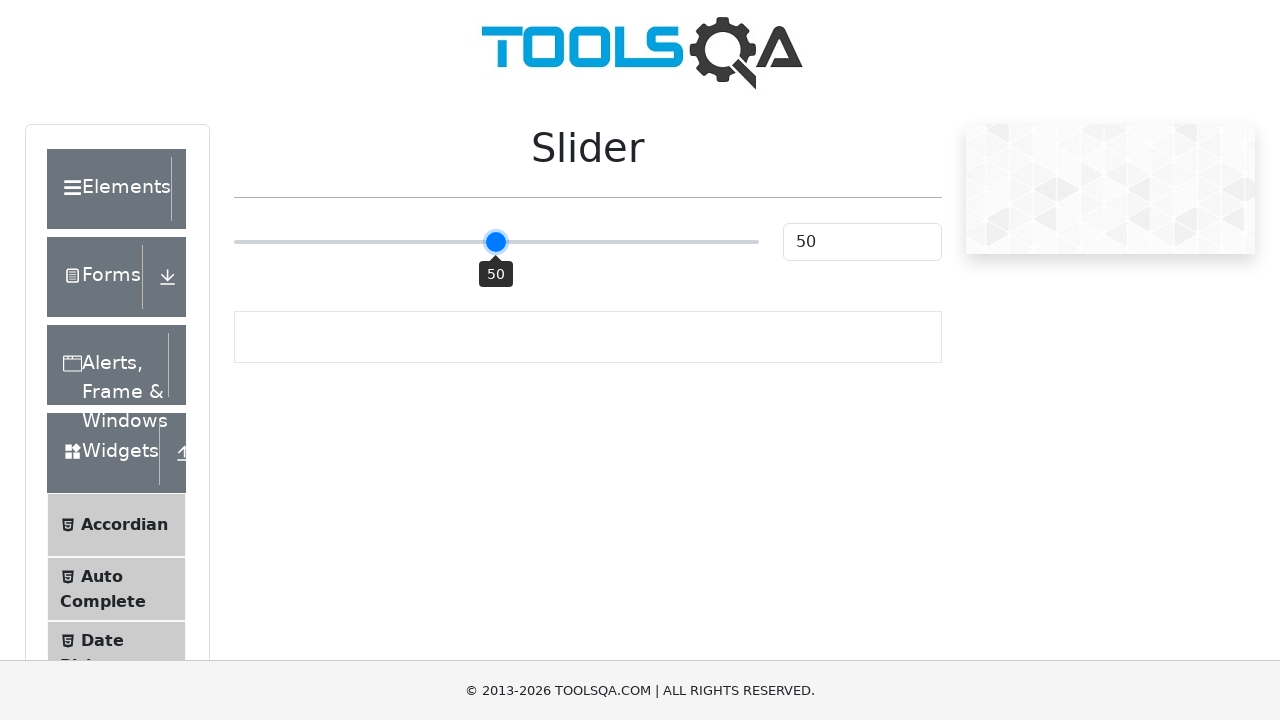

Pressed ArrowLeft to move slider left
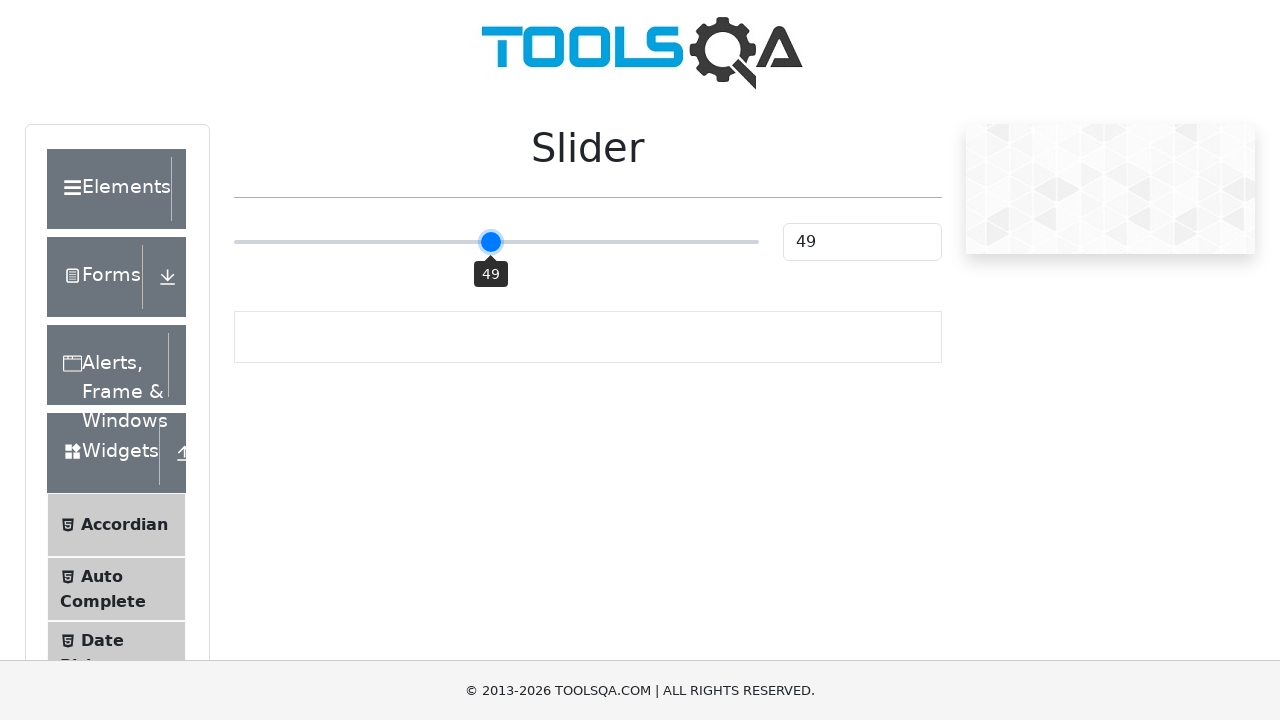

Pressed ArrowLeft to move slider left
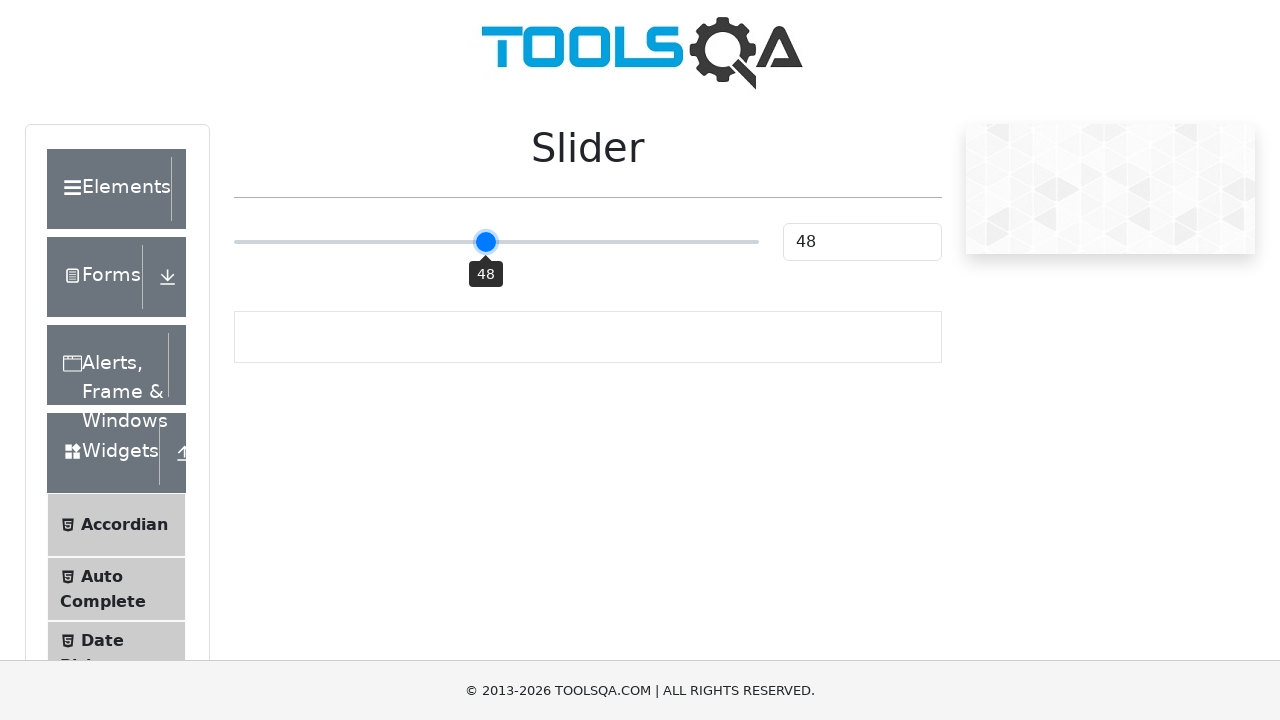

Pressed ArrowLeft to move slider left
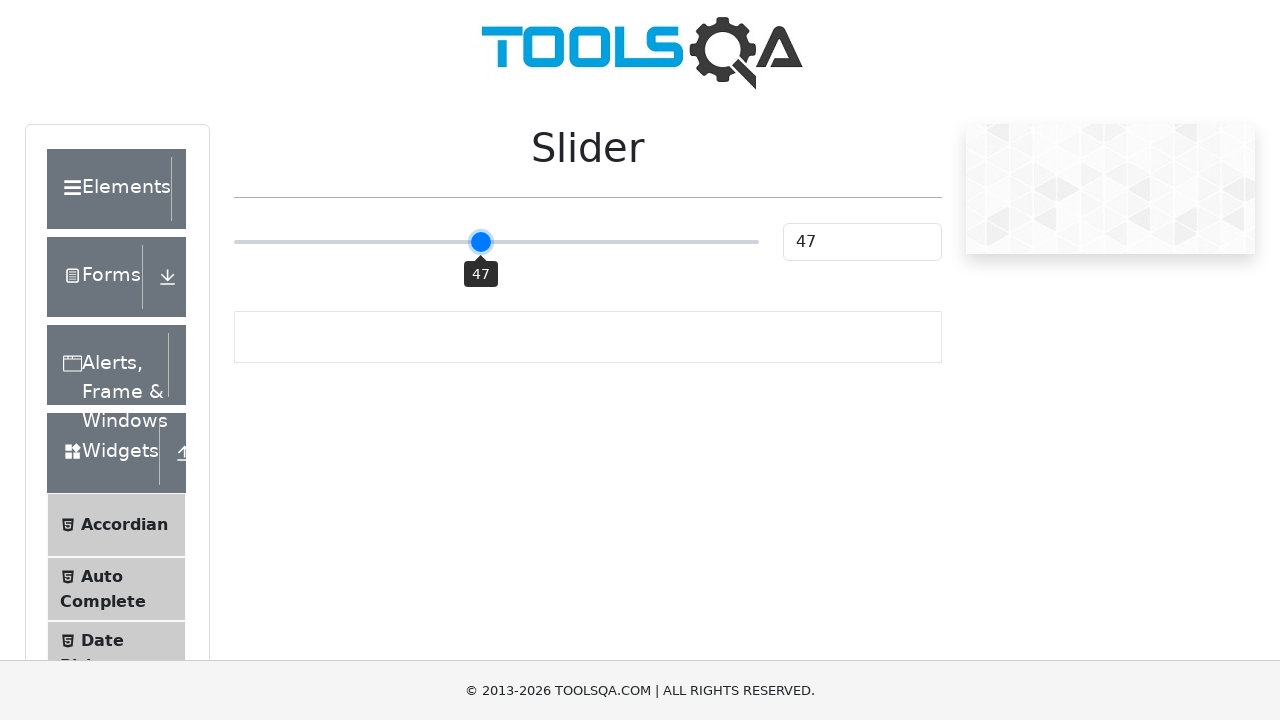

Pressed ArrowLeft to move slider left
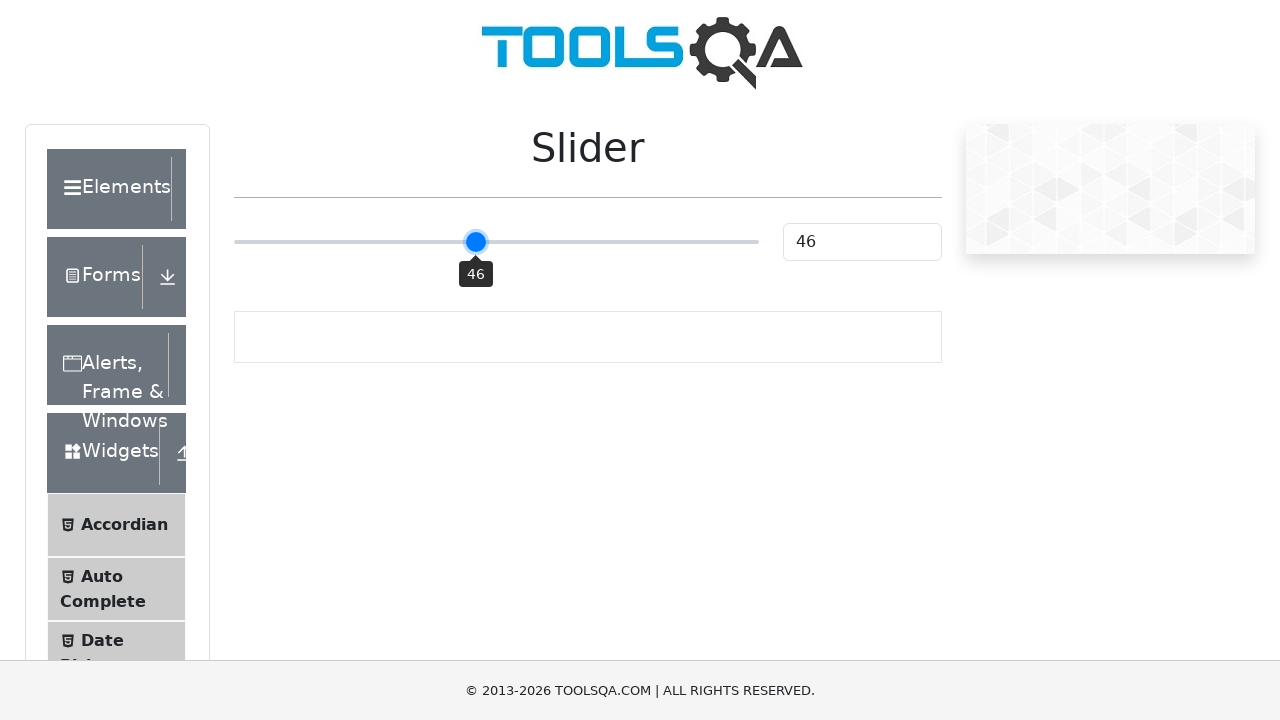

Pressed ArrowLeft to move slider left
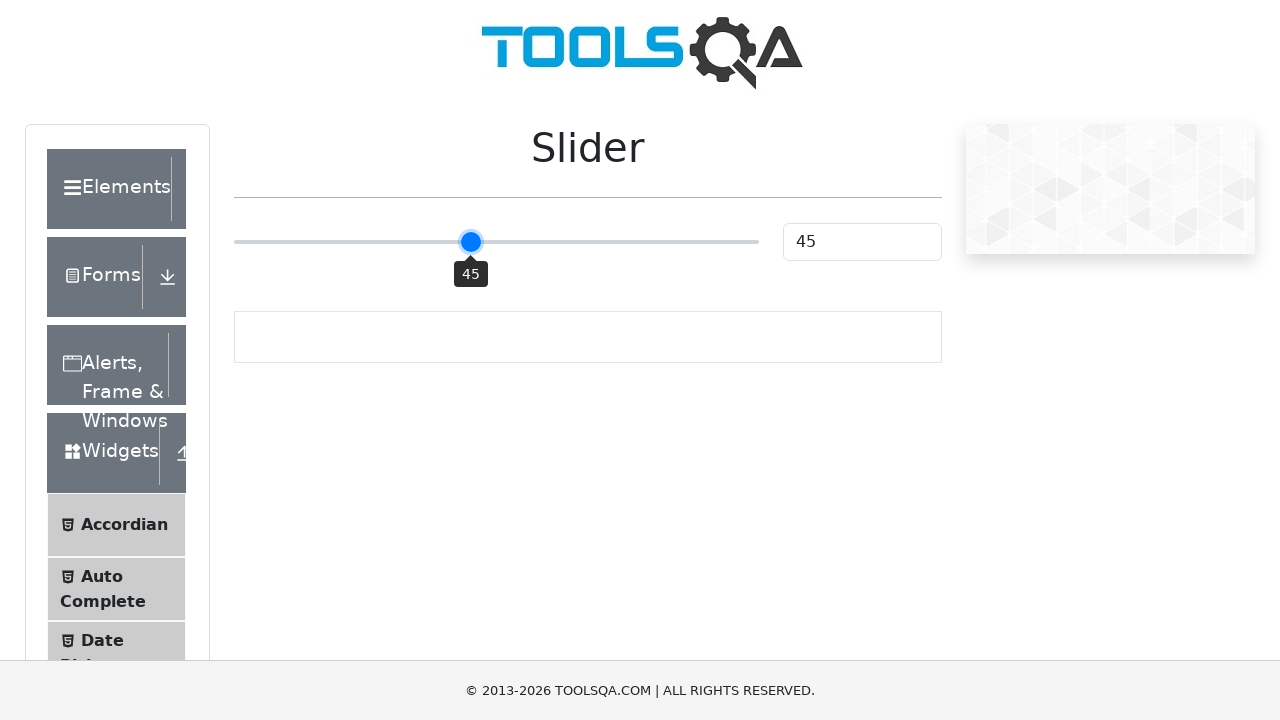

Waited 500ms for final slider position to settle
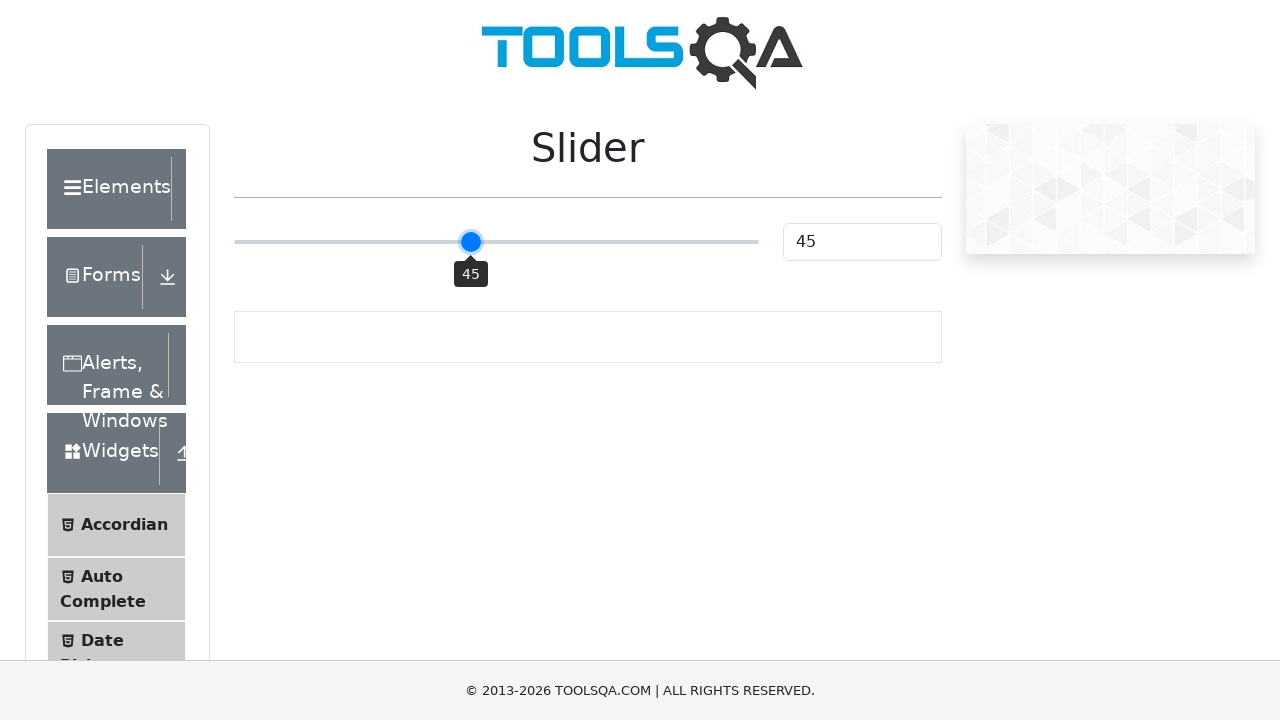

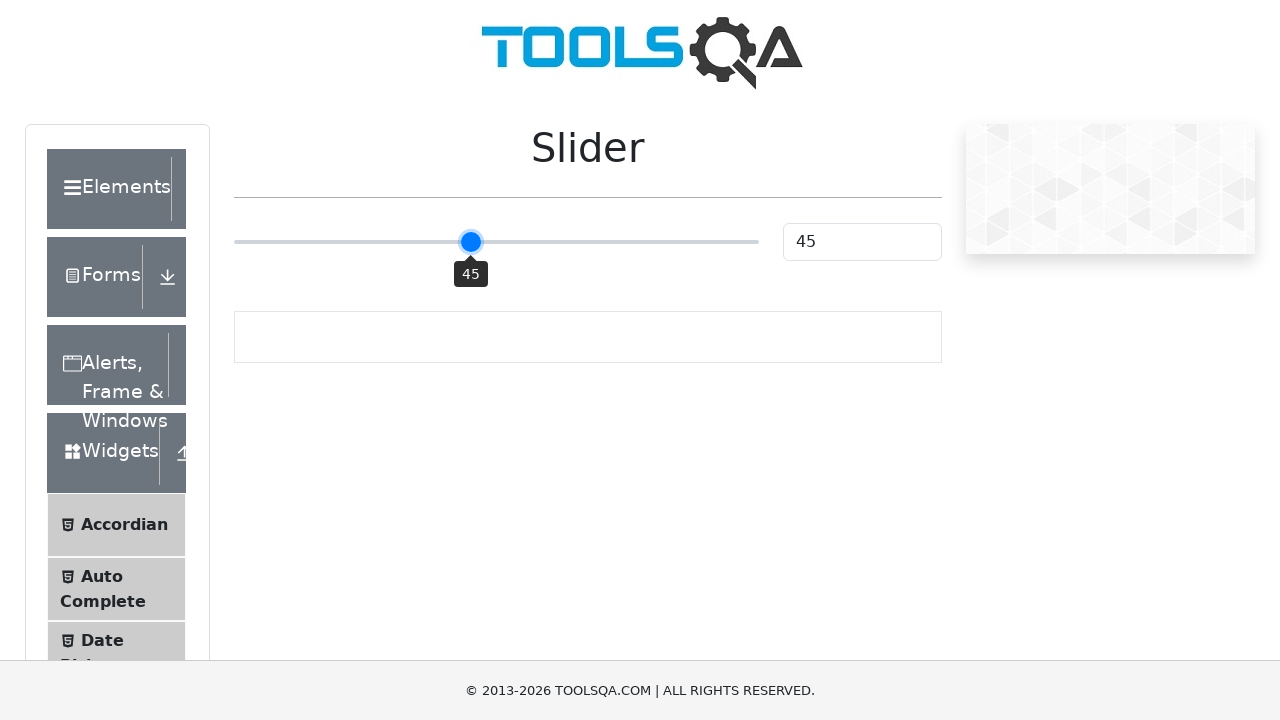